Automates playing the 2048 game by reading the grid state, calculating optimal moves based on potential merge scores, and sending arrow key inputs to control the game. Includes logic to handle stuck situations and restart when the game ends.

Starting URL: https://2048game.com/

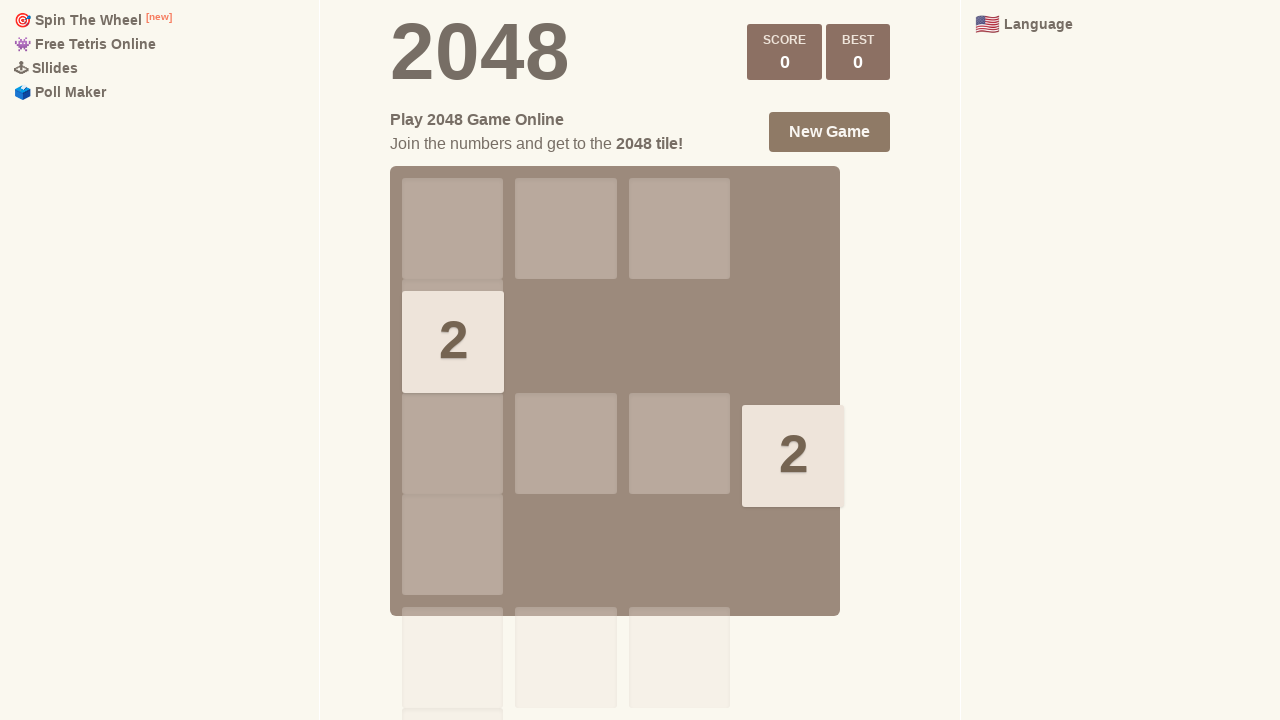

Waited for game container to load
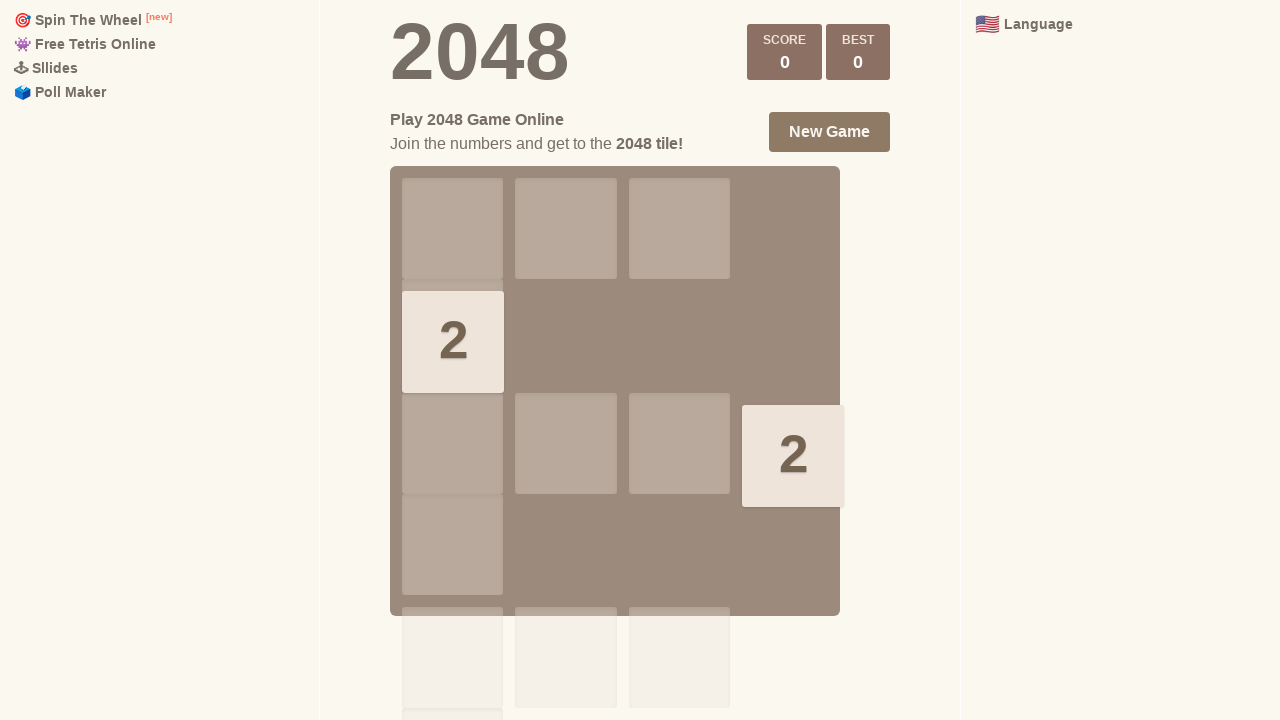

Waited 2 seconds for game to fully initialize
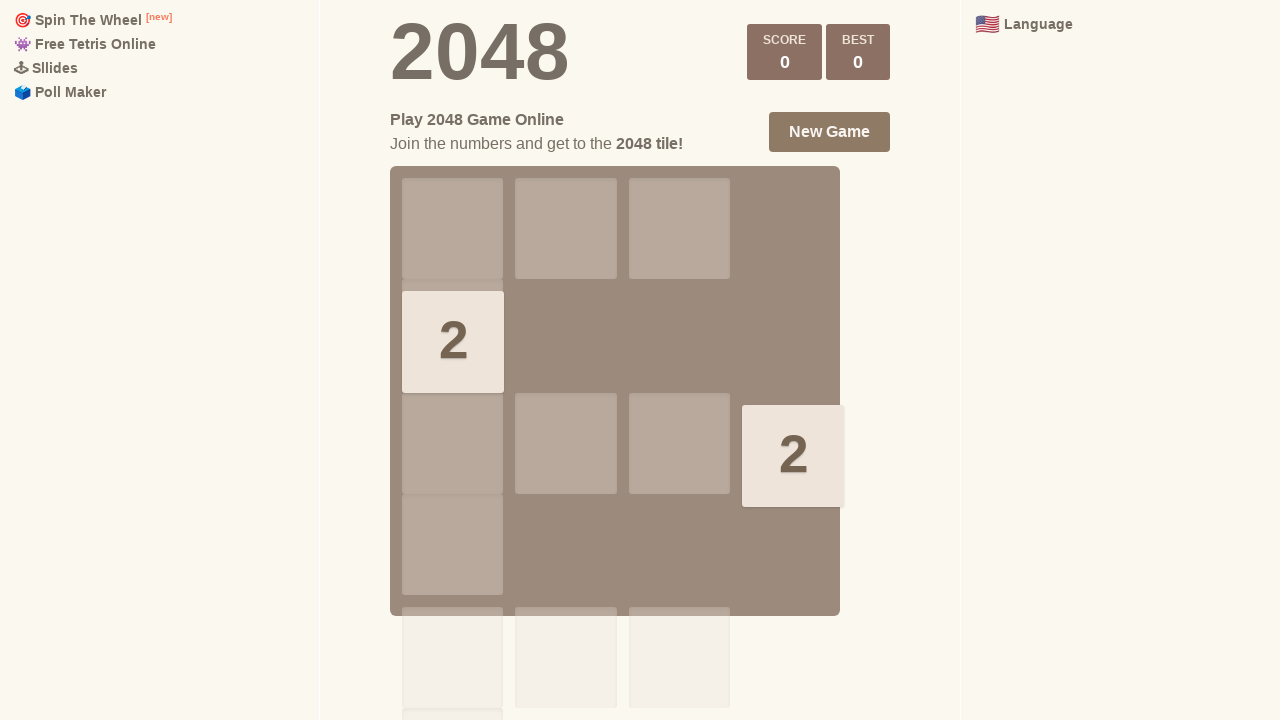

Retrieved grid state for move 1
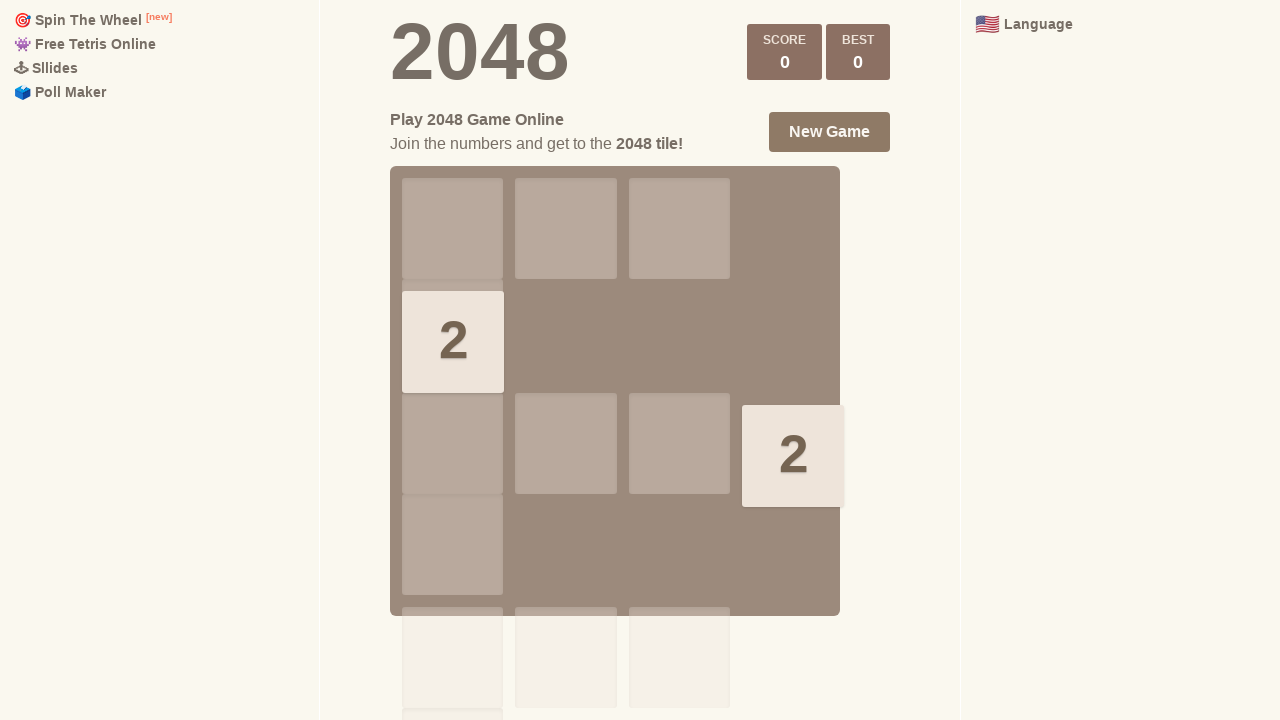

Checked for game over message
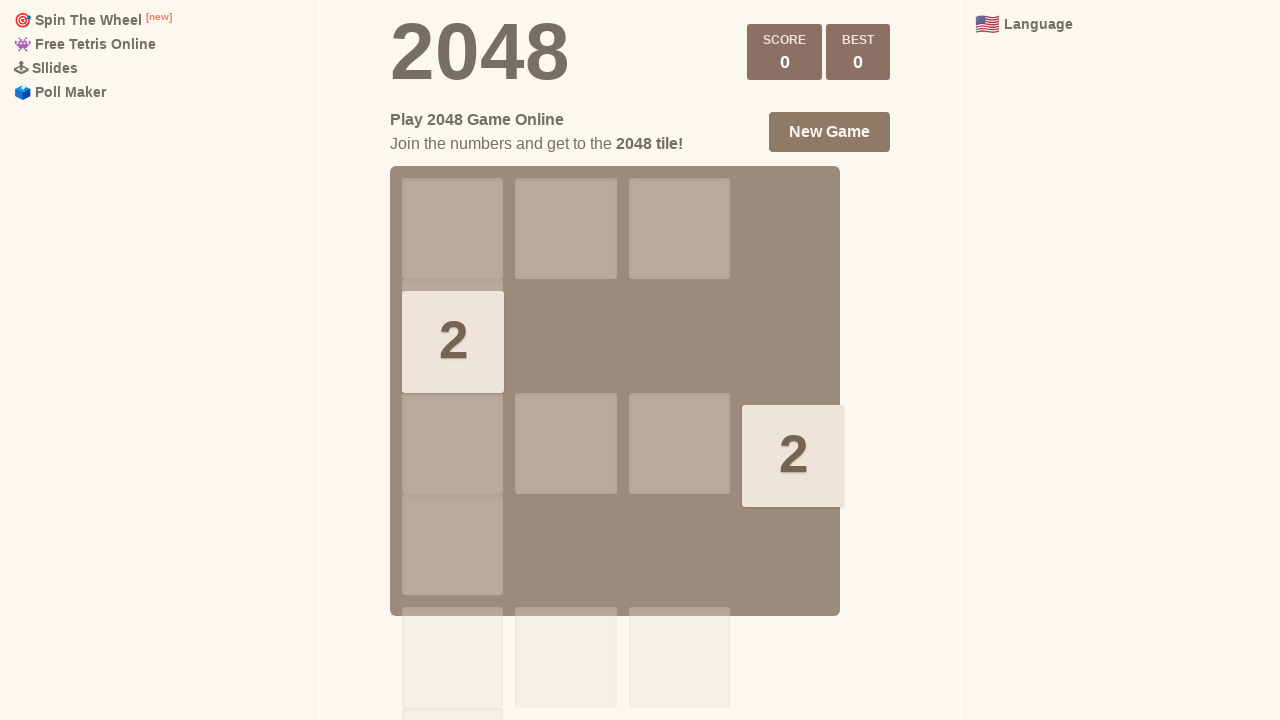

Calculated optimal move: up
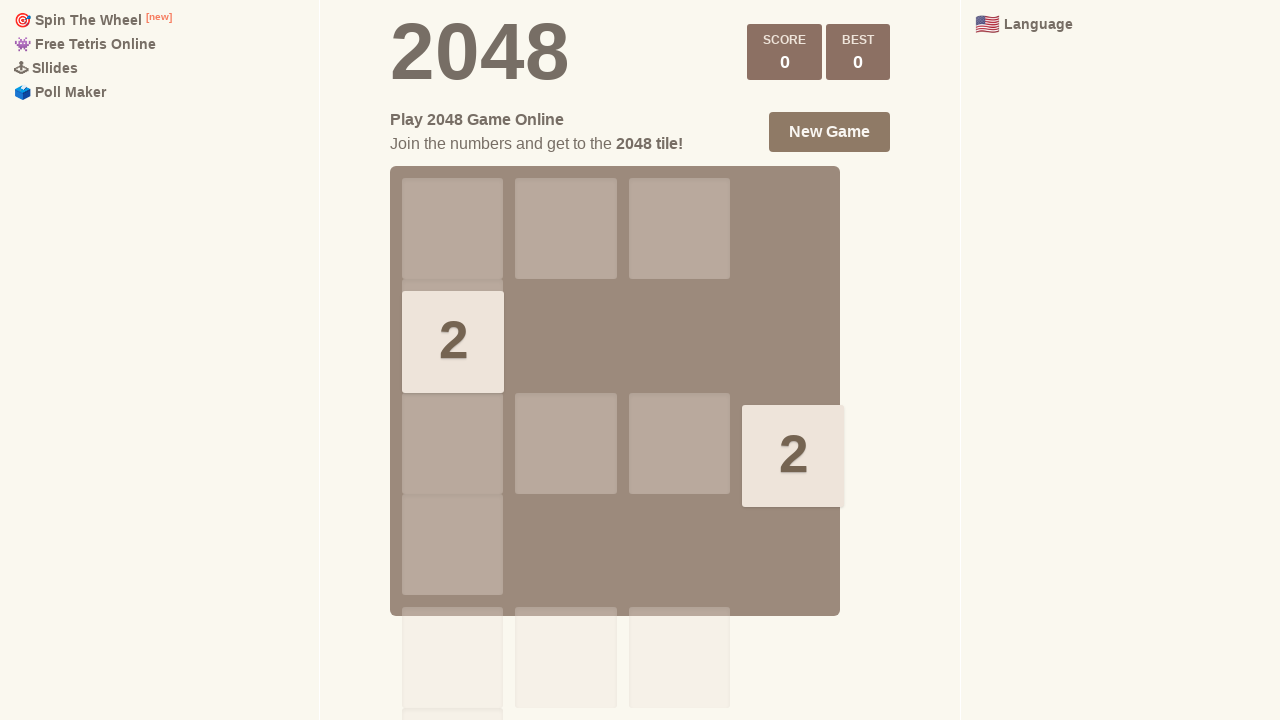

Pressed ArrowUp key
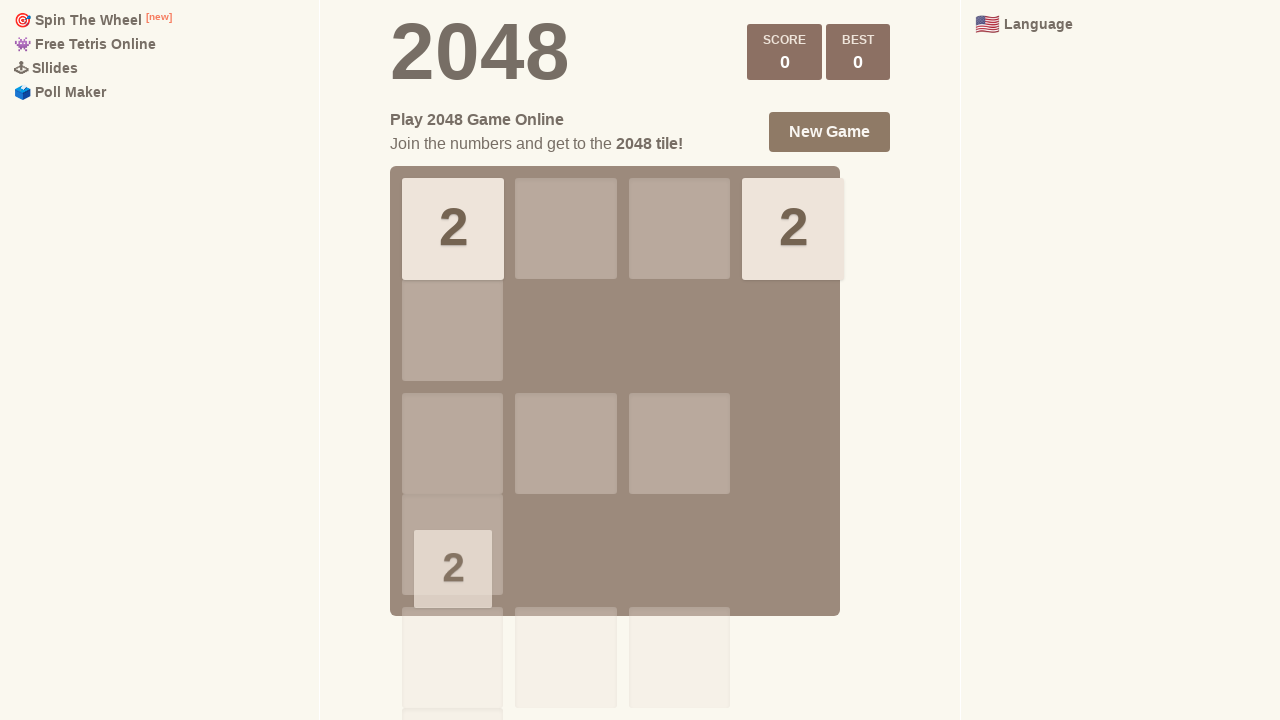

Waited 300ms for move animation to complete
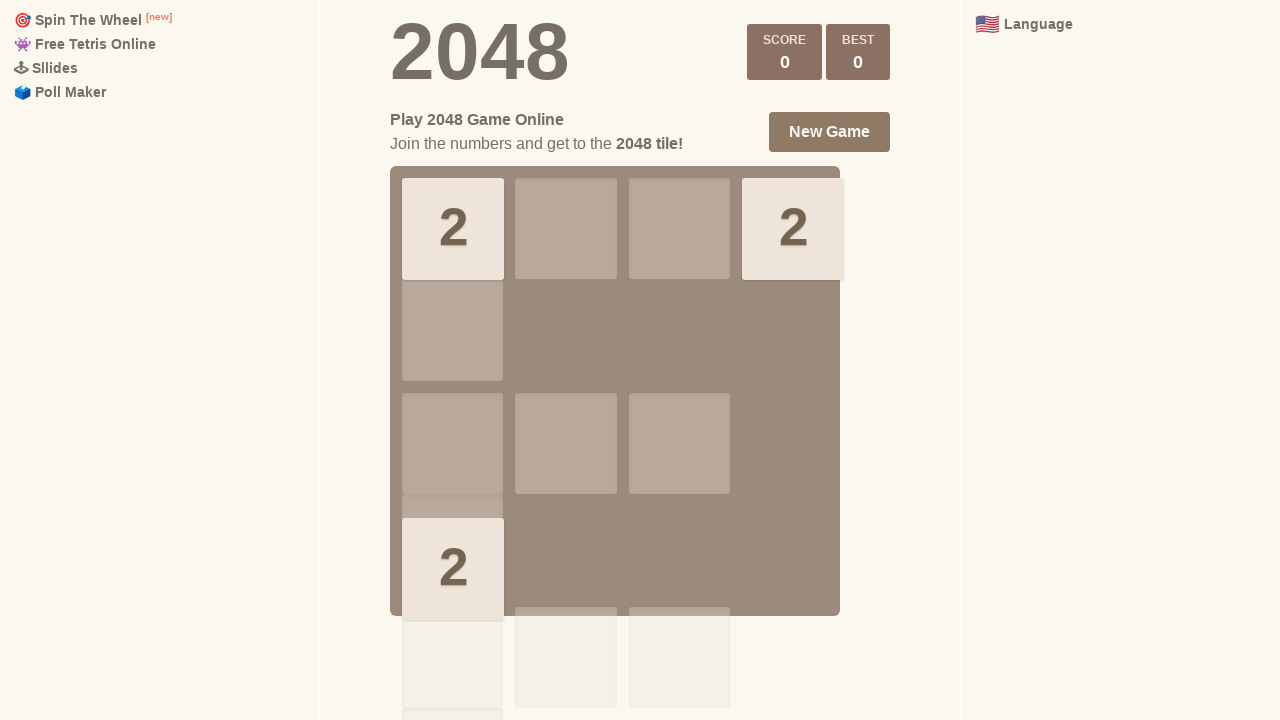

Retrieved grid state for move 2
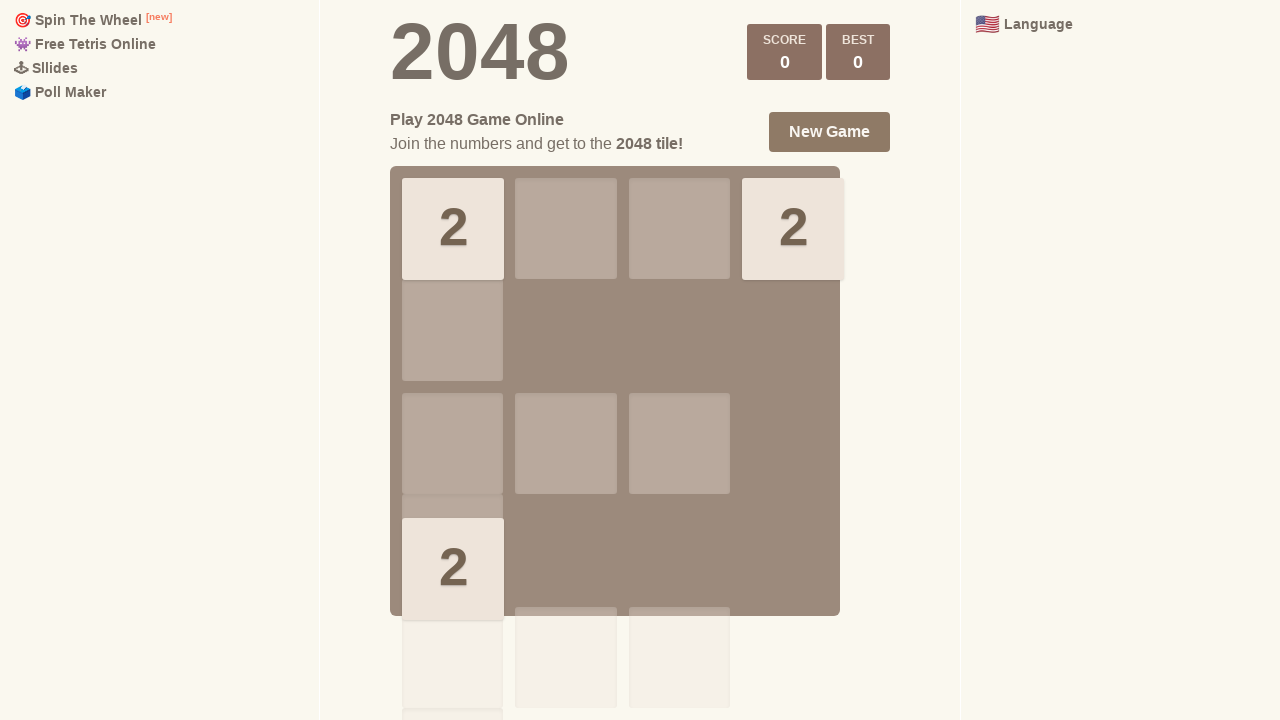

Checked for game over message
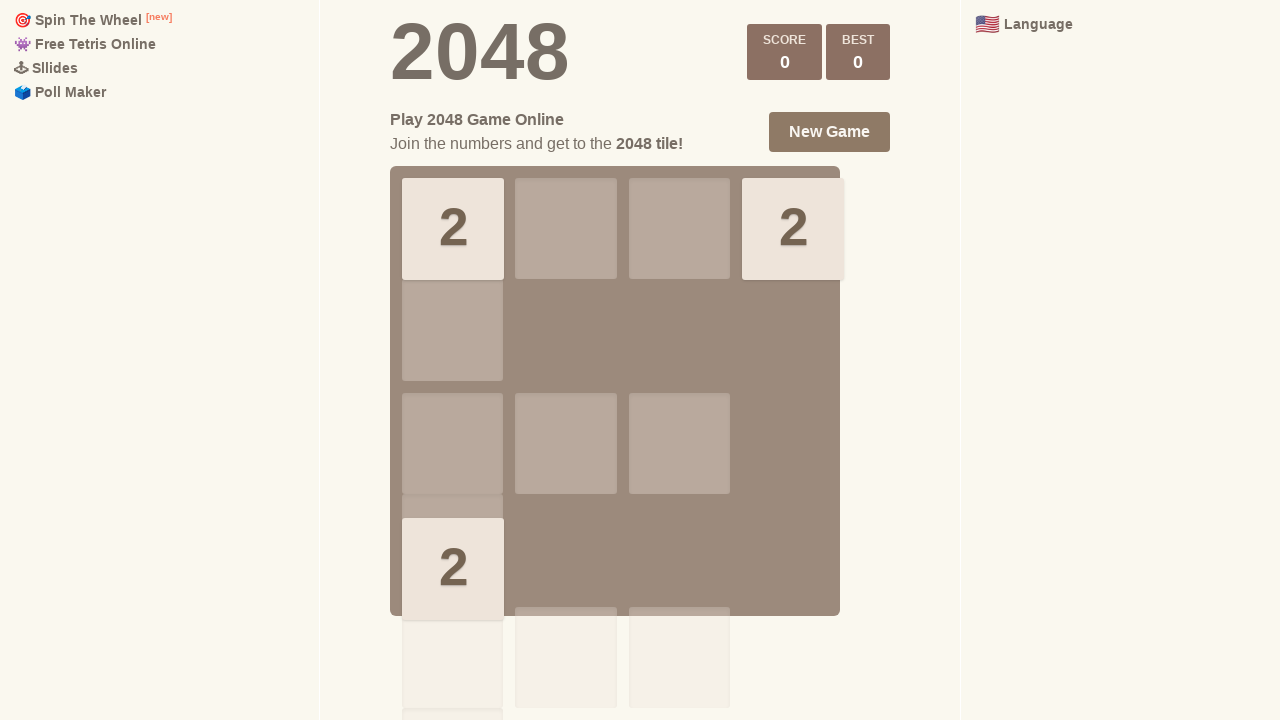

Calculated optimal move: up
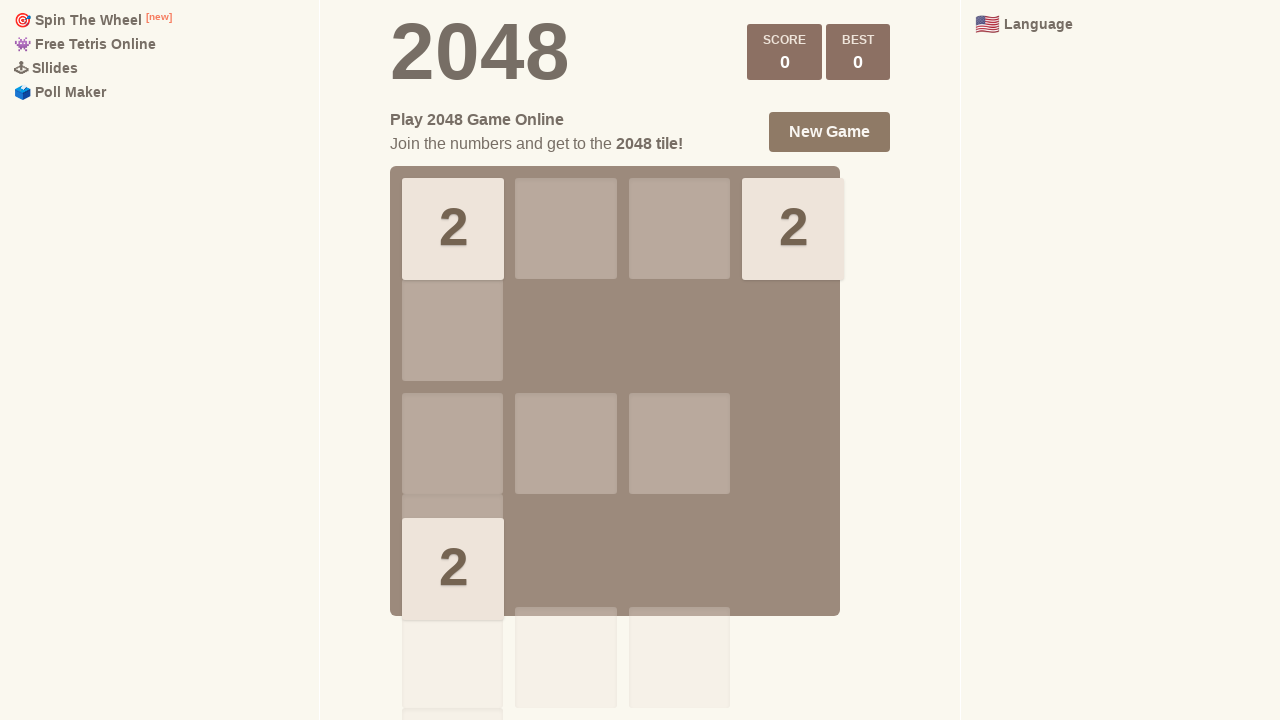

Pressed ArrowUp key
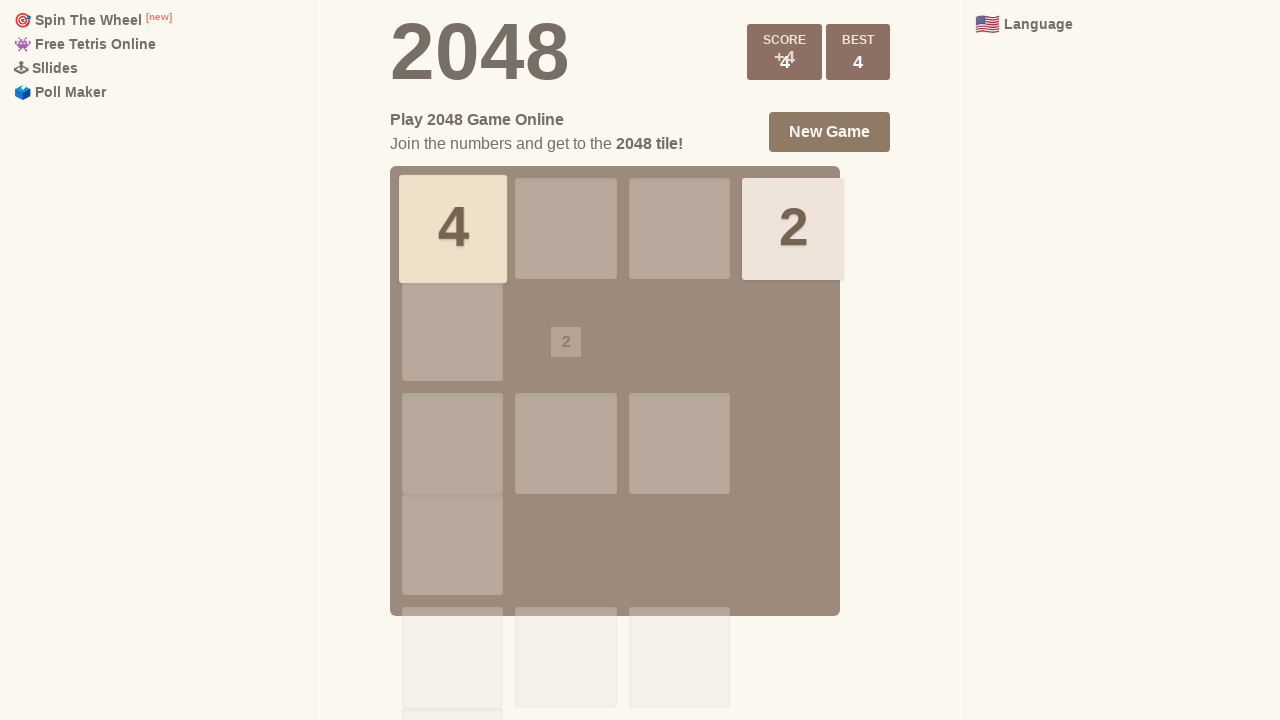

Waited 300ms for move animation to complete
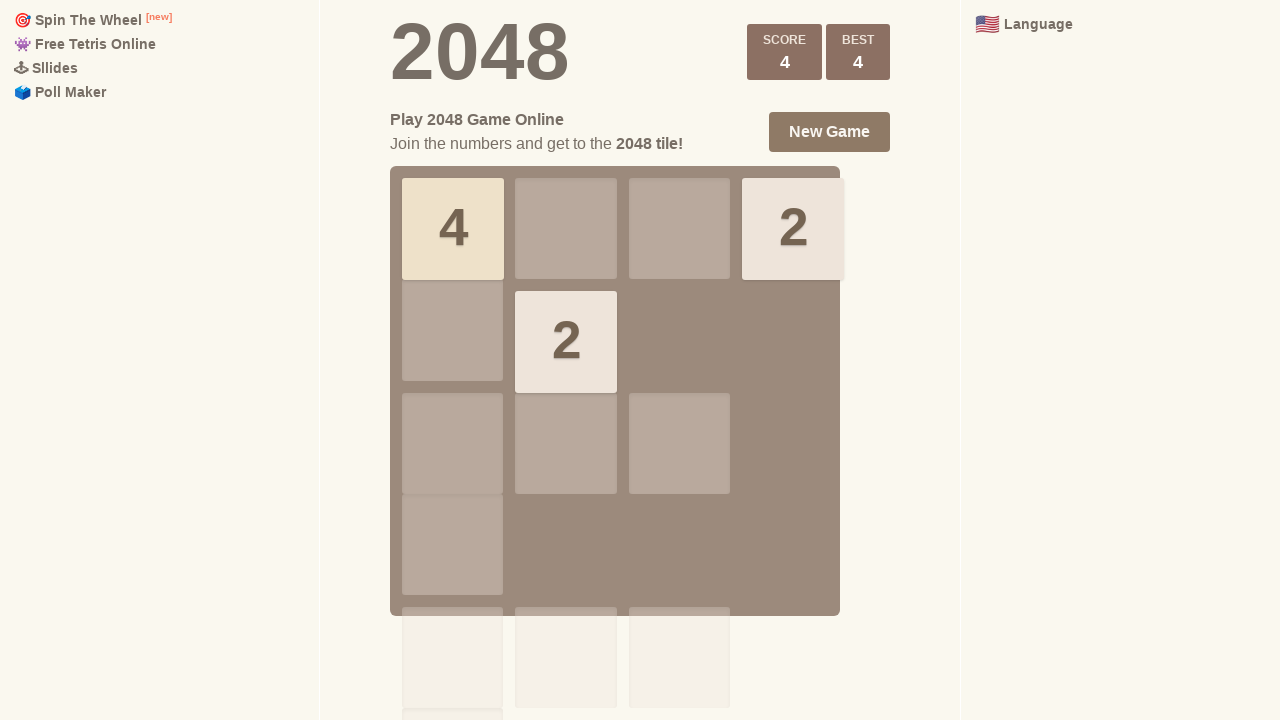

Retrieved grid state for move 3
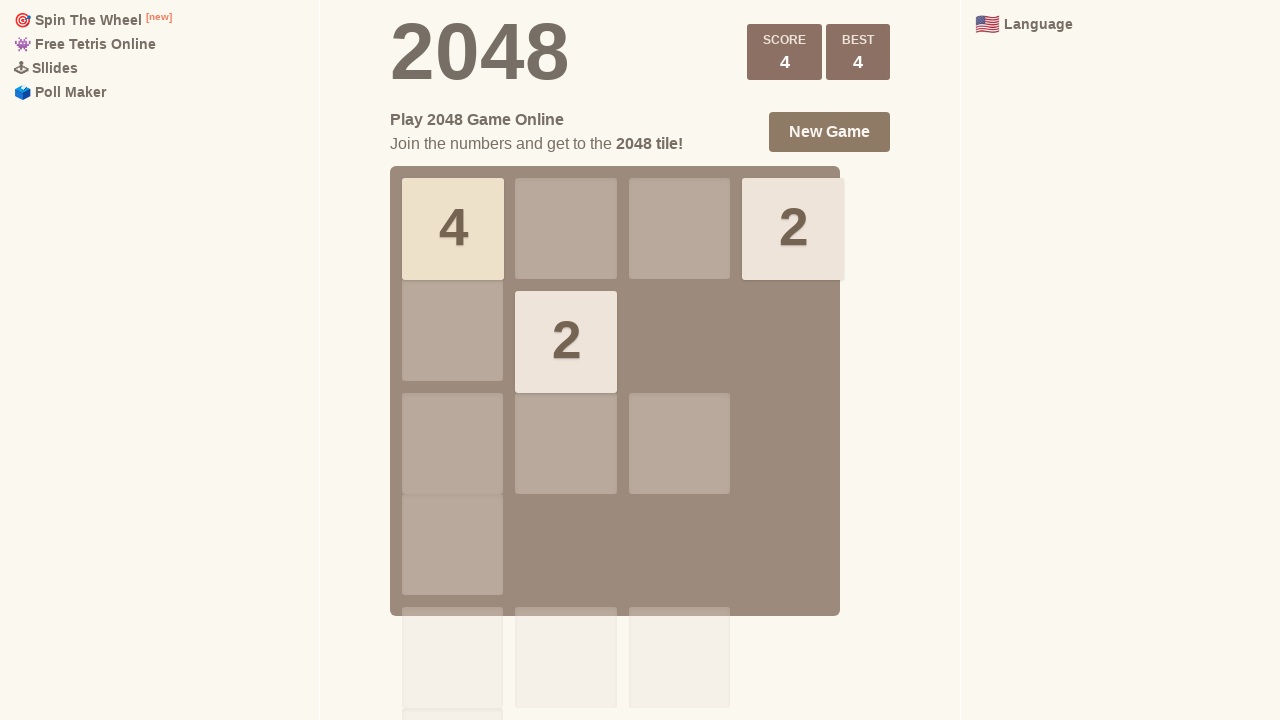

Checked for game over message
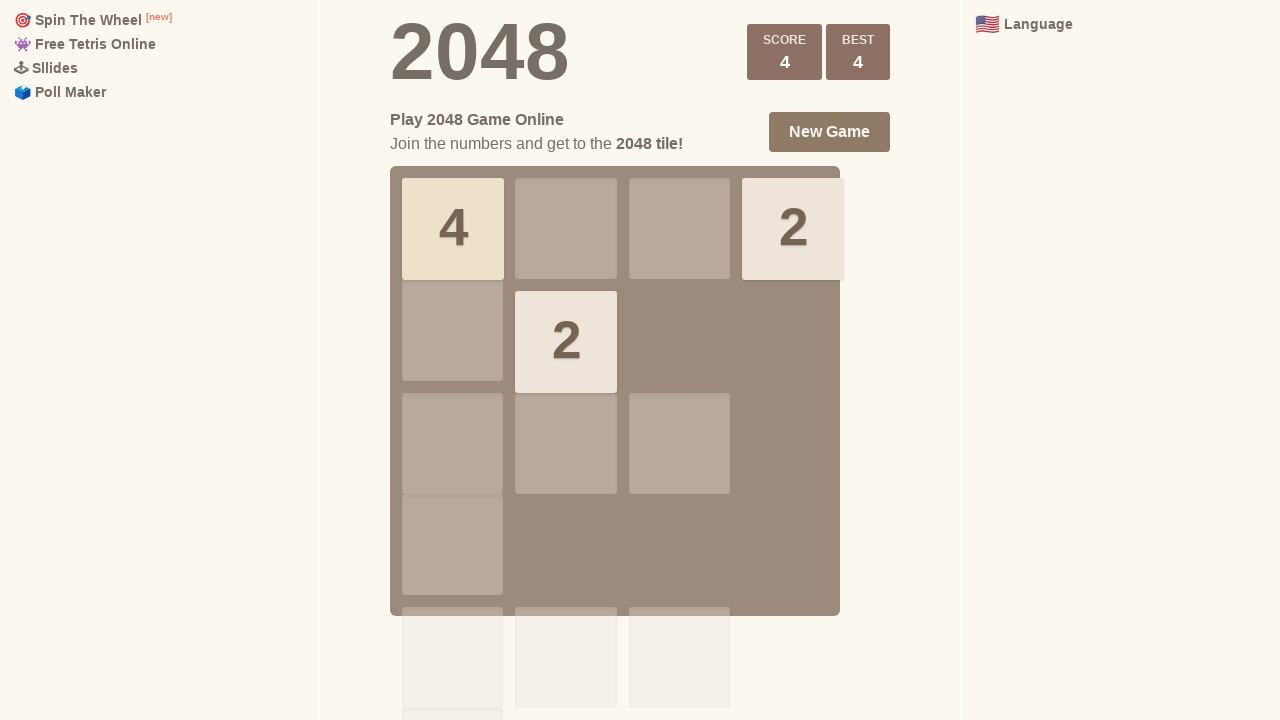

Calculated optimal move: up
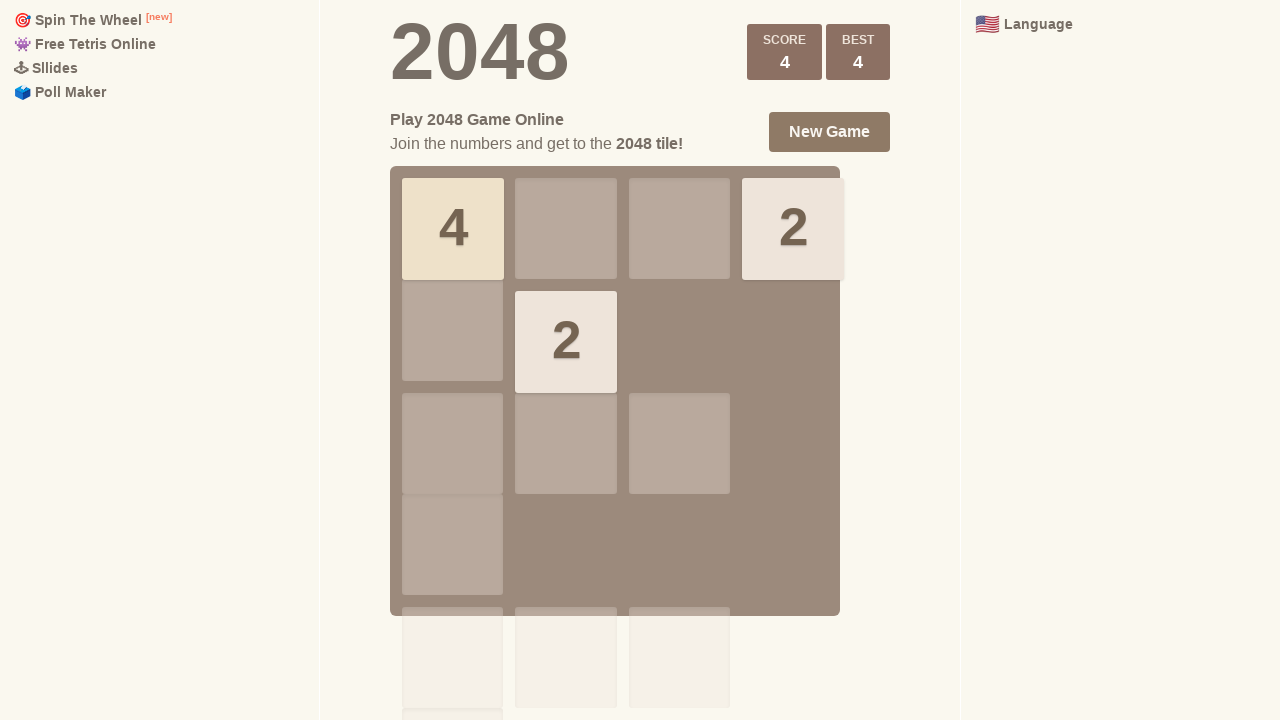

Pressed ArrowUp key
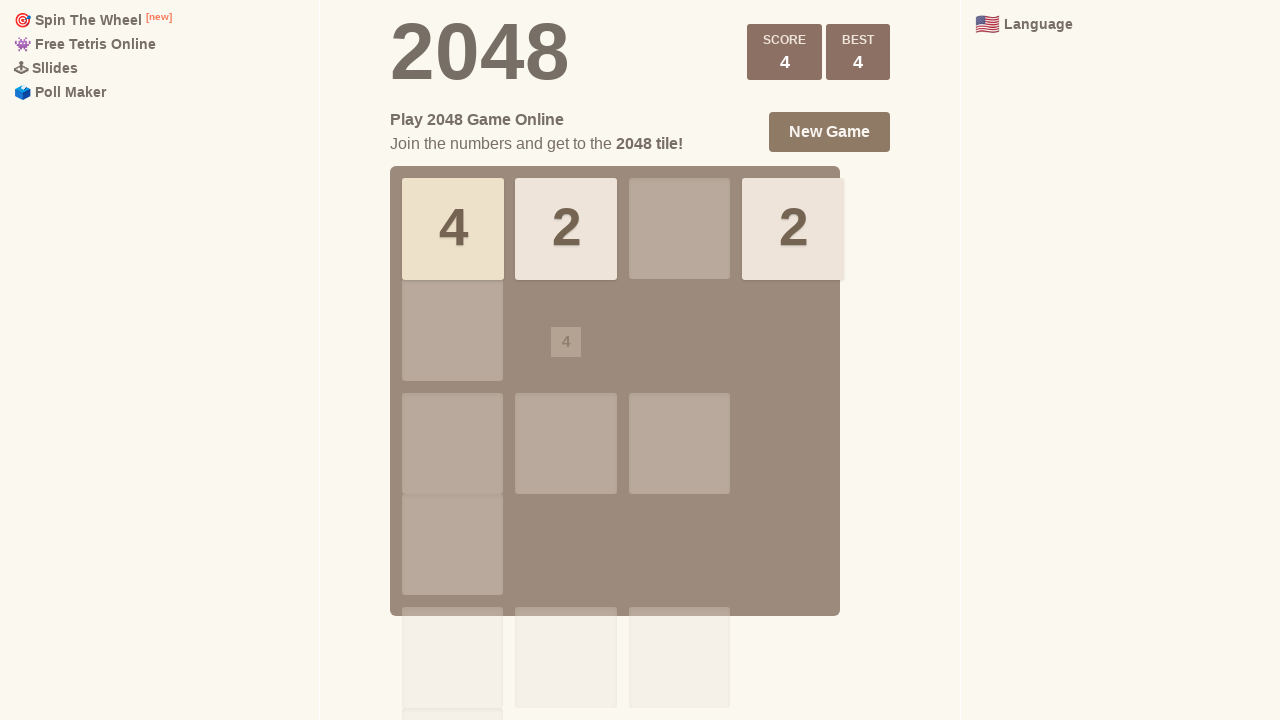

Waited 300ms for move animation to complete
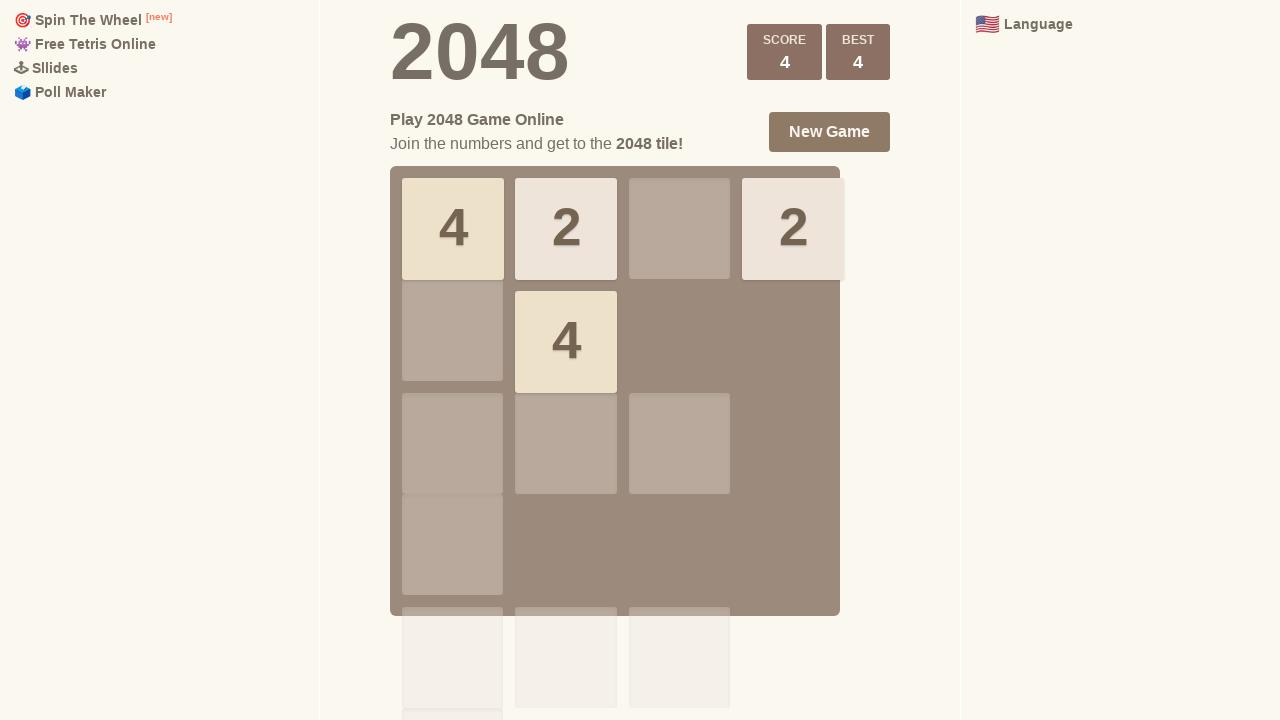

Retrieved grid state for move 4
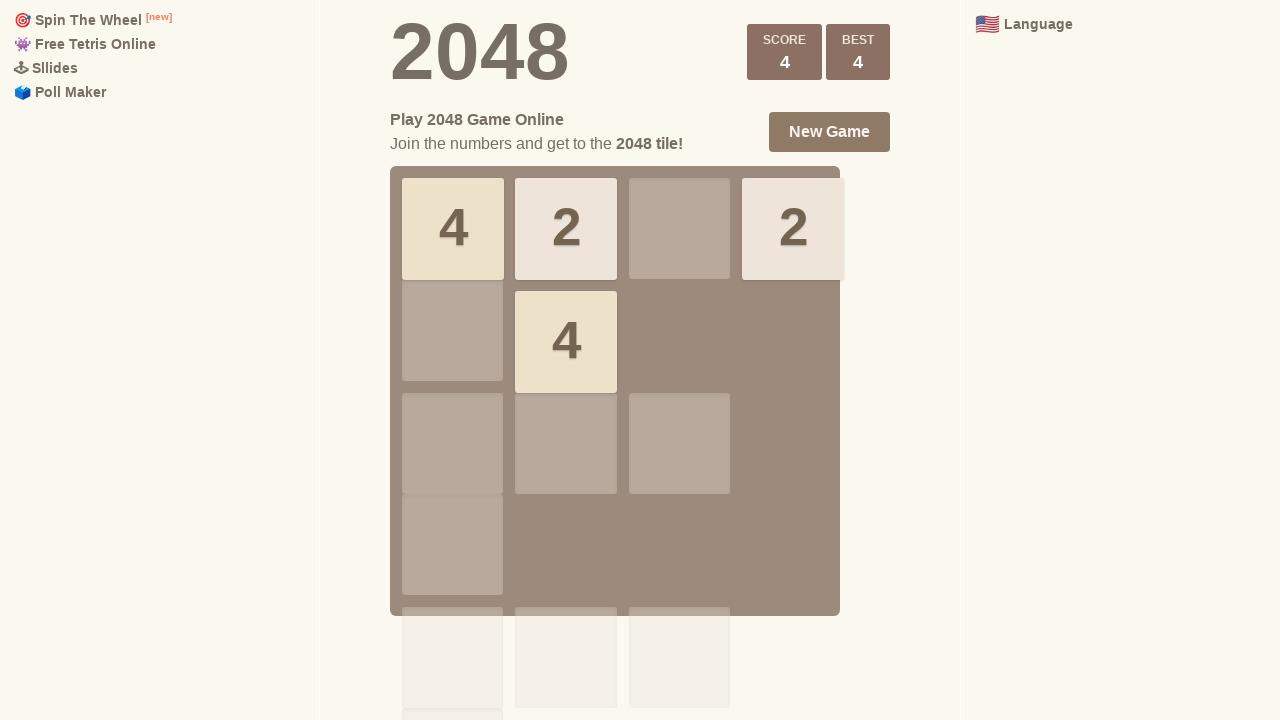

Checked for game over message
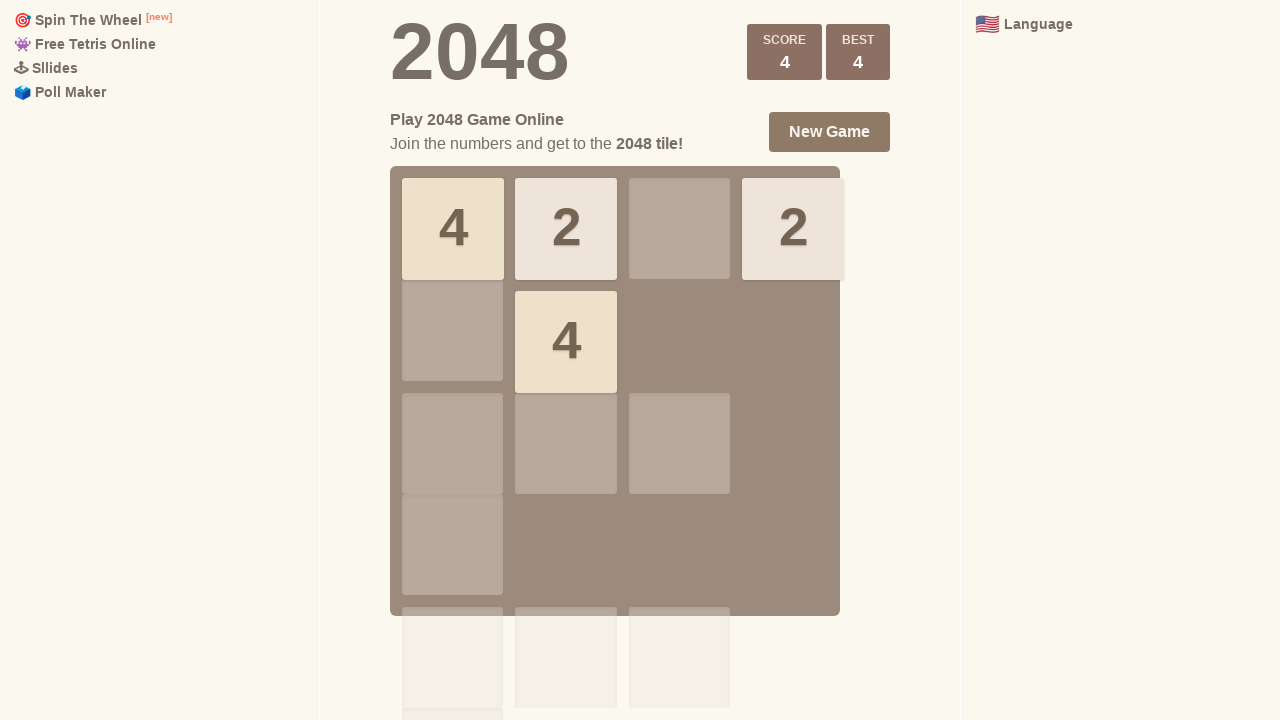

Calculated optimal move: right
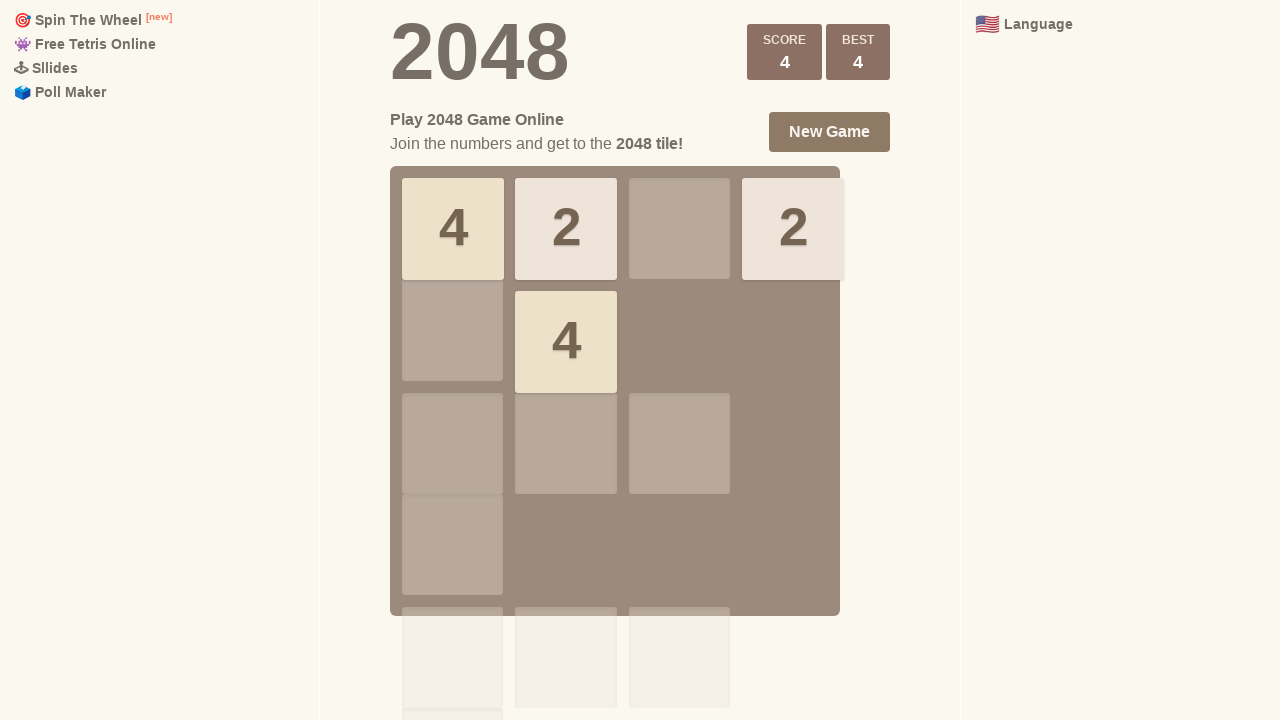

Pressed ArrowRight key
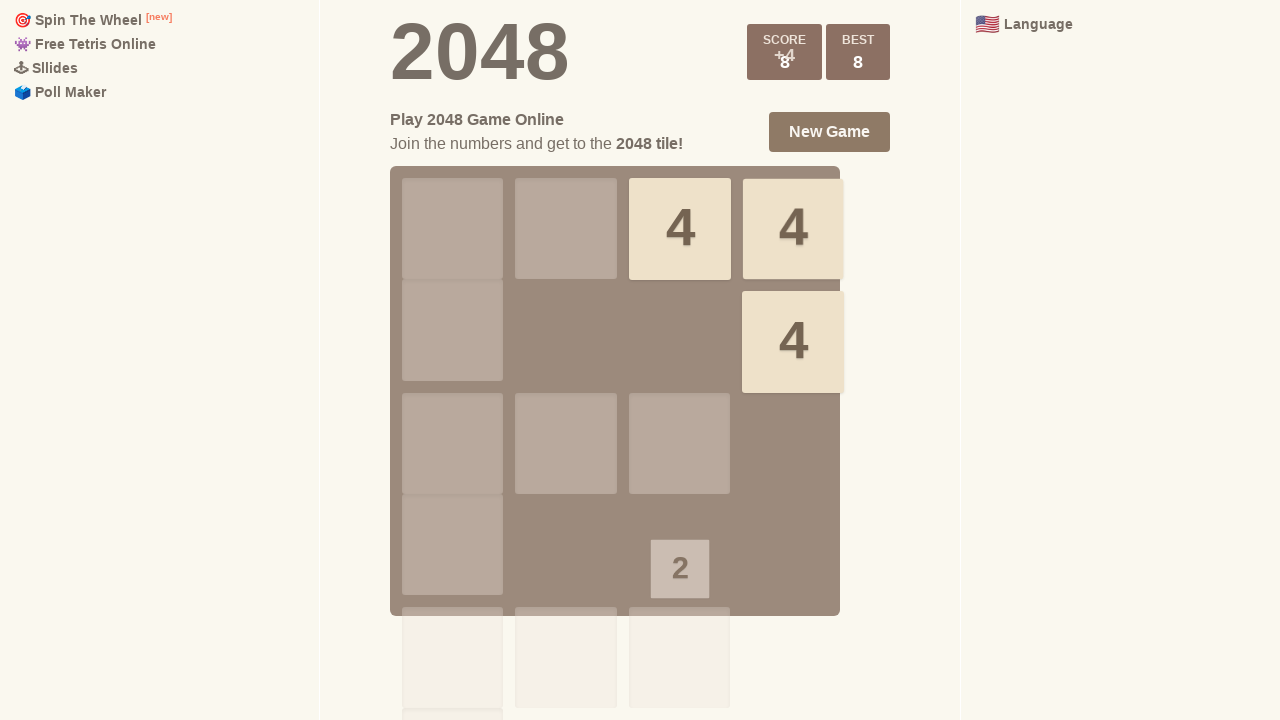

Waited 300ms for move animation to complete
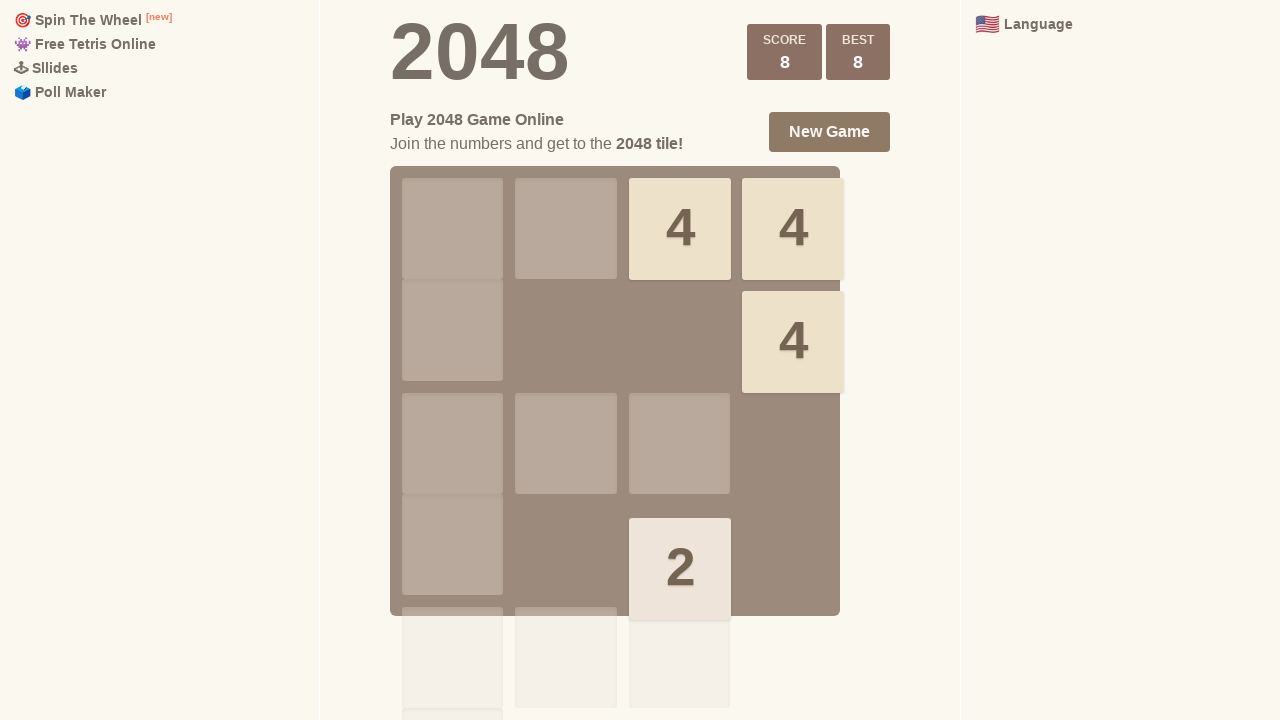

Retrieved grid state for move 5
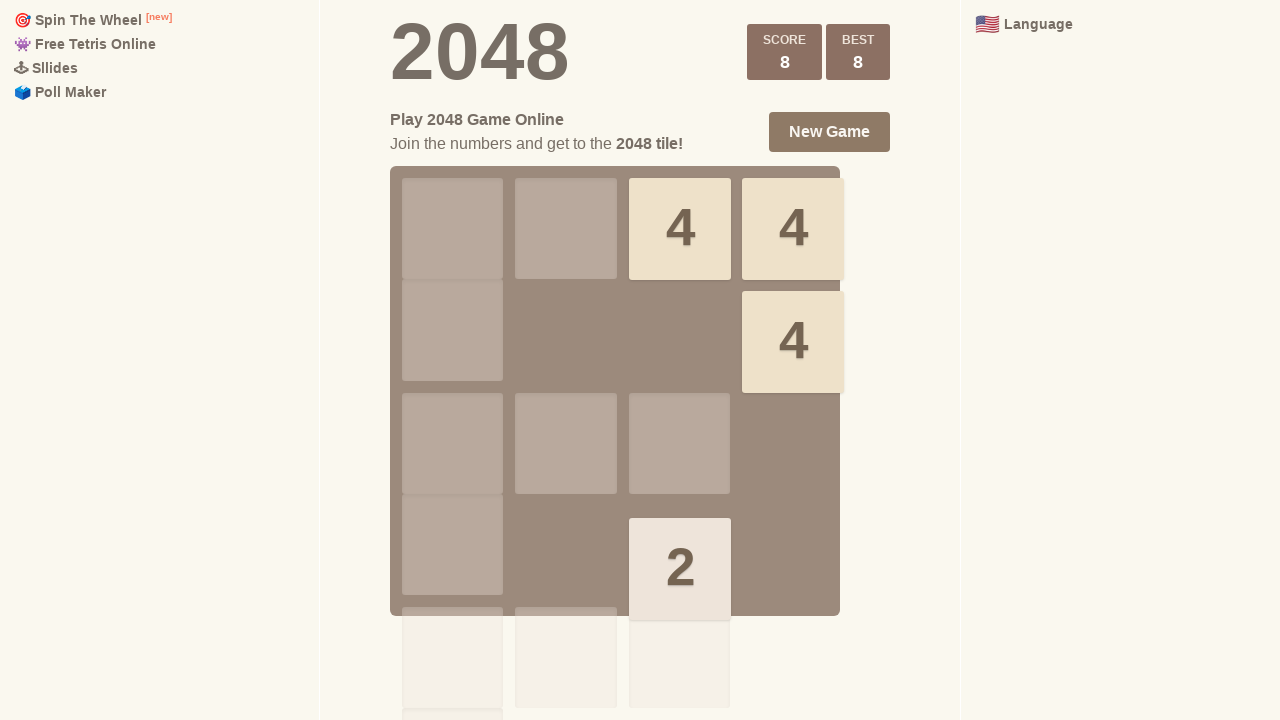

Checked for game over message
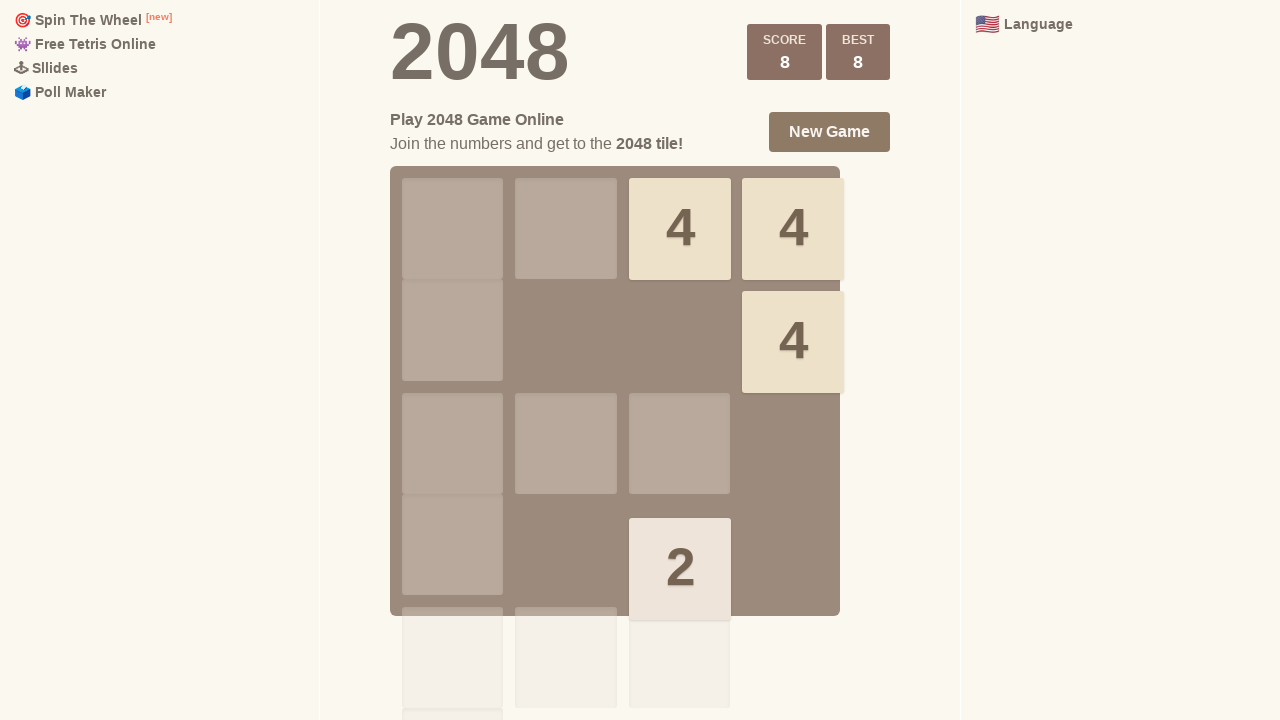

Calculated optimal move: up
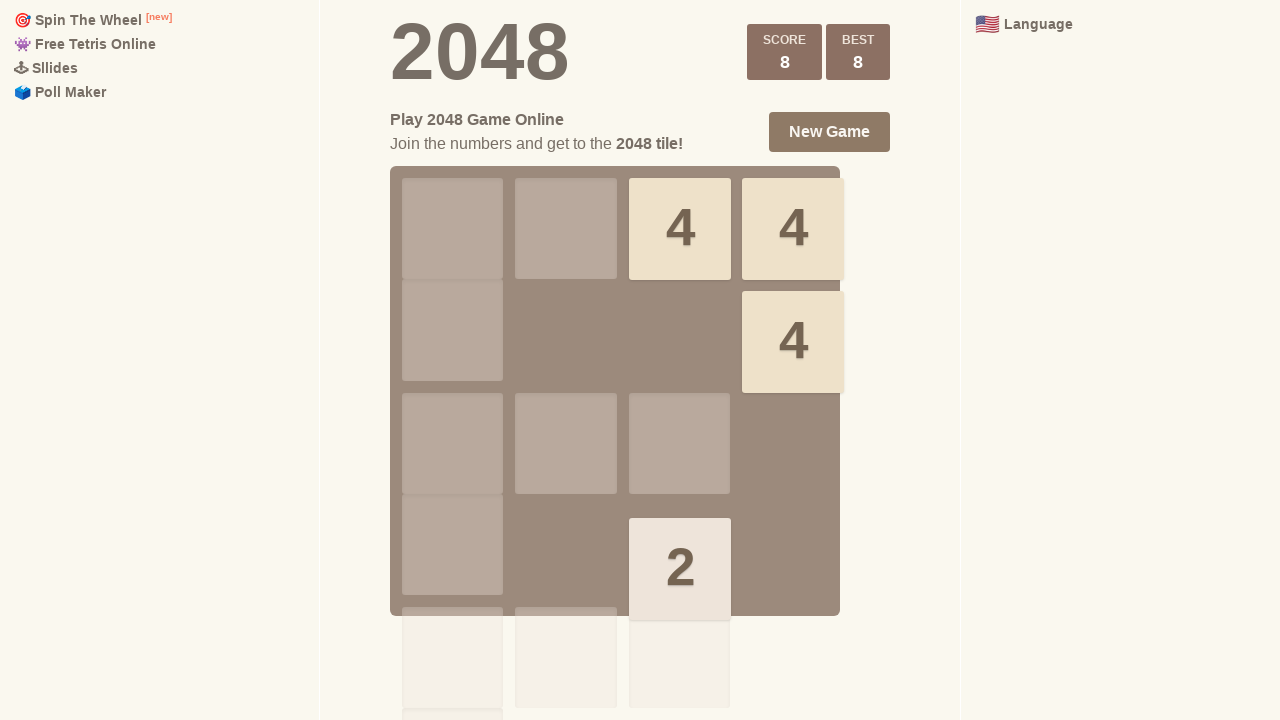

Pressed ArrowUp key
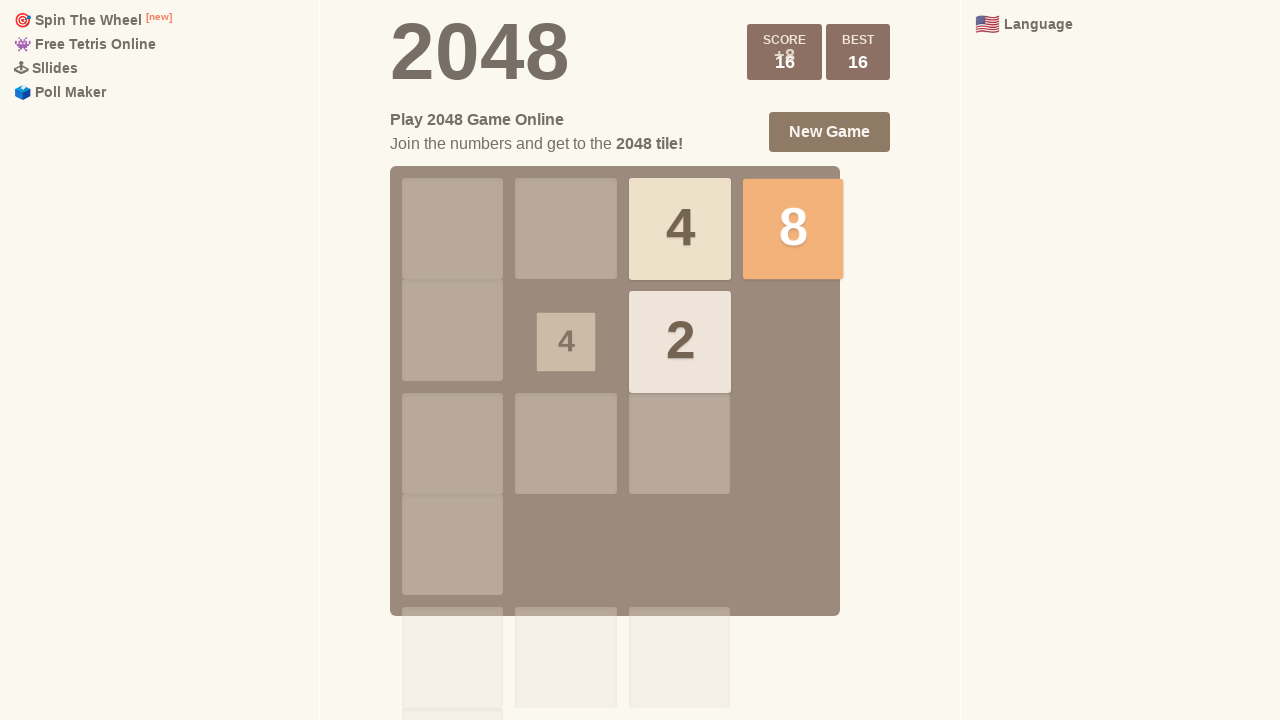

Waited 300ms for move animation to complete
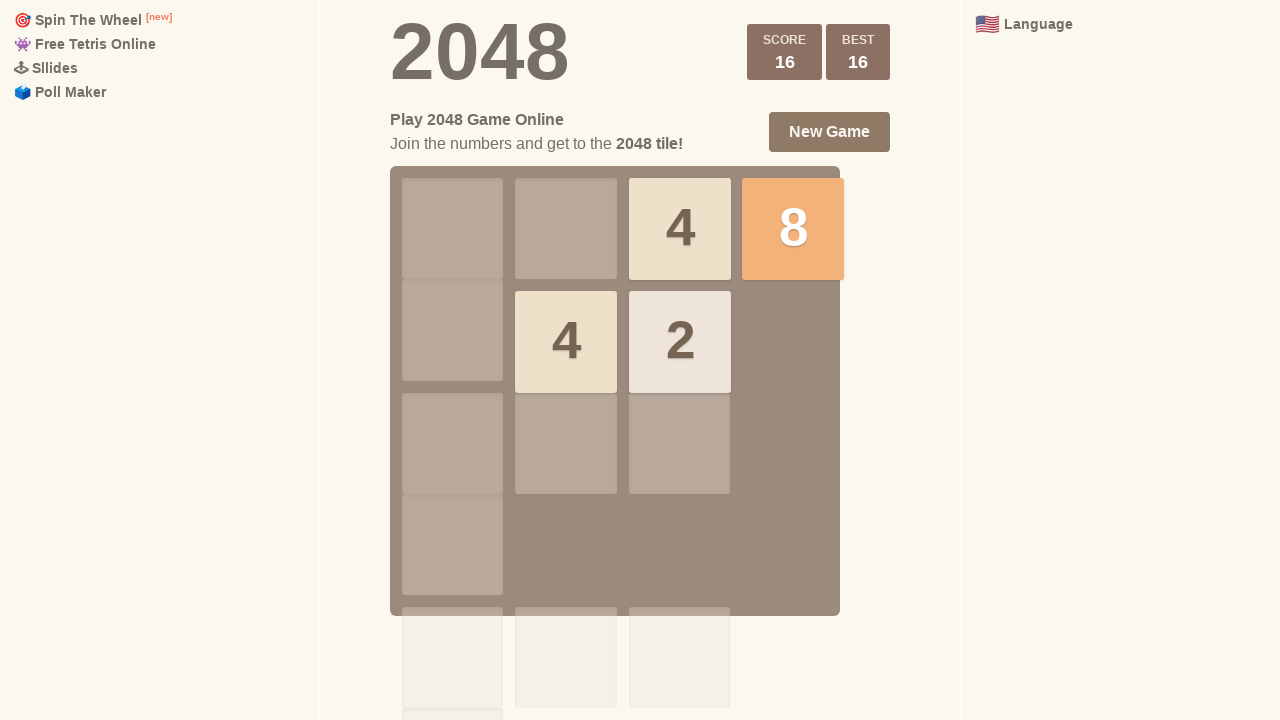

Pressed ArrowLeft key to avoid stuck situation
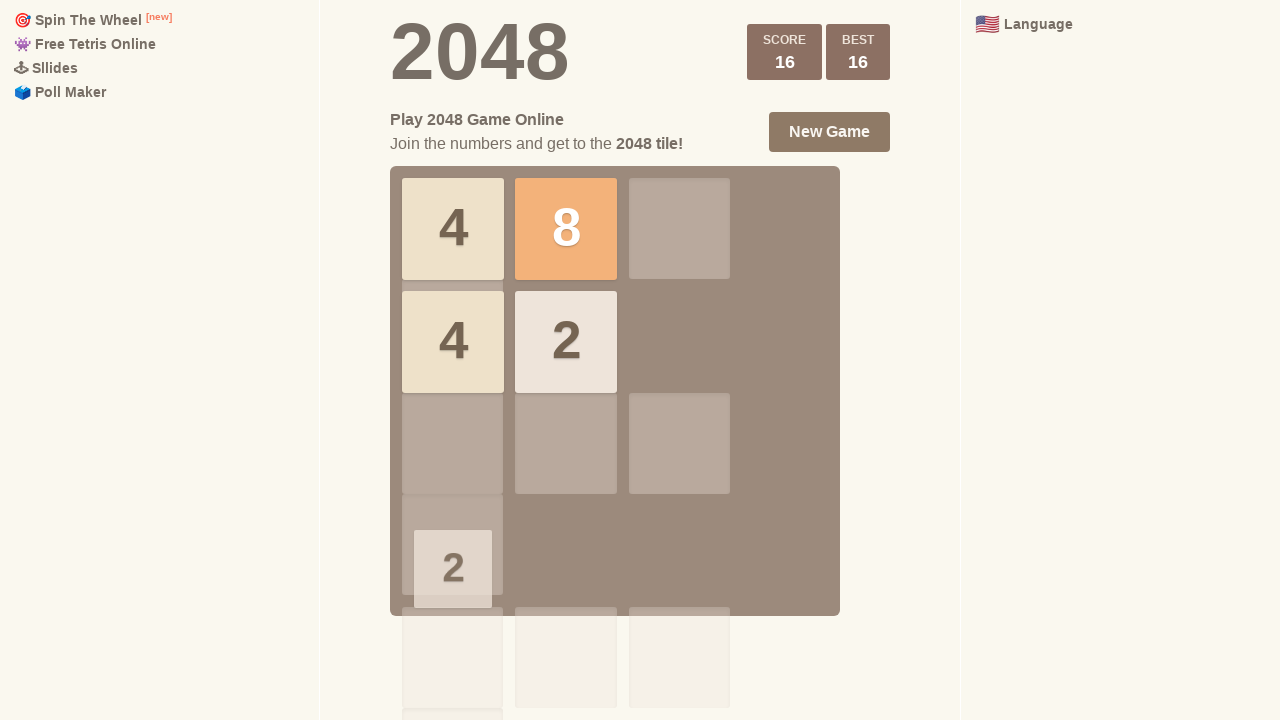

Waited 300ms after ArrowLeft move
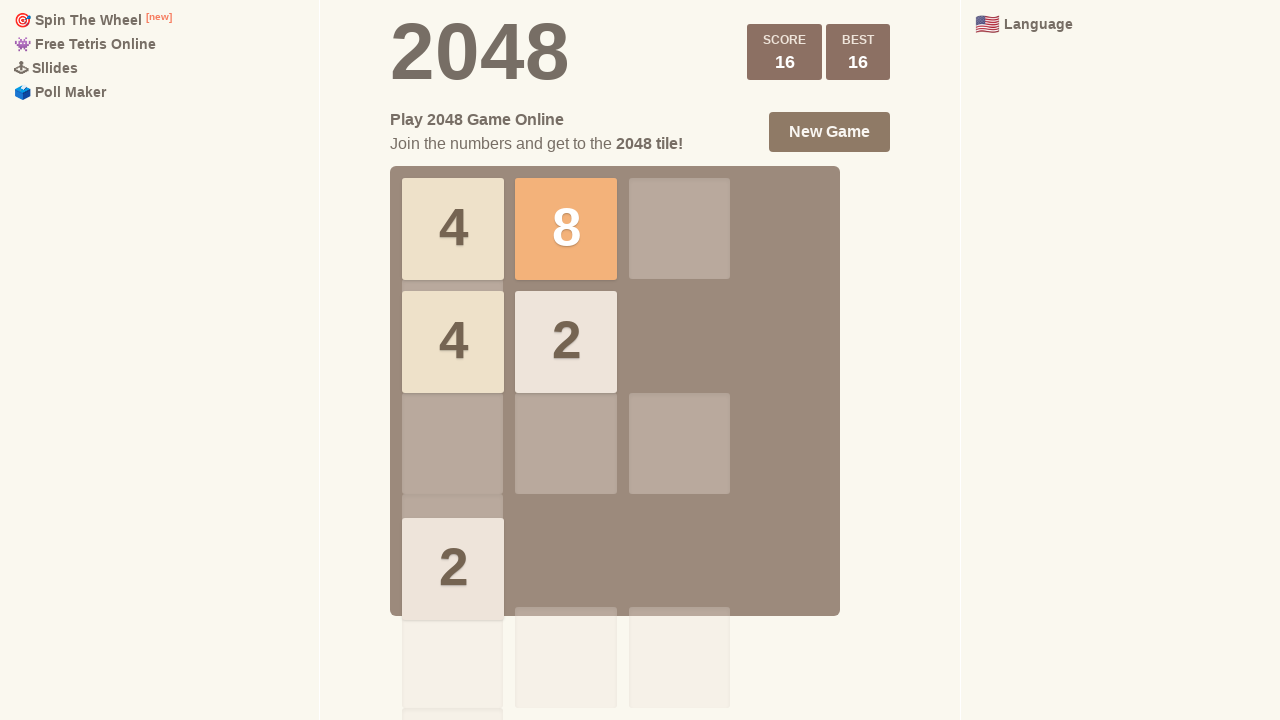

Pressed ArrowDown key to avoid stuck situation
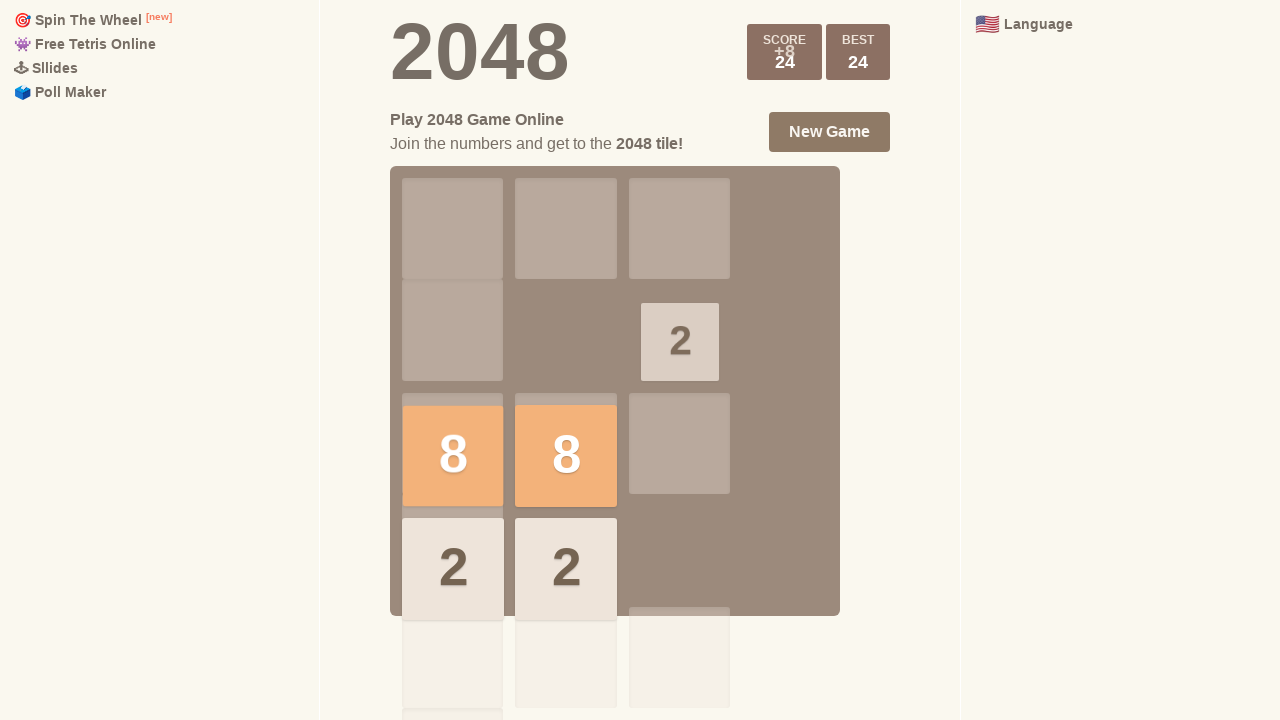

Waited 300ms after ArrowDown move
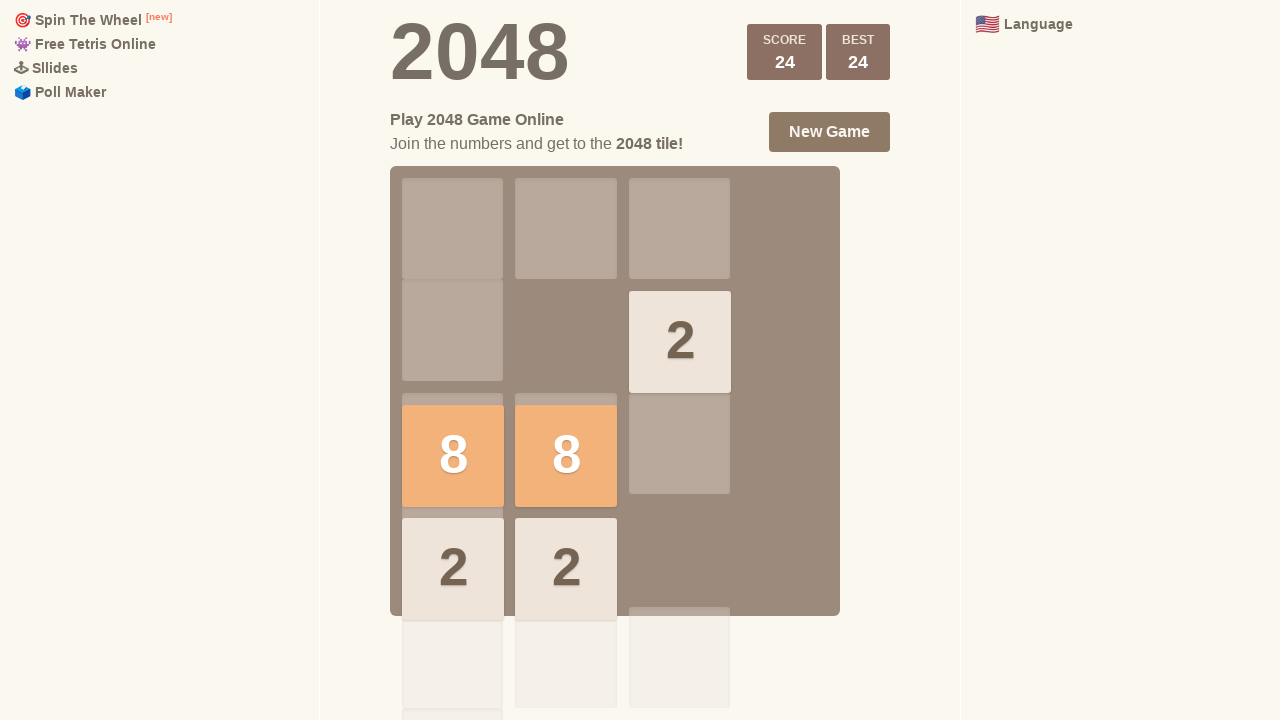

Retrieved grid state for move 6
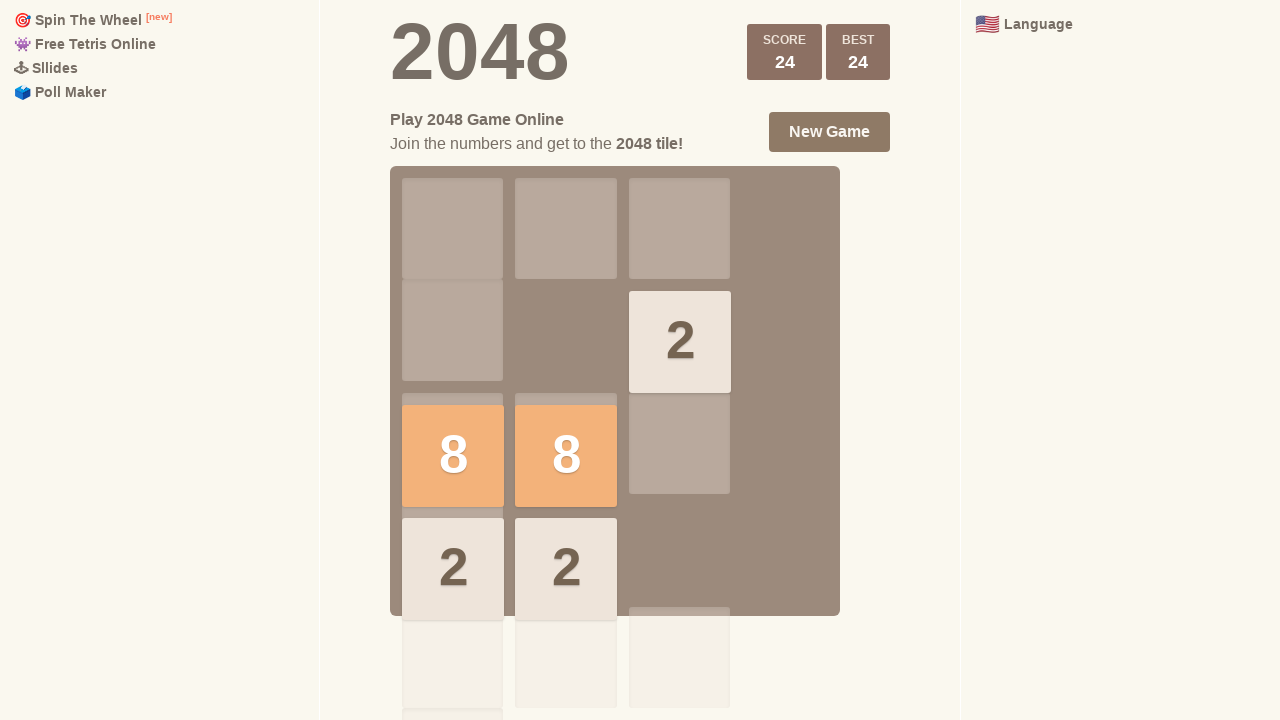

Checked for game over message
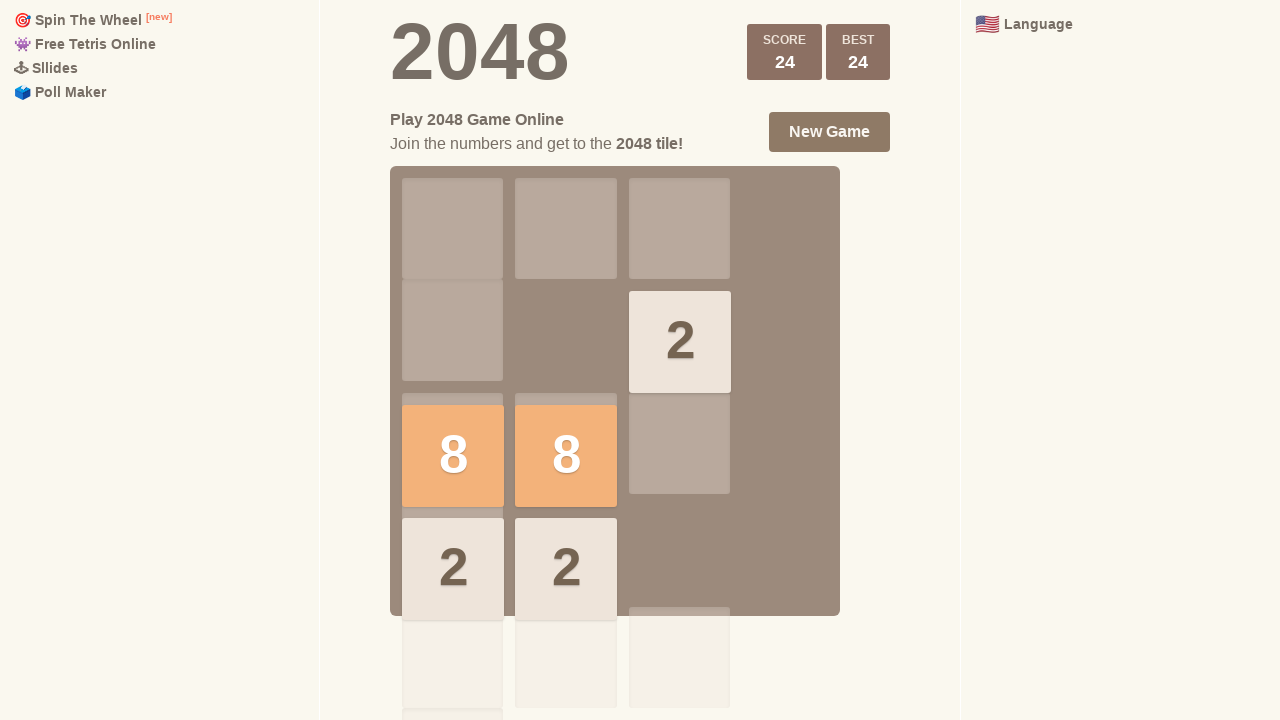

Calculated optimal move: right
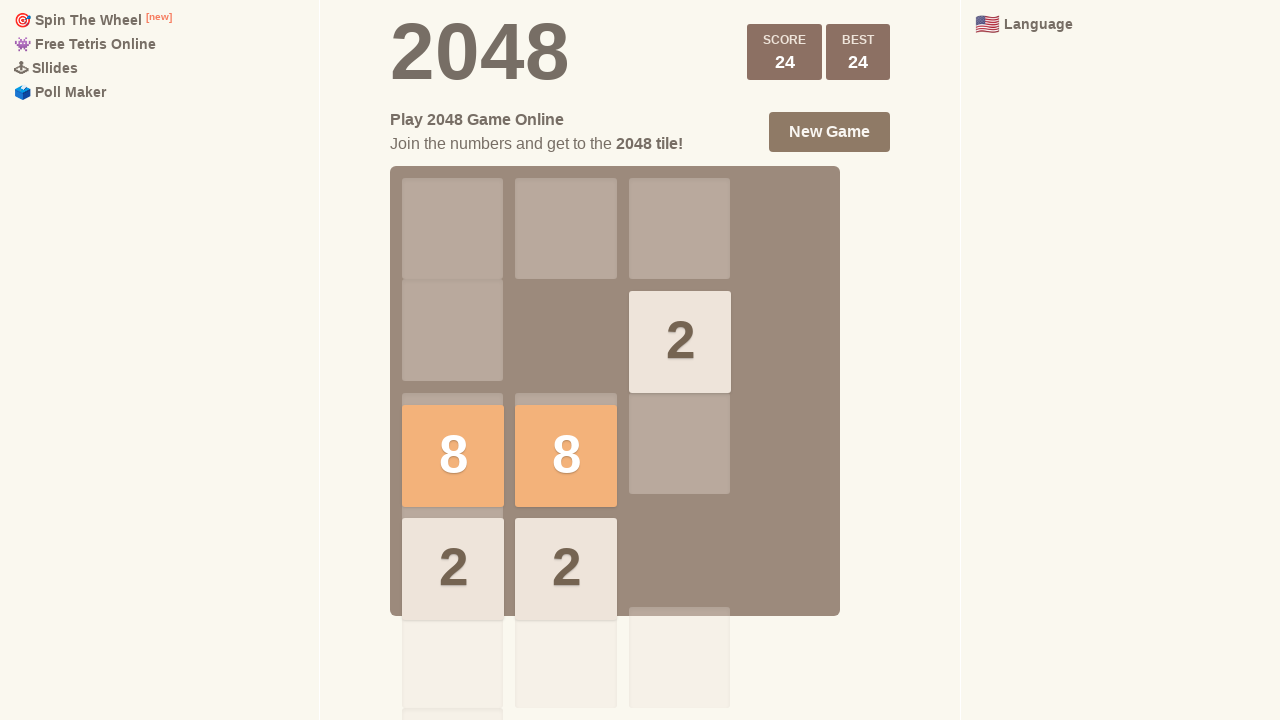

Pressed ArrowRight key
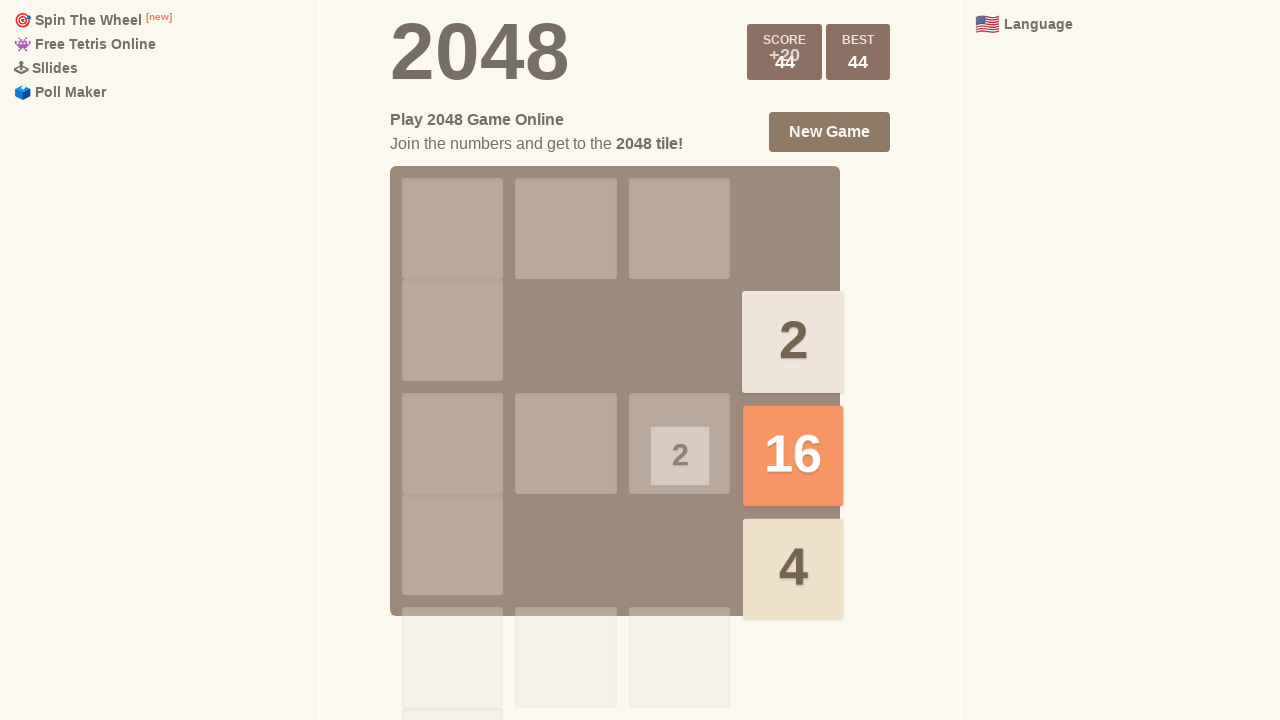

Waited 300ms for move animation to complete
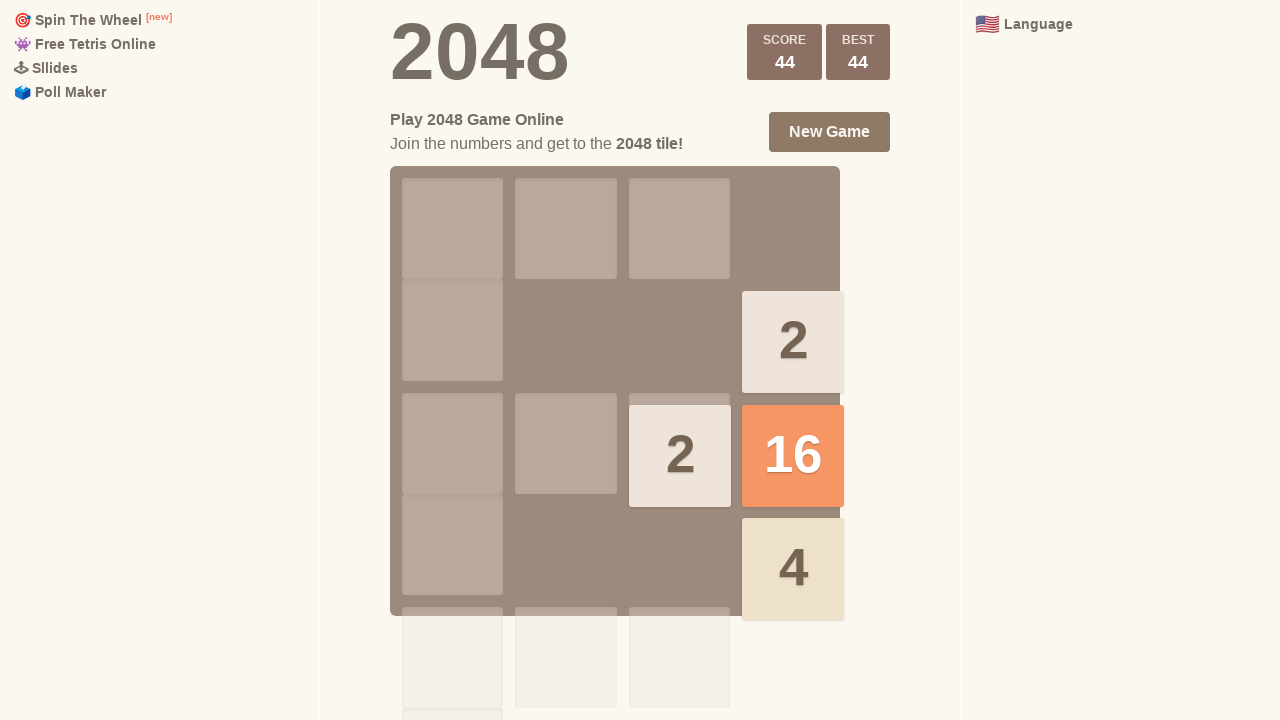

Retrieved grid state for move 7
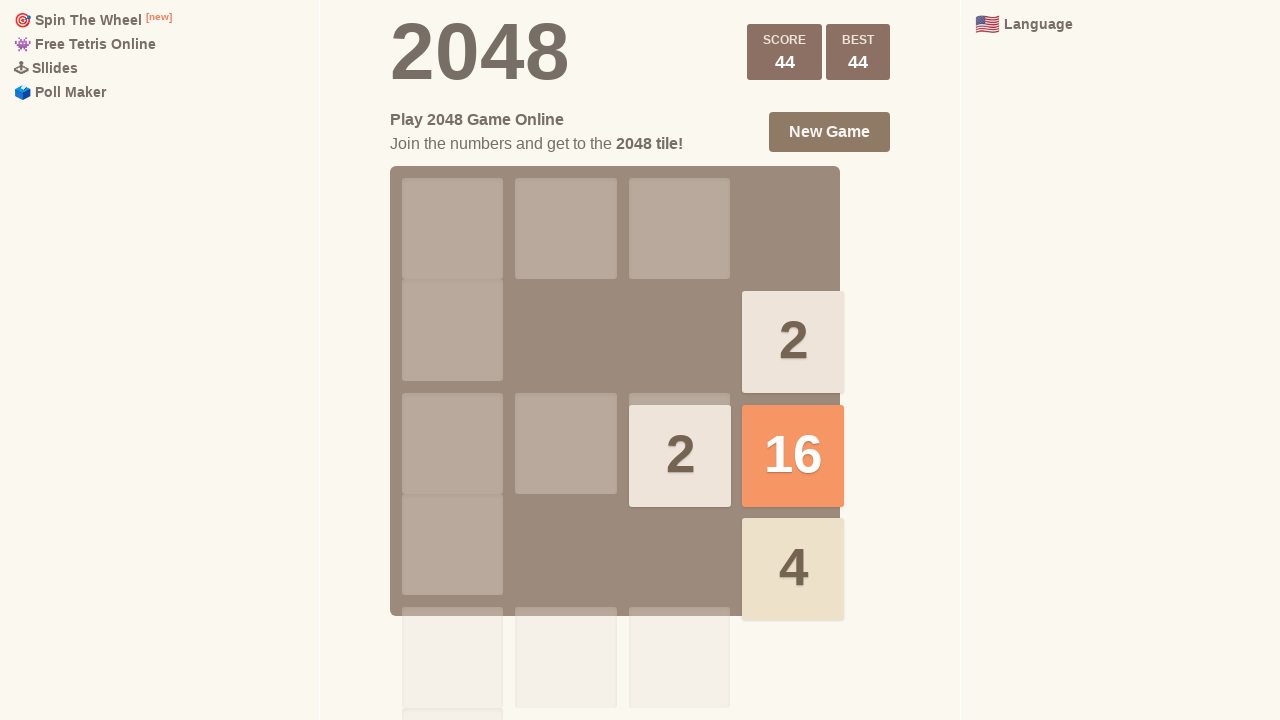

Checked for game over message
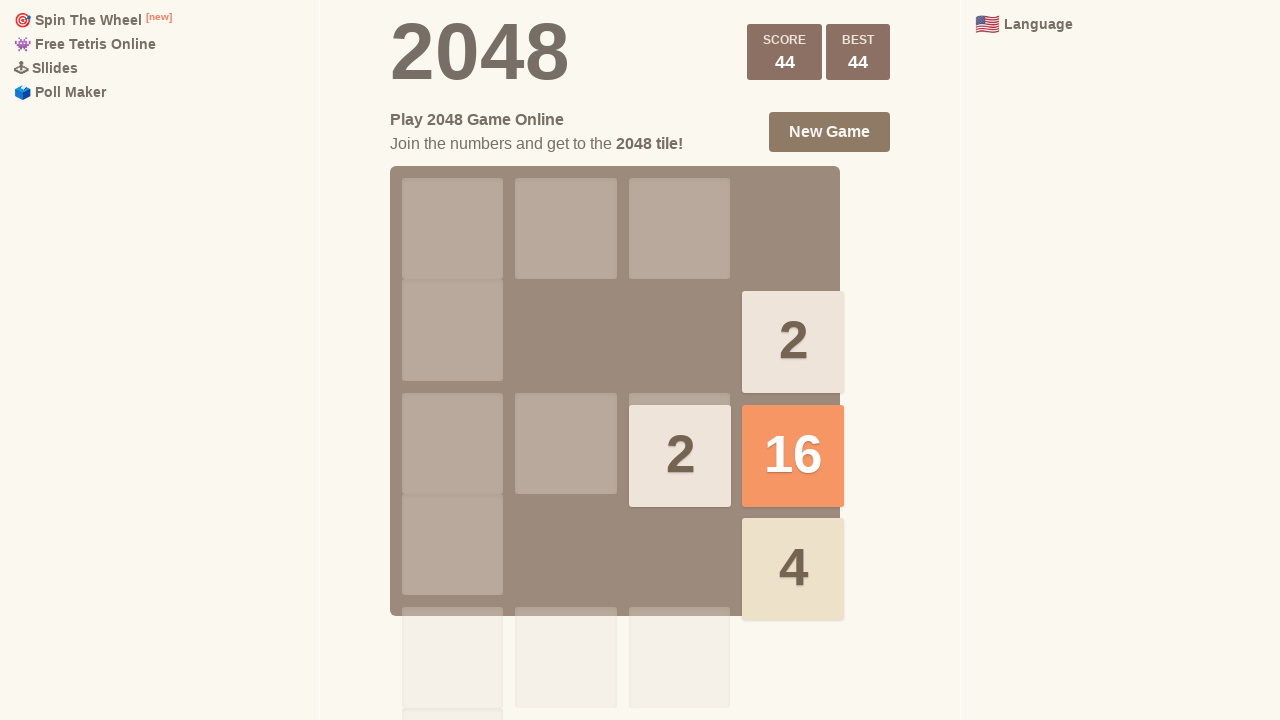

Calculated optimal move: up
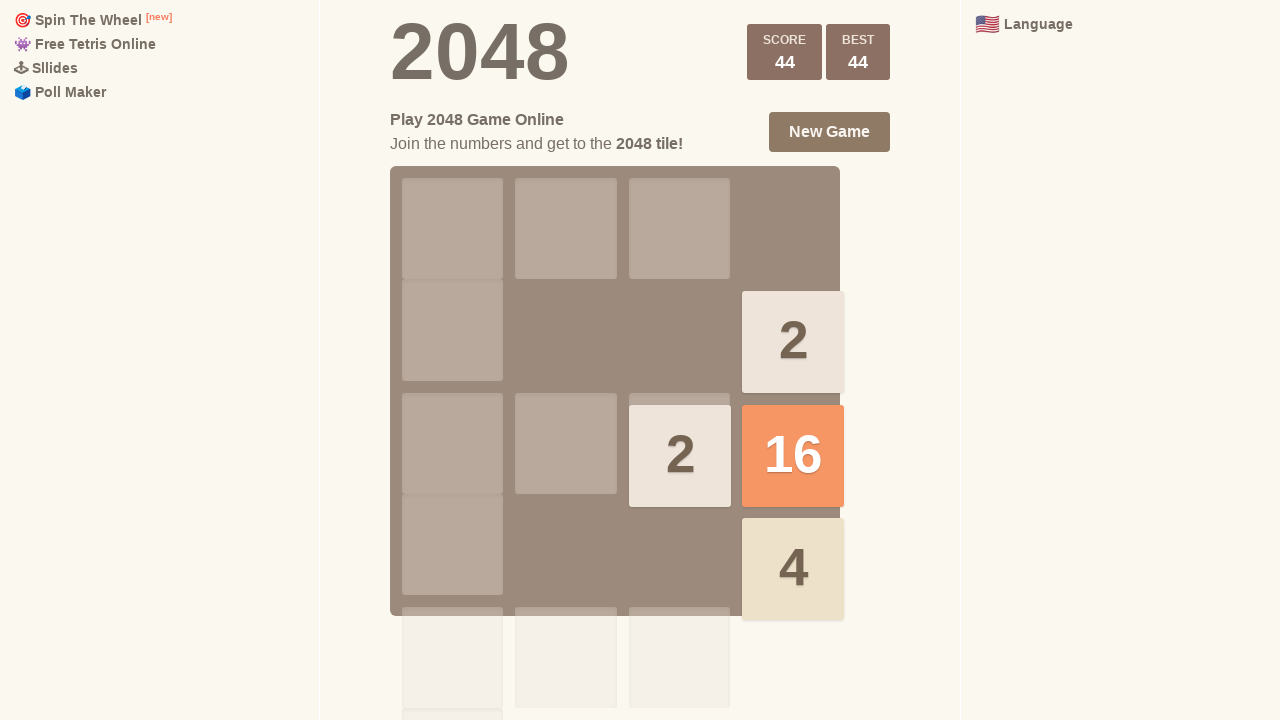

Pressed ArrowUp key
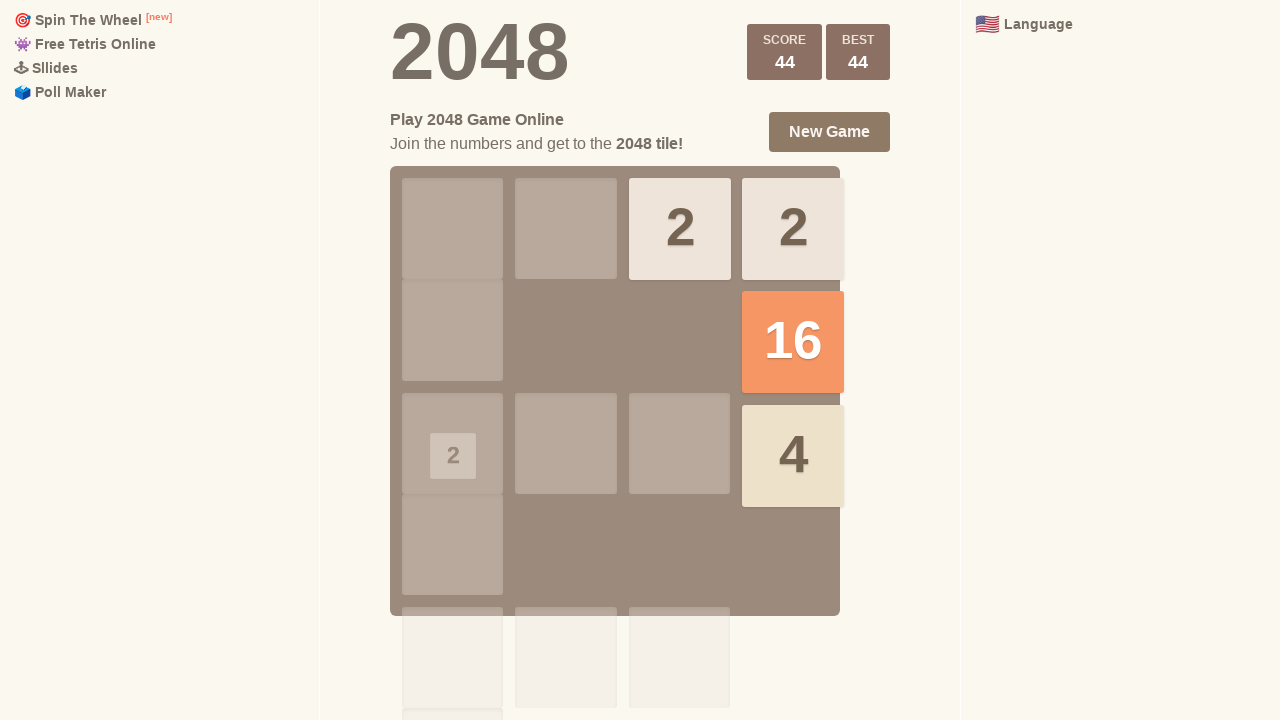

Waited 300ms for move animation to complete
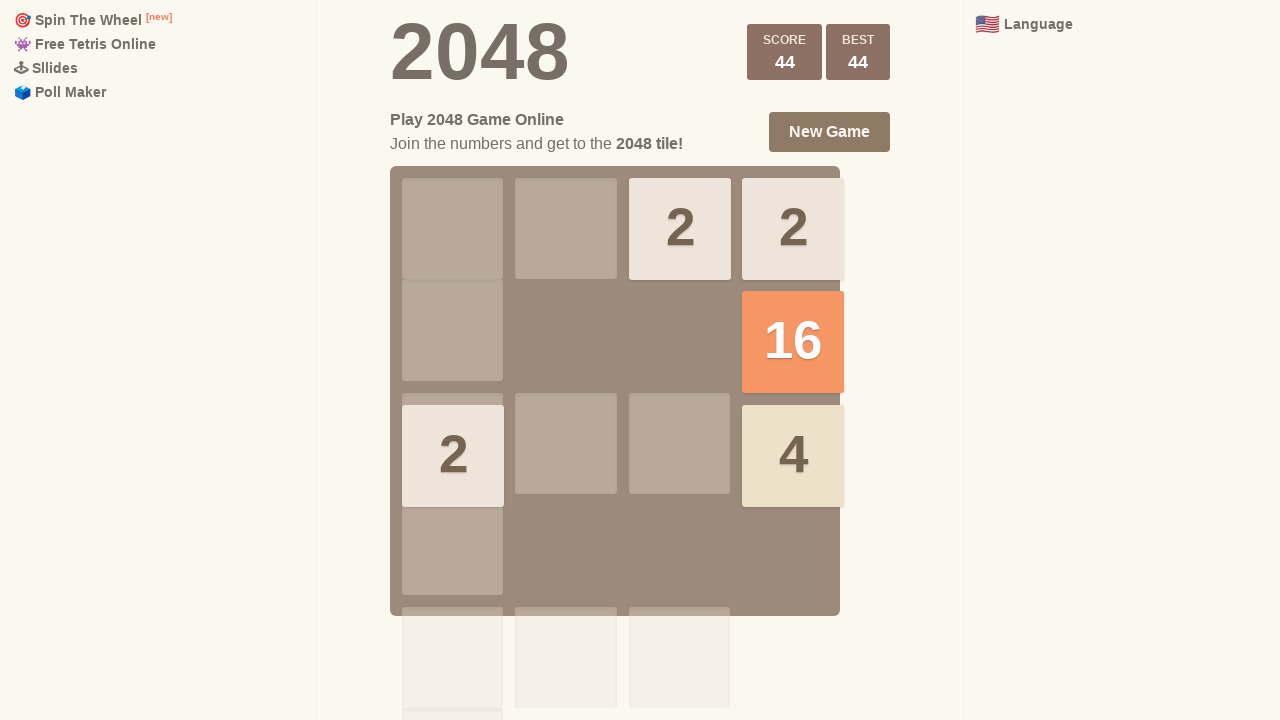

Retrieved grid state for move 8
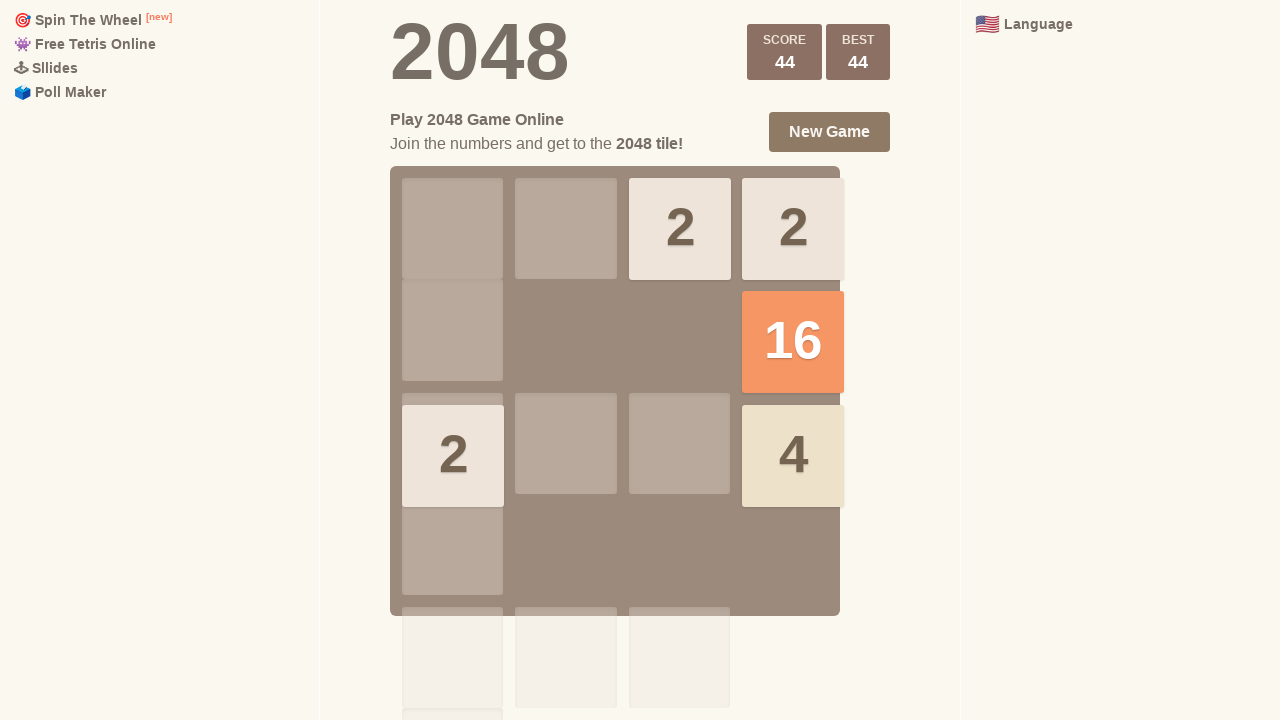

Checked for game over message
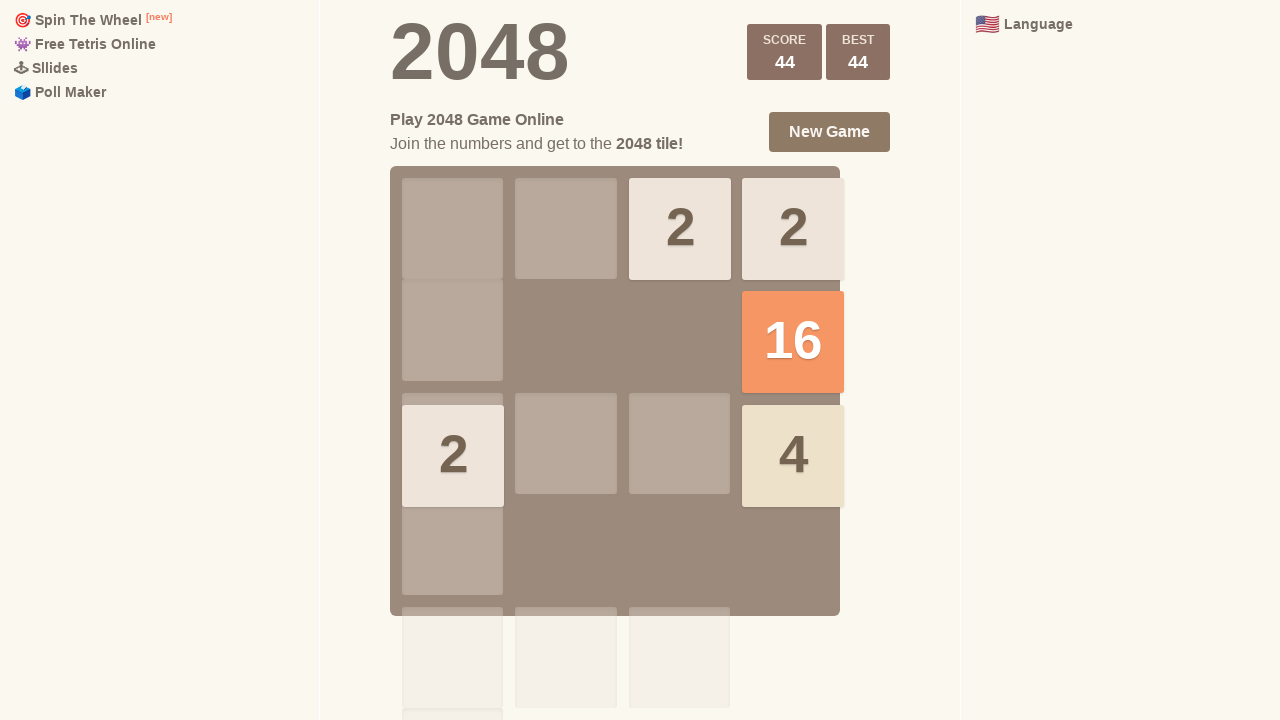

Calculated optimal move: right
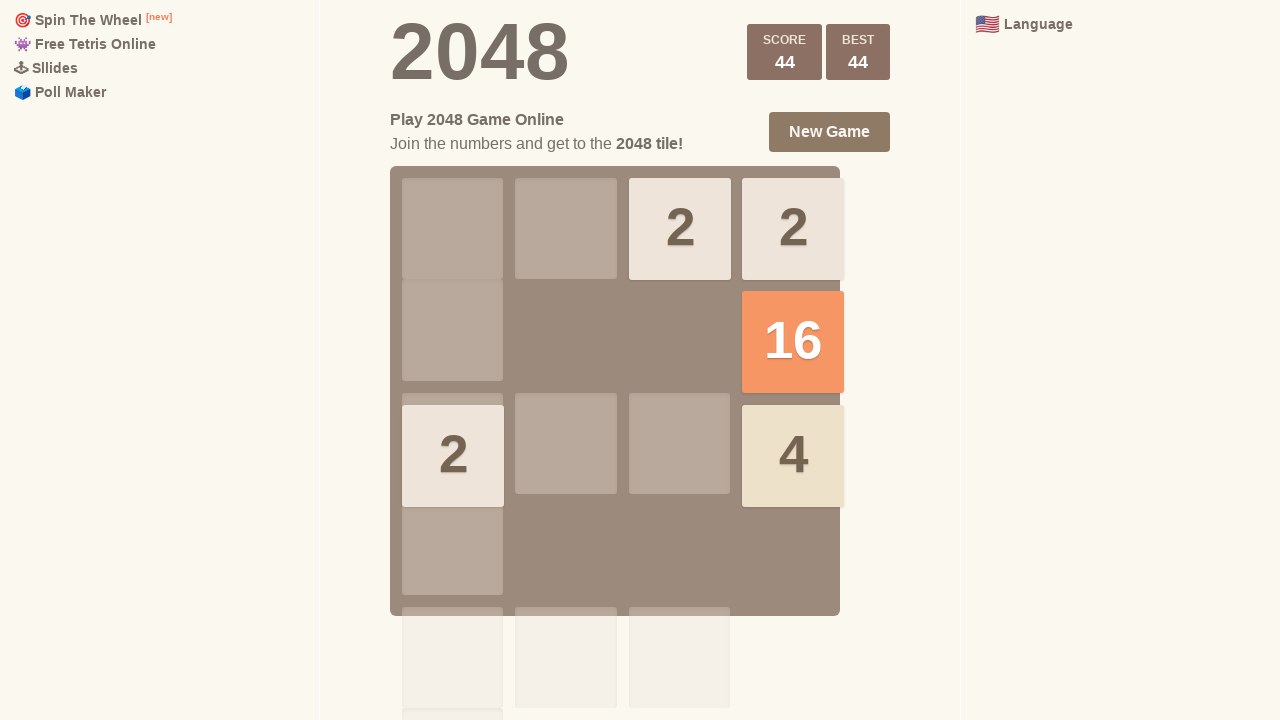

Pressed ArrowRight key
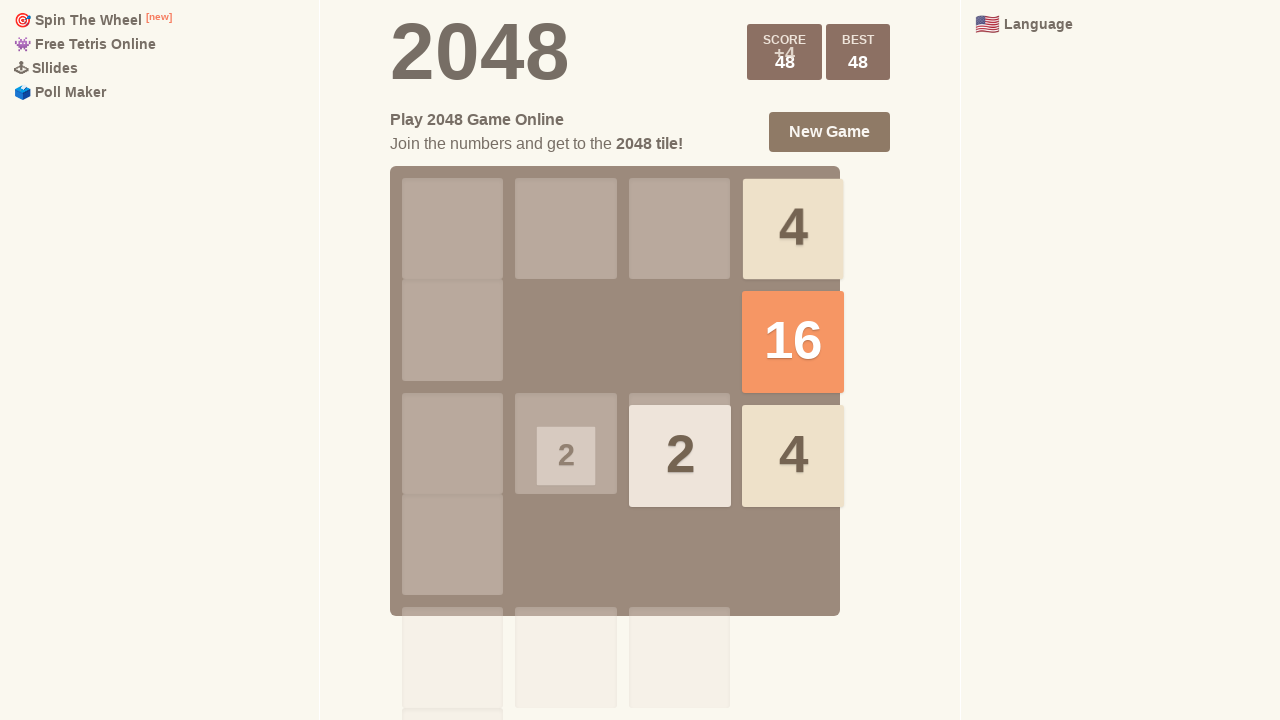

Waited 300ms for move animation to complete
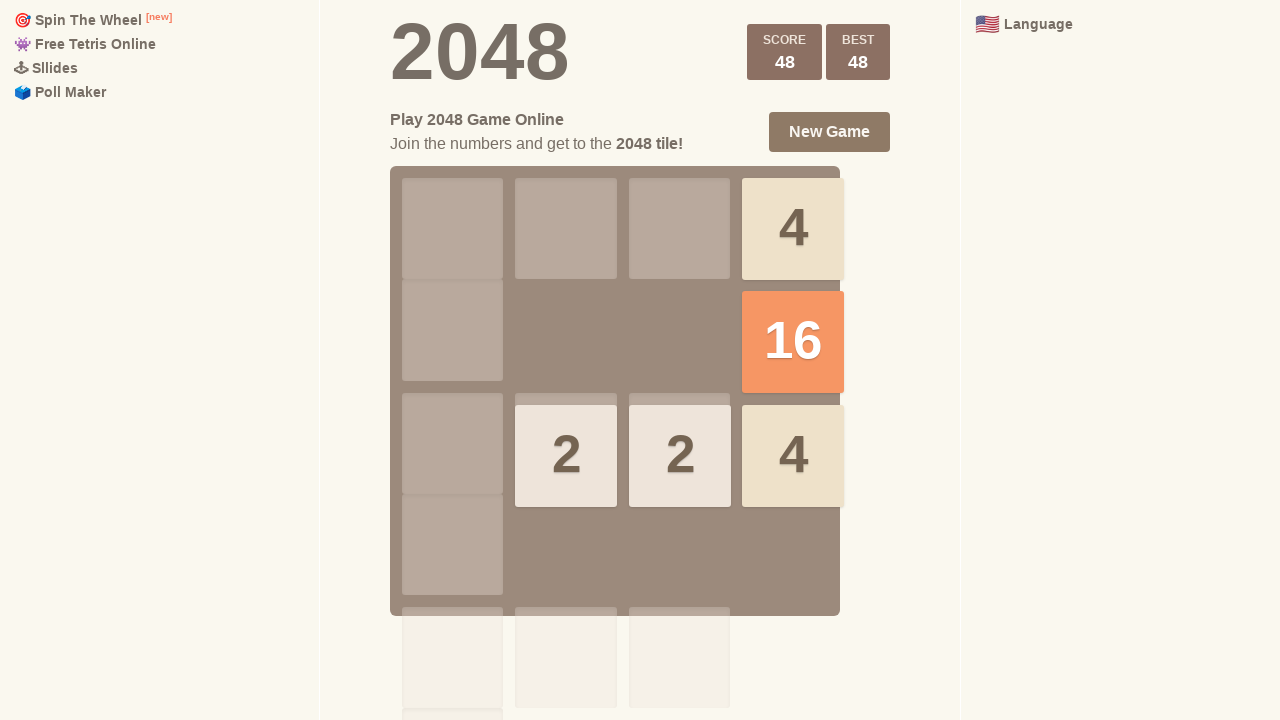

Retrieved grid state for move 9
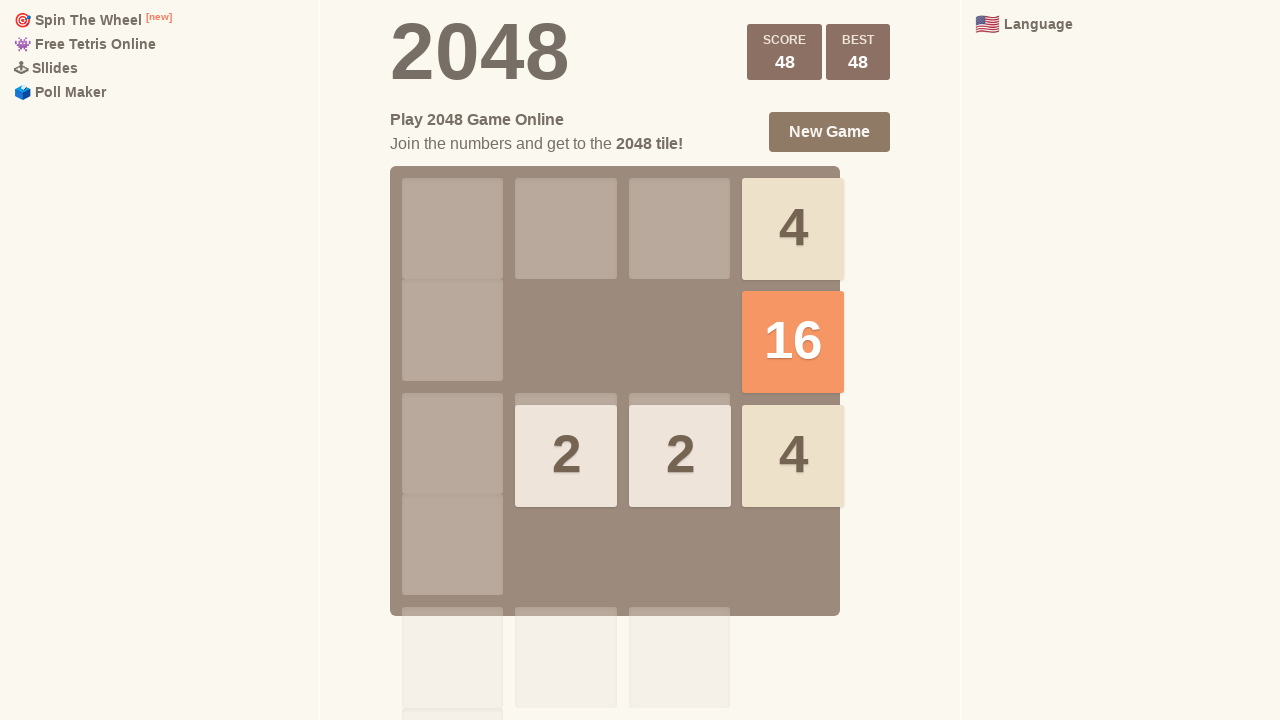

Checked for game over message
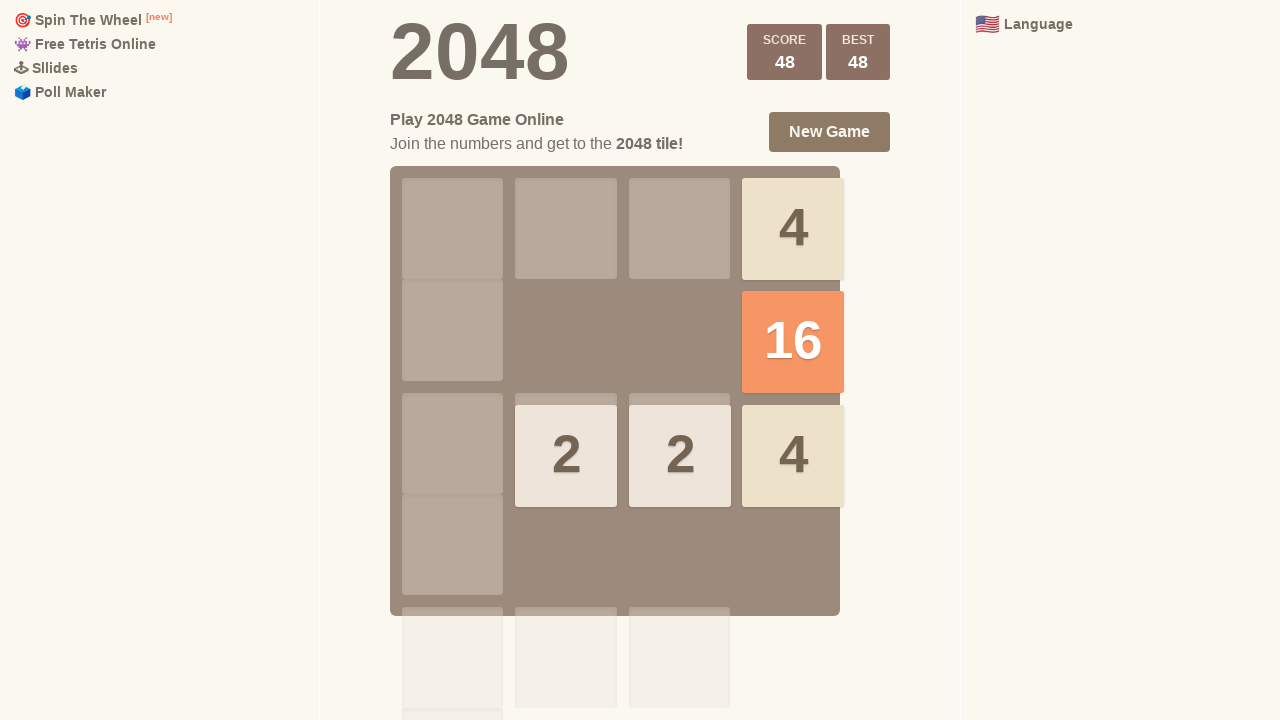

Calculated optimal move: right
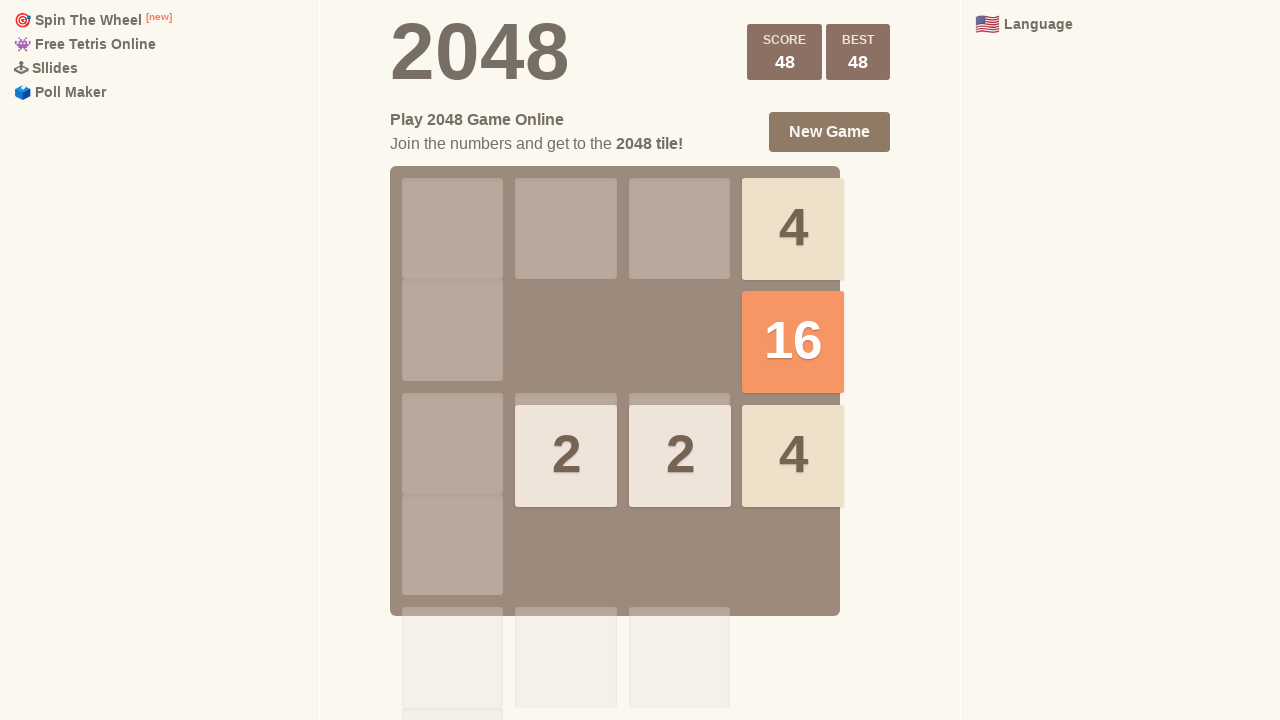

Pressed ArrowRight key
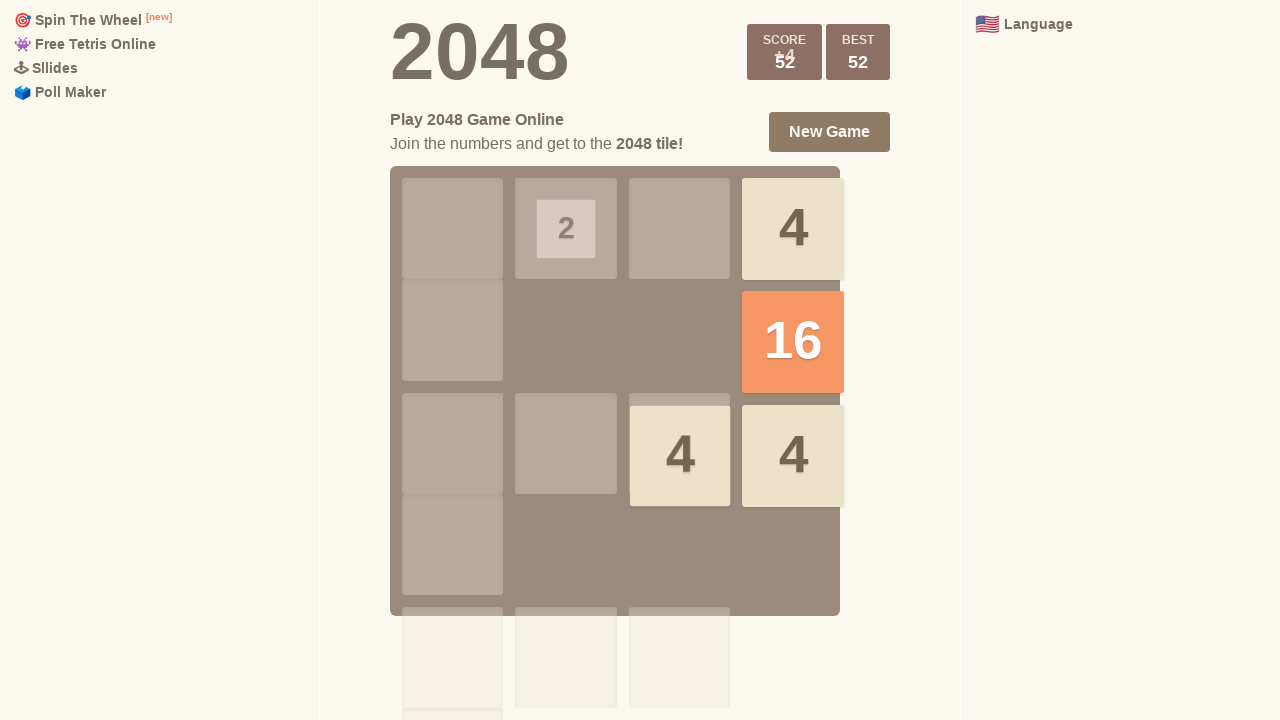

Waited 300ms for move animation to complete
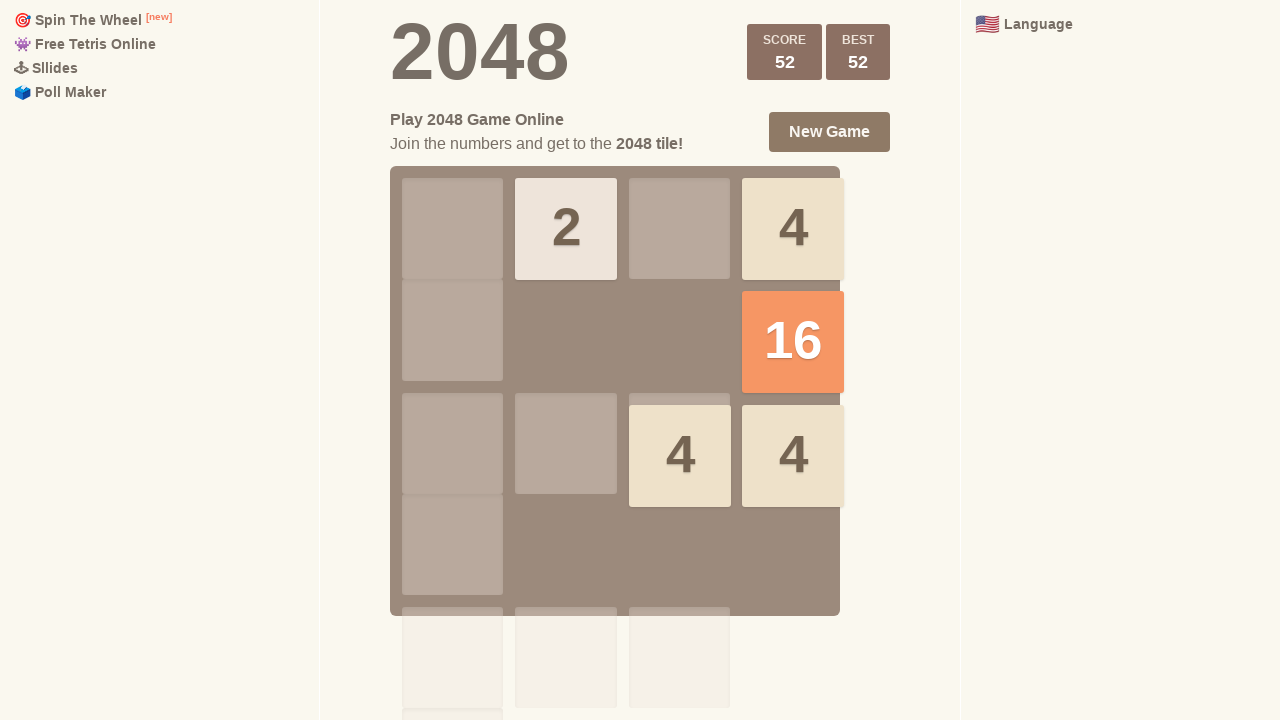

Retrieved grid state for move 10
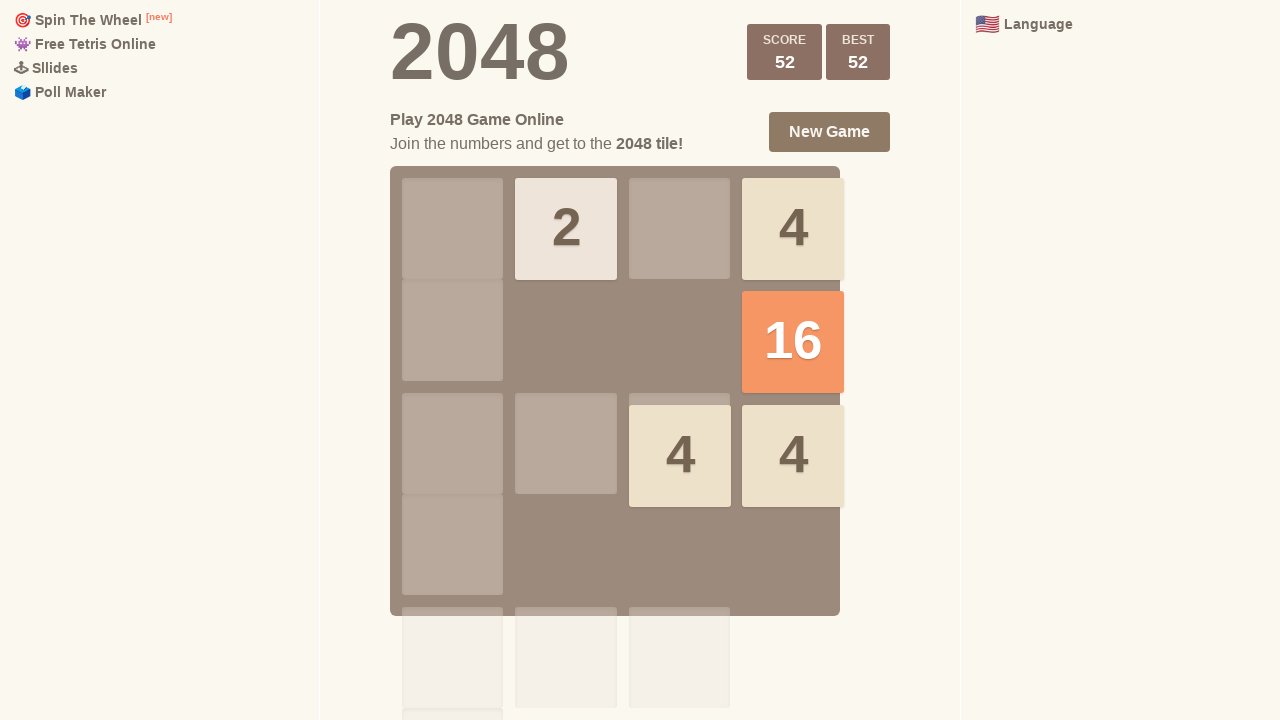

Checked for game over message
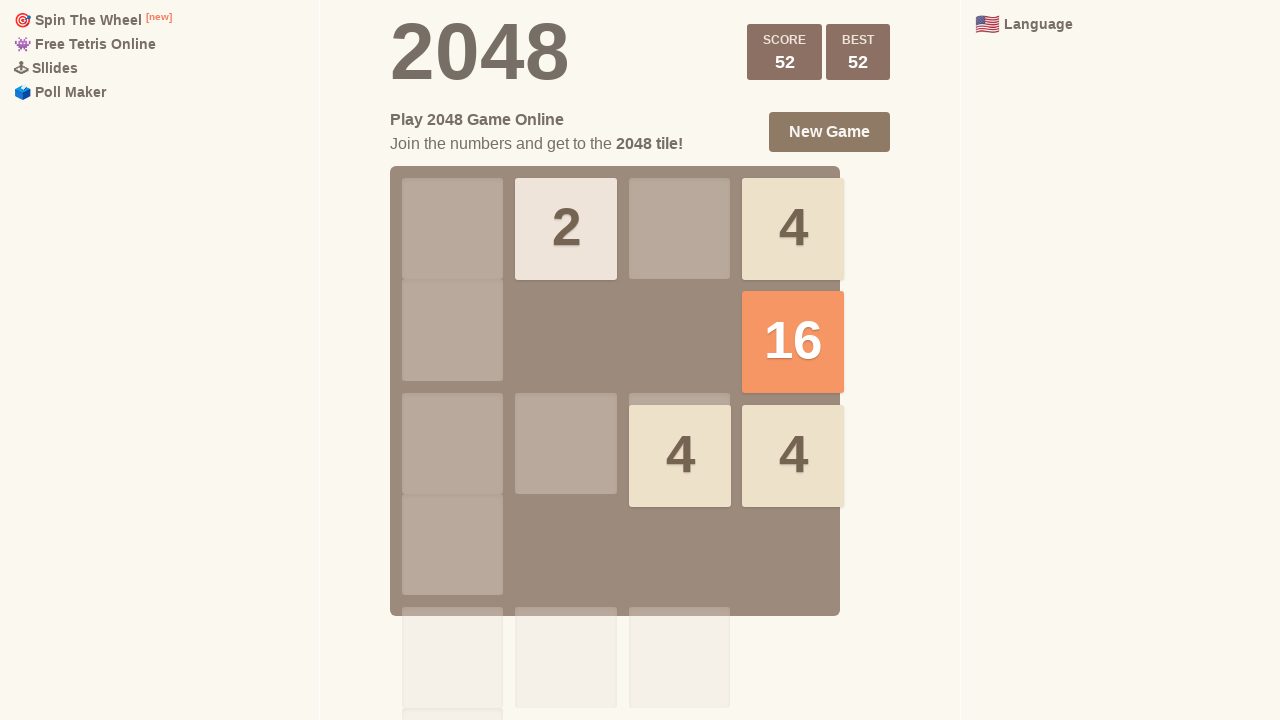

Calculated optimal move: right
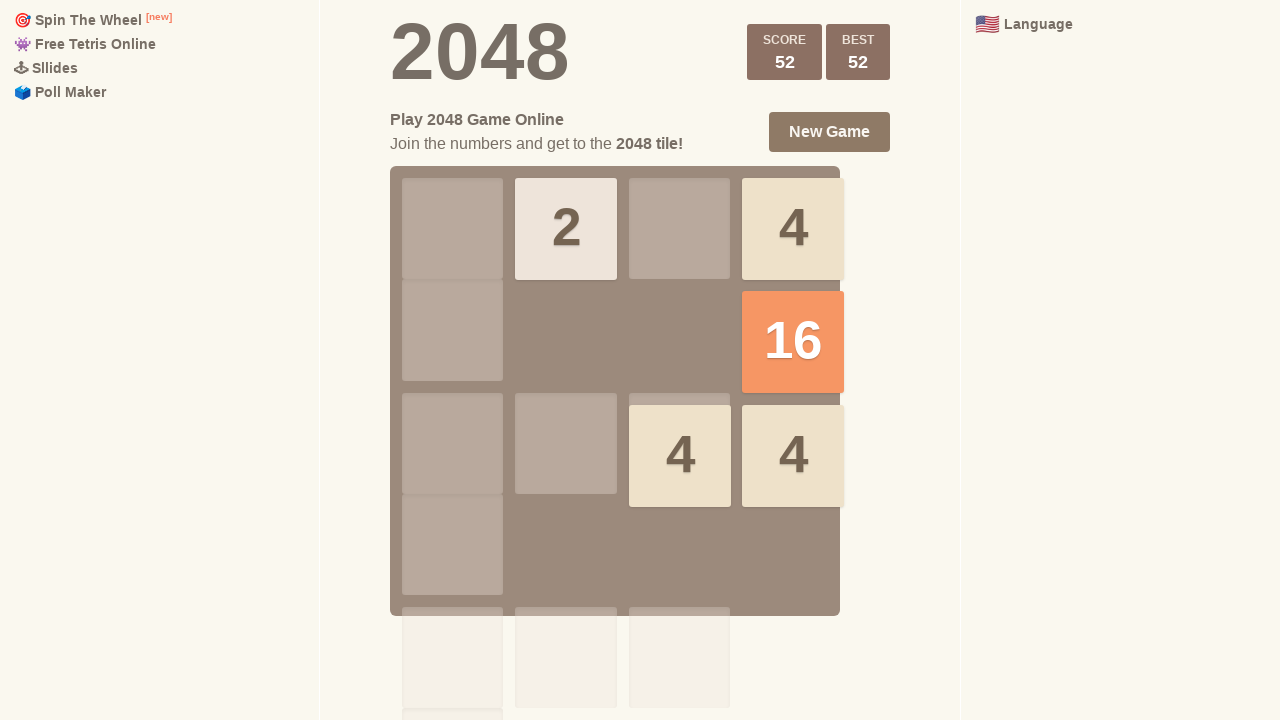

Pressed ArrowRight key
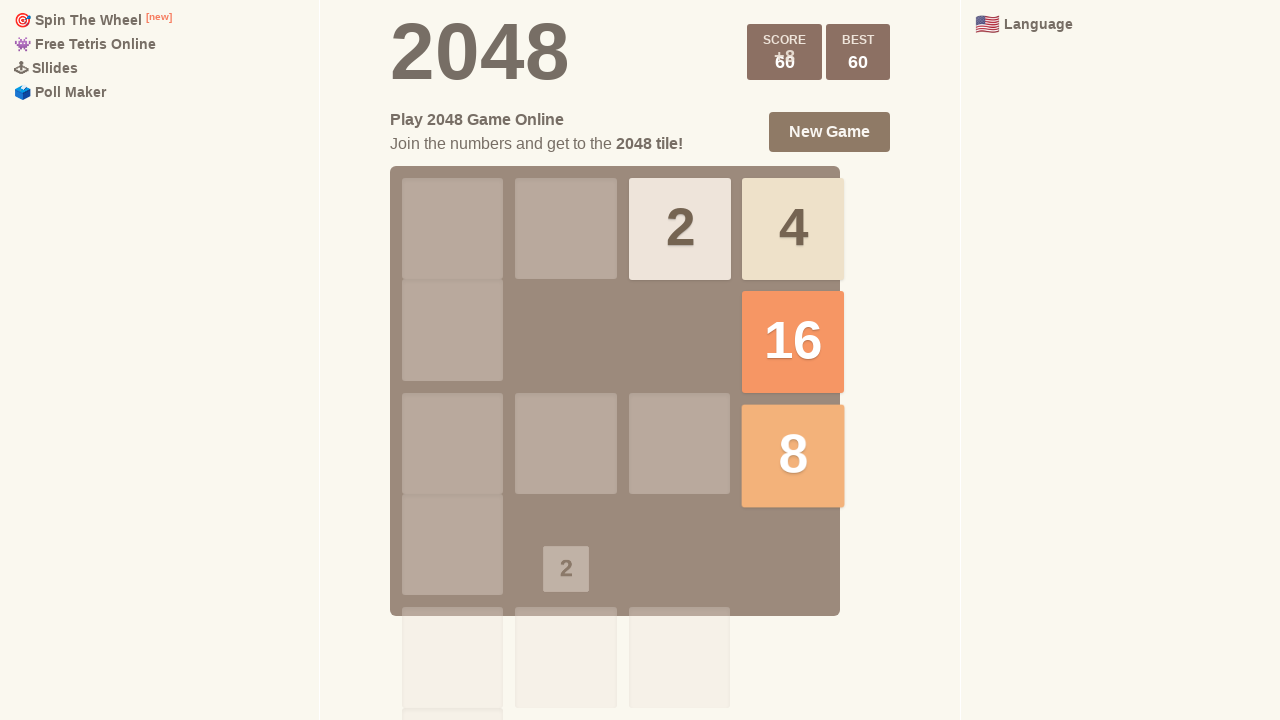

Waited 300ms for move animation to complete
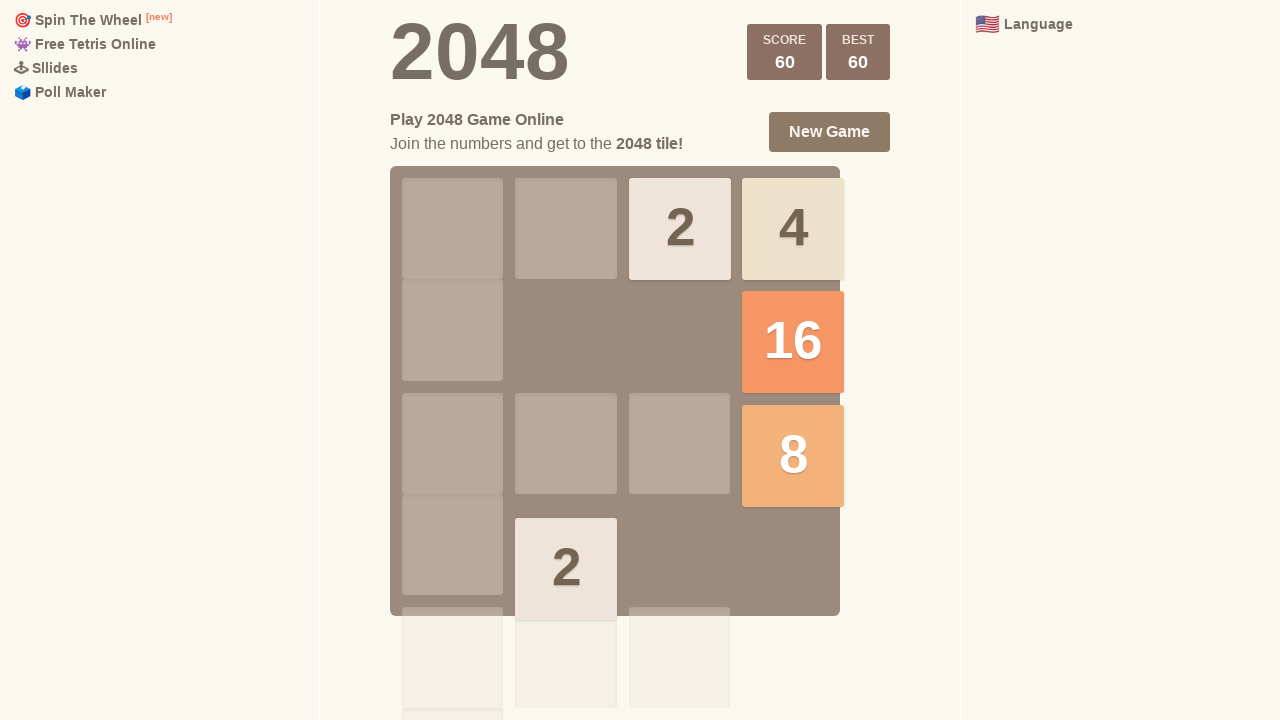

Pressed ArrowLeft key to avoid stuck situation
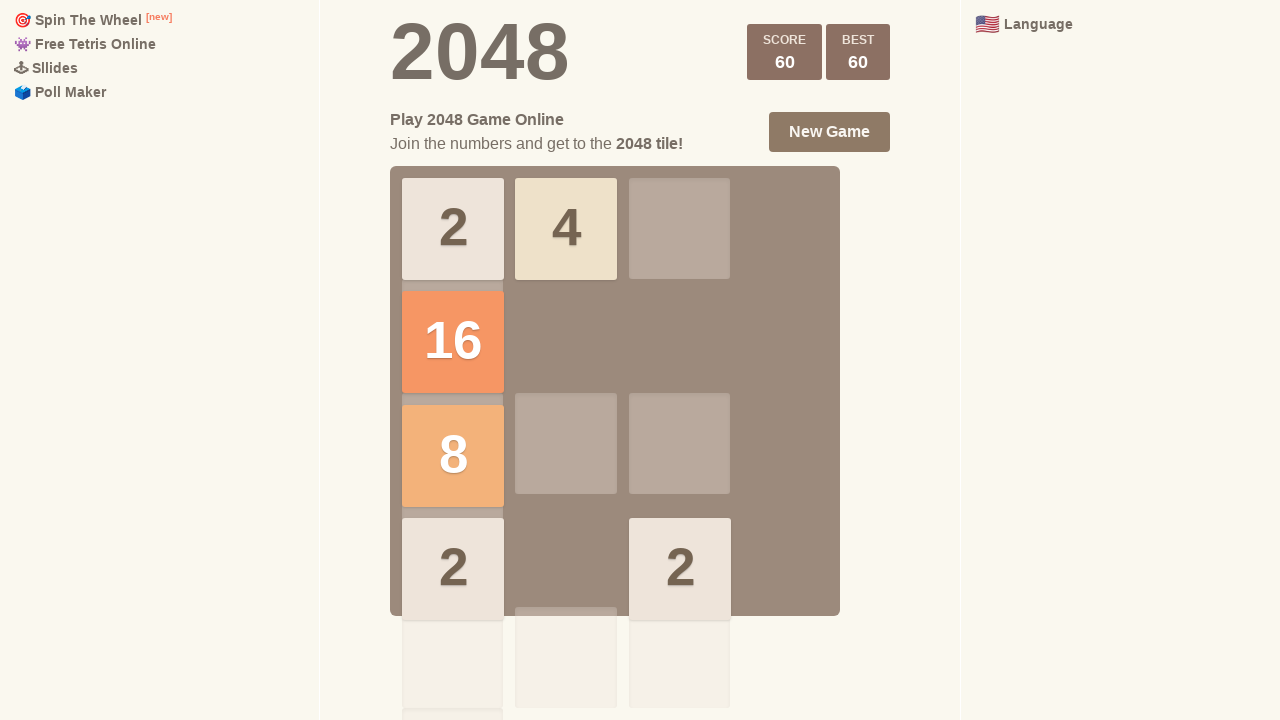

Waited 300ms after ArrowLeft move
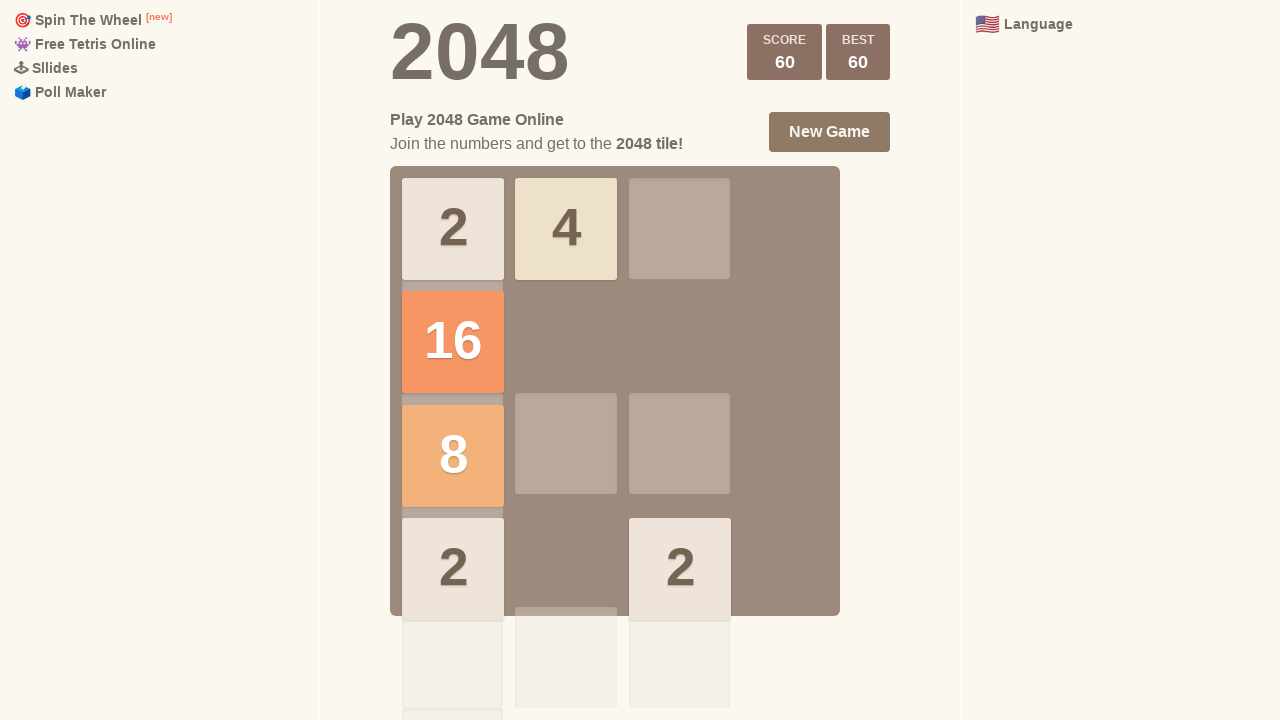

Pressed ArrowDown key to avoid stuck situation
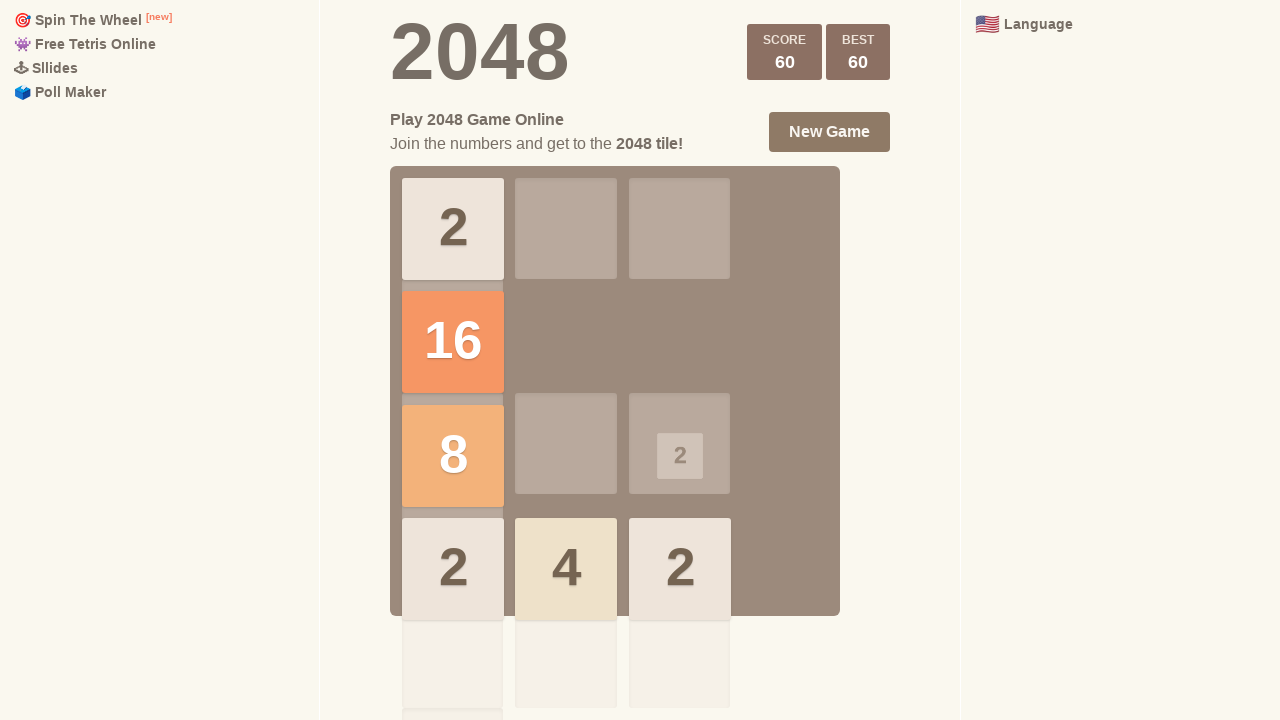

Waited 300ms after ArrowDown move
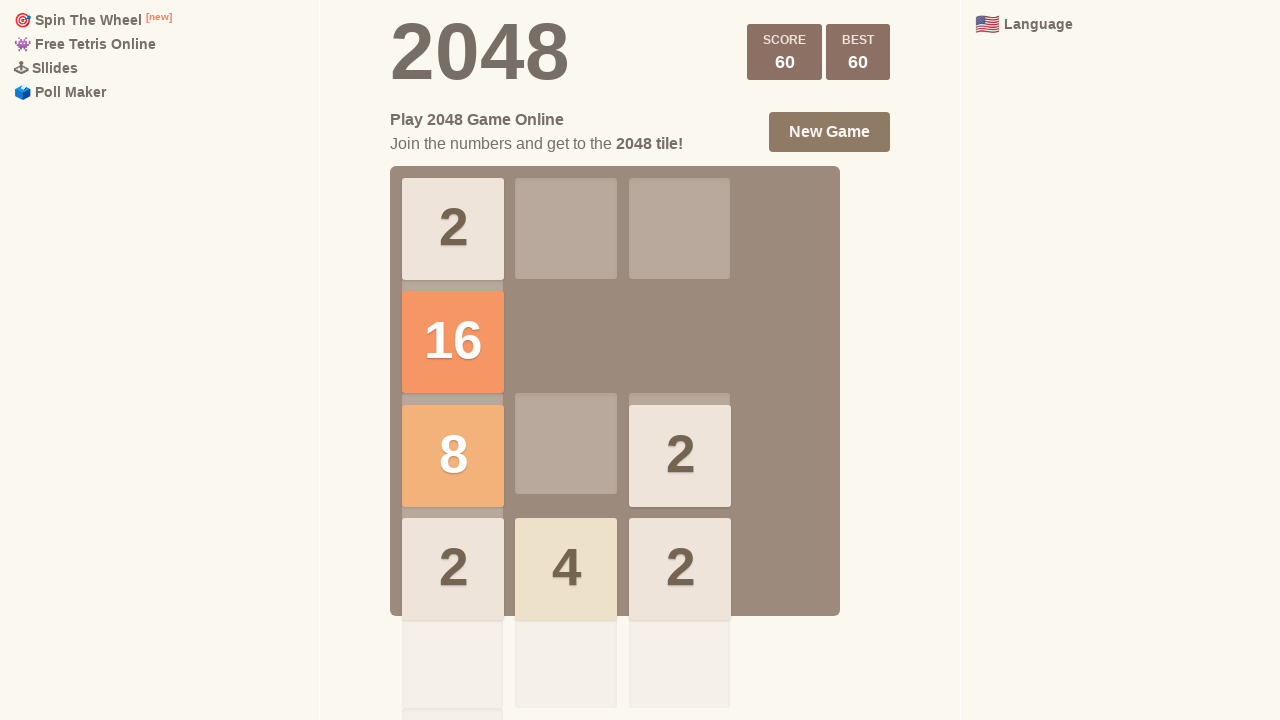

Retrieved grid state for move 11
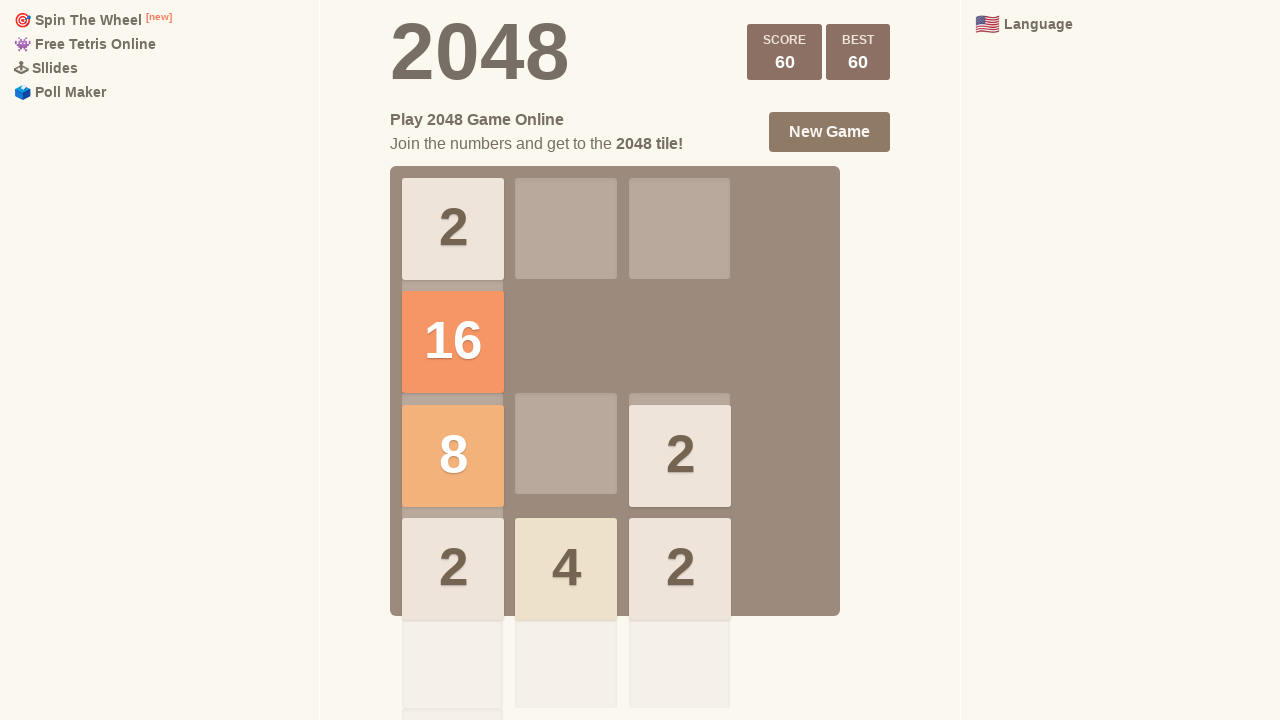

Checked for game over message
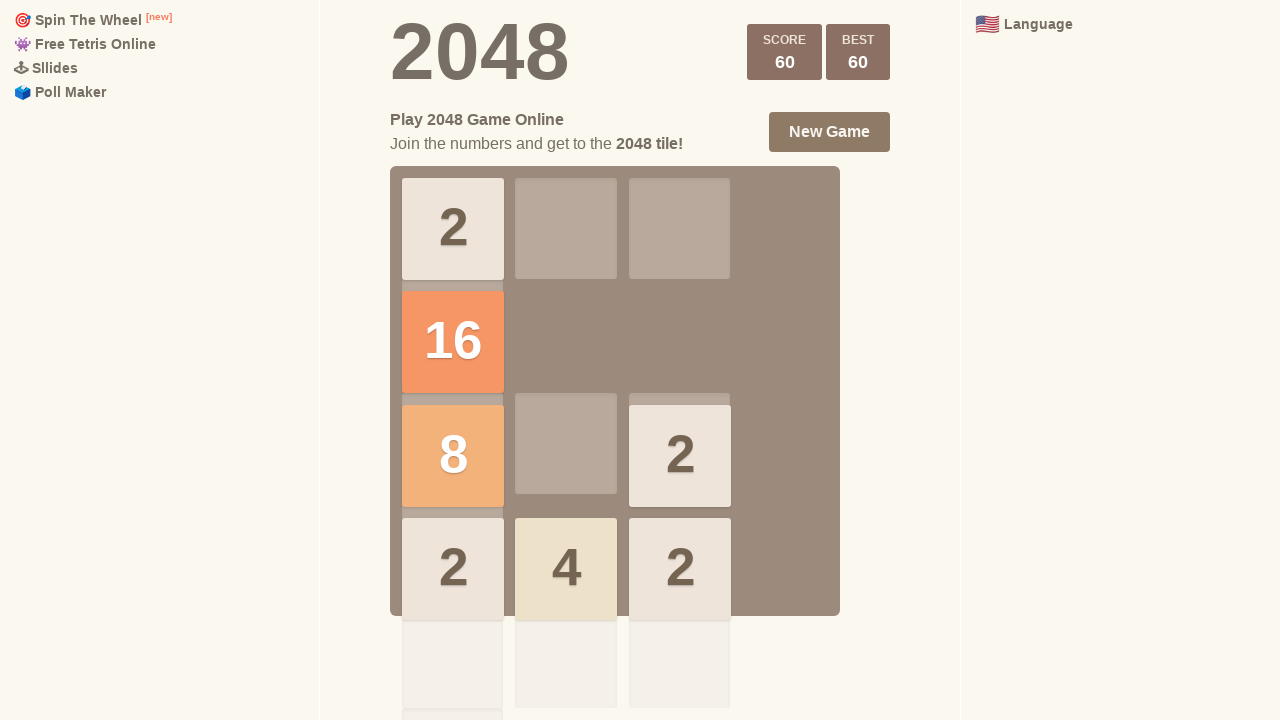

Calculated optimal move: up
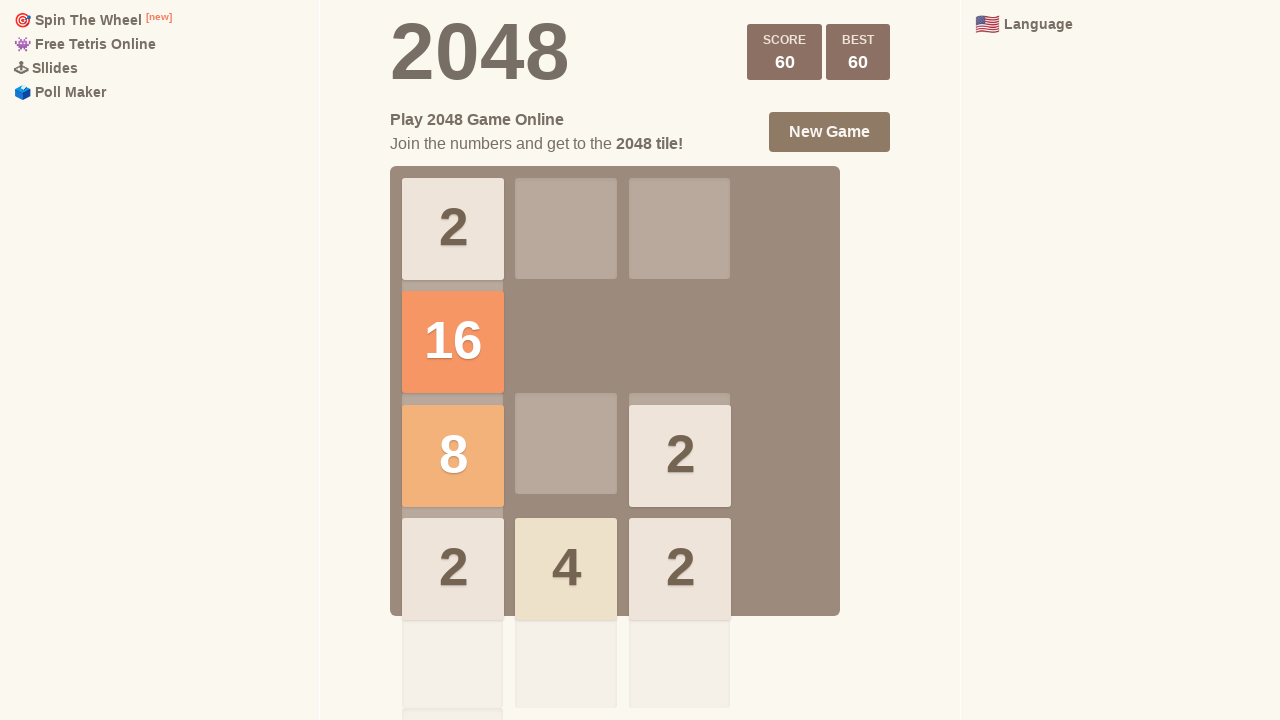

Pressed ArrowUp key
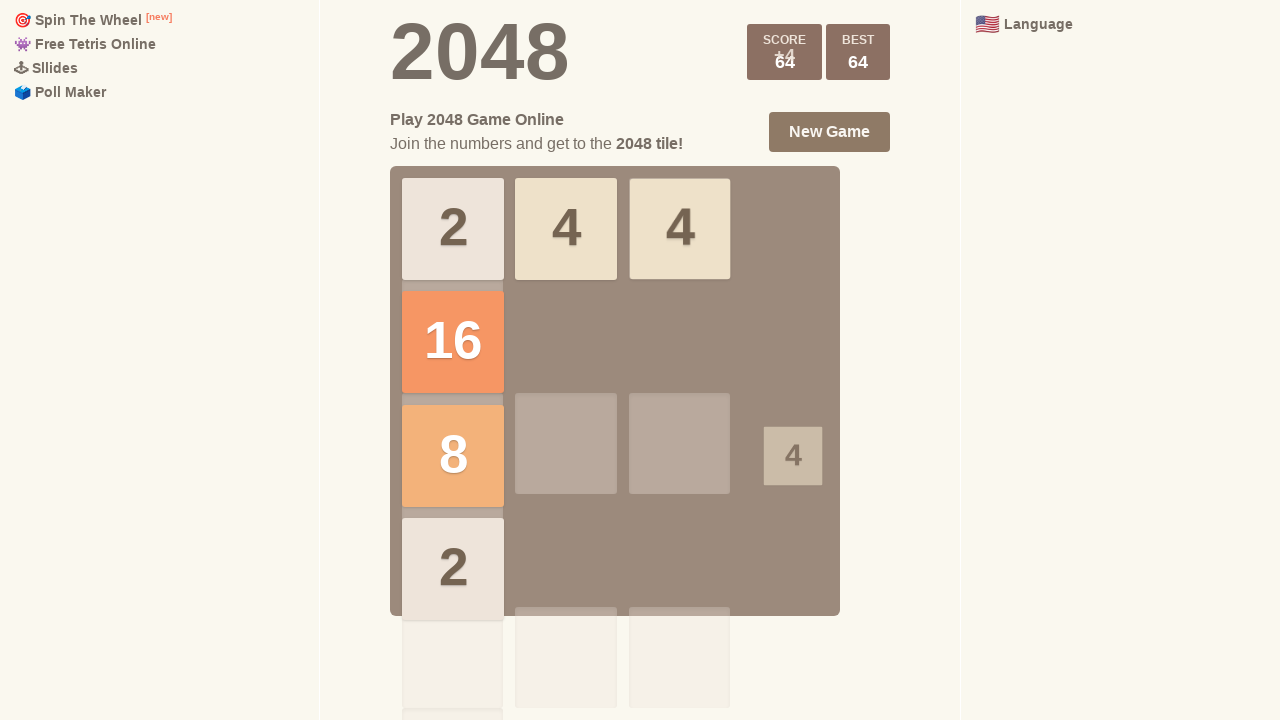

Waited 300ms for move animation to complete
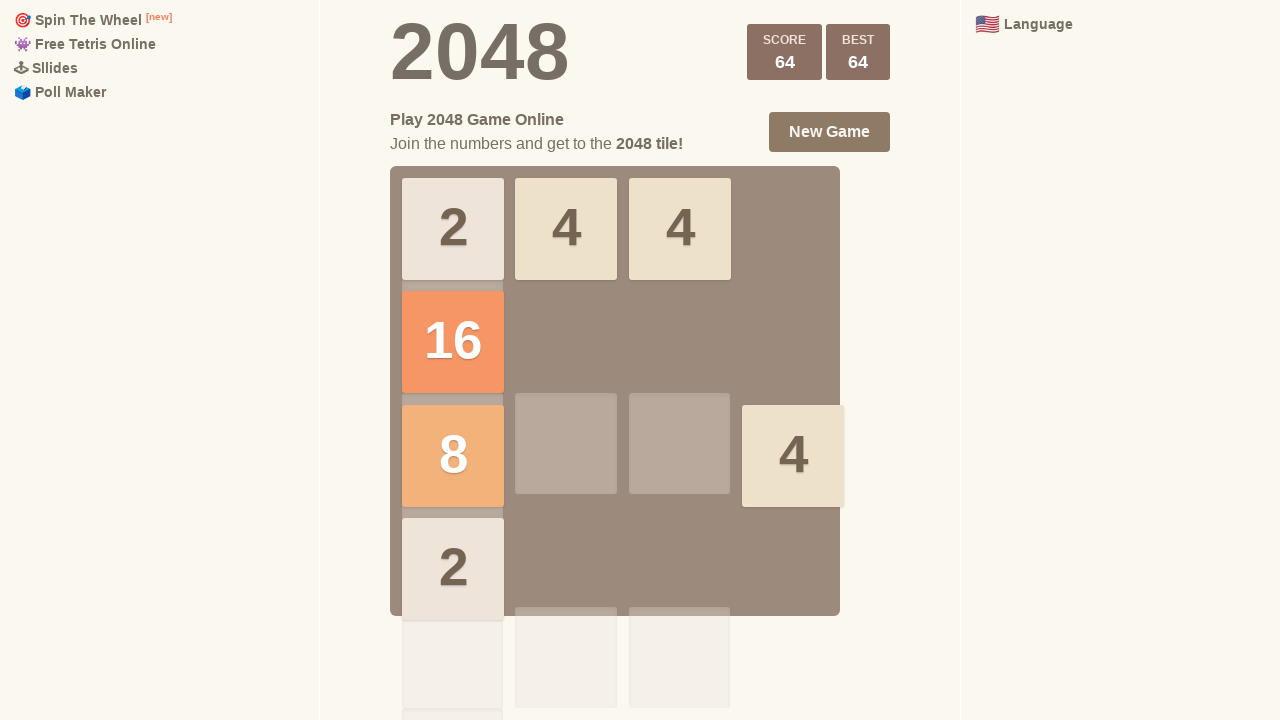

Retrieved grid state for move 12
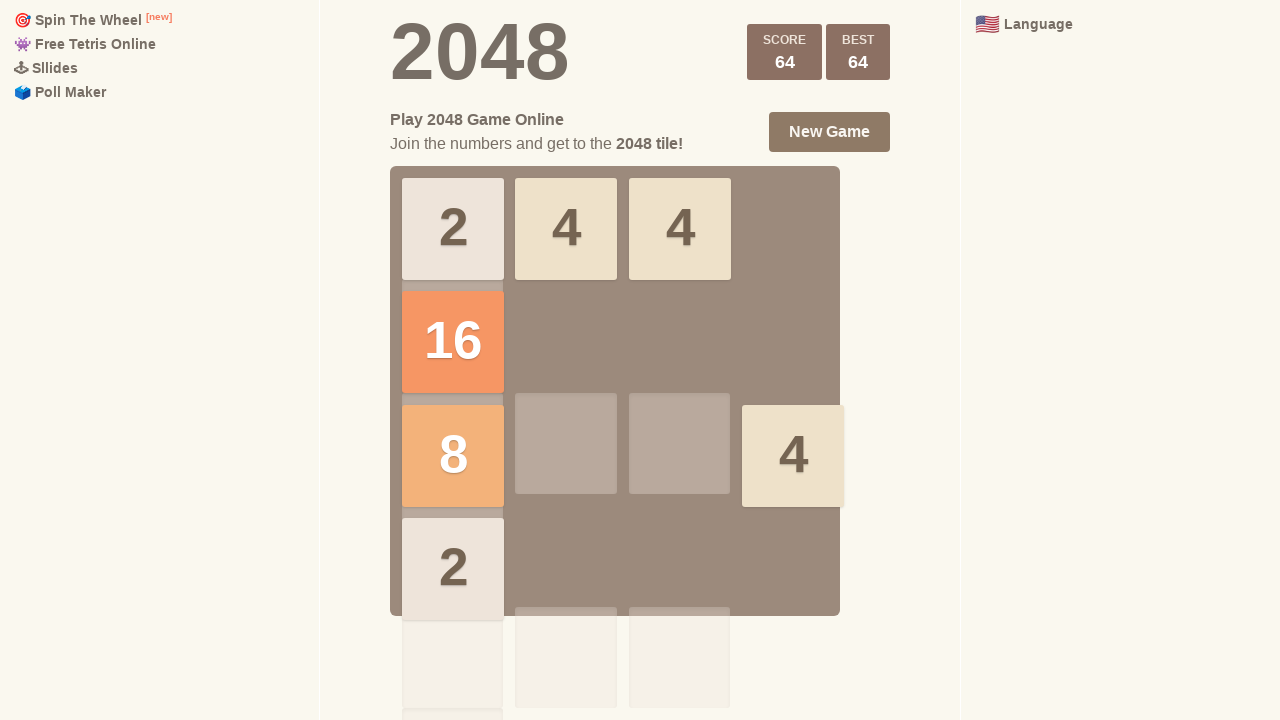

Checked for game over message
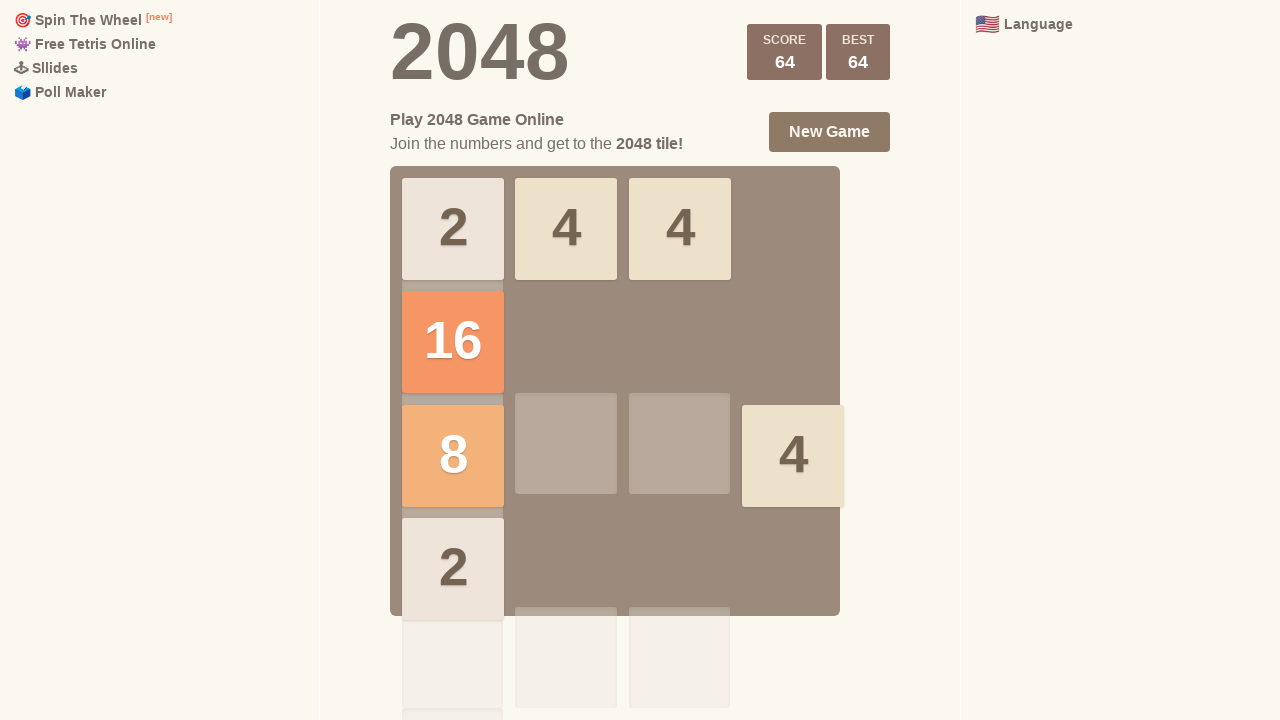

Calculated optimal move: right
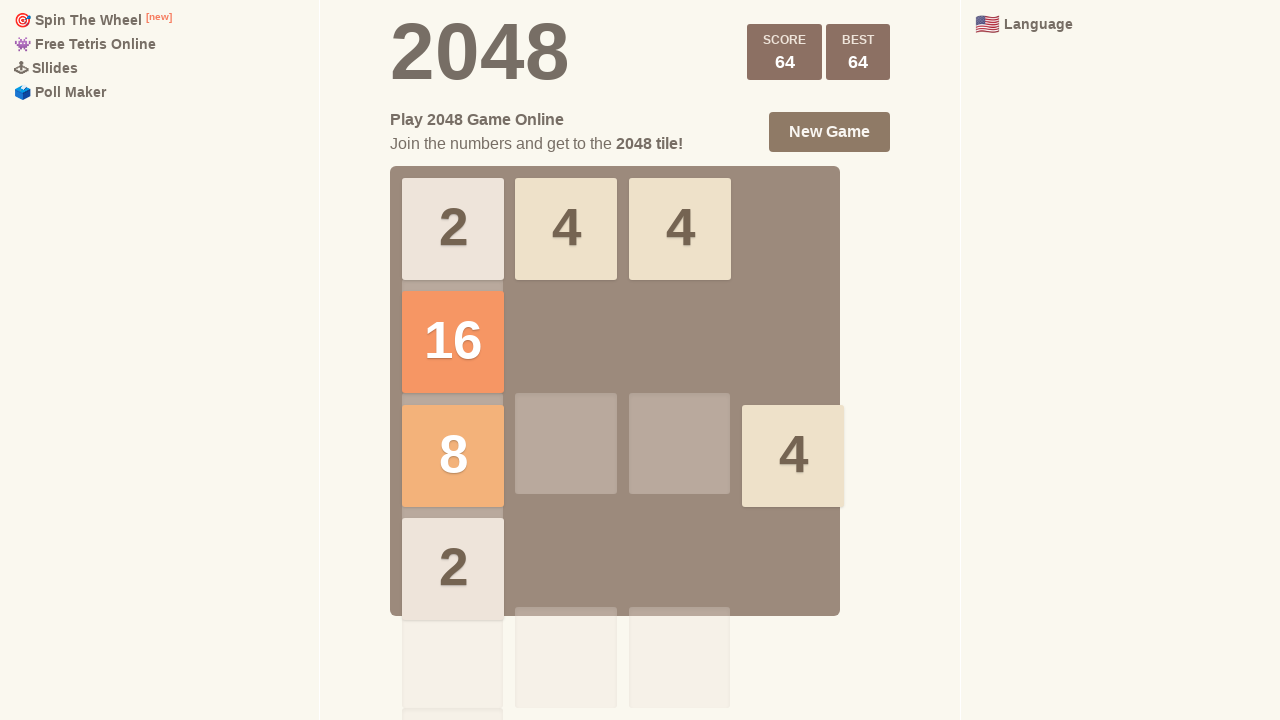

Pressed ArrowRight key
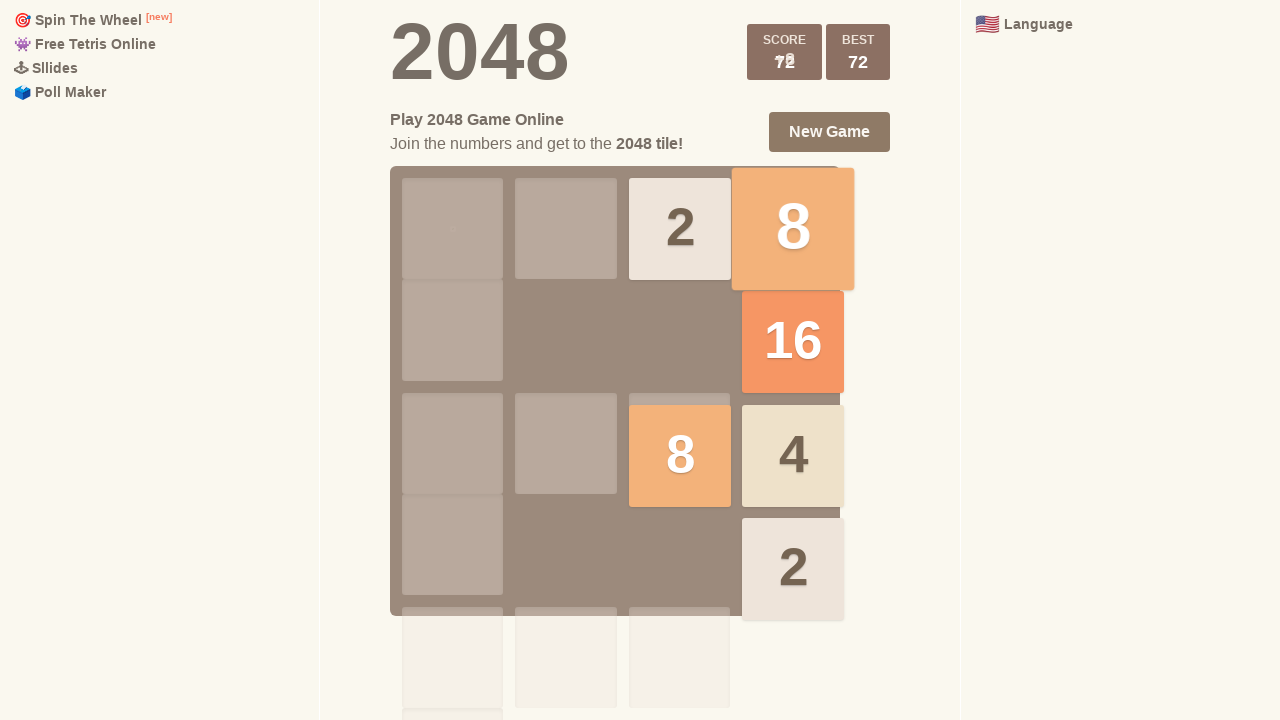

Waited 300ms for move animation to complete
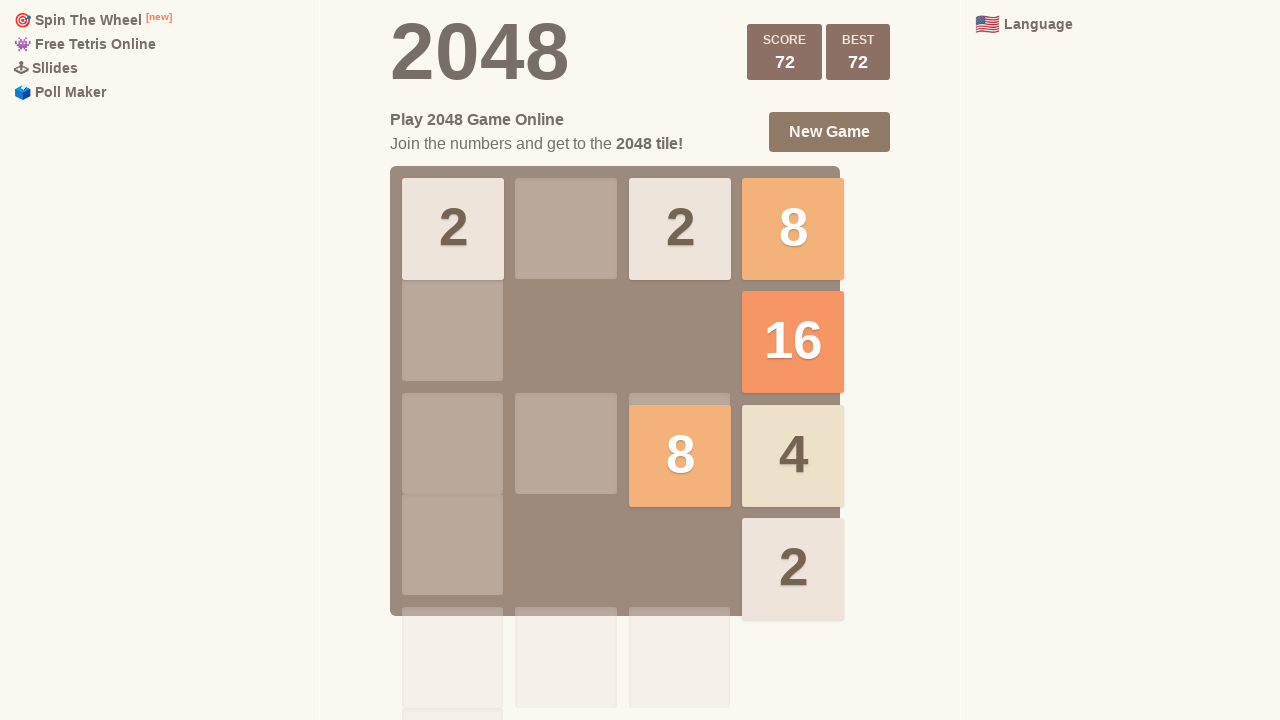

Retrieved grid state for move 13
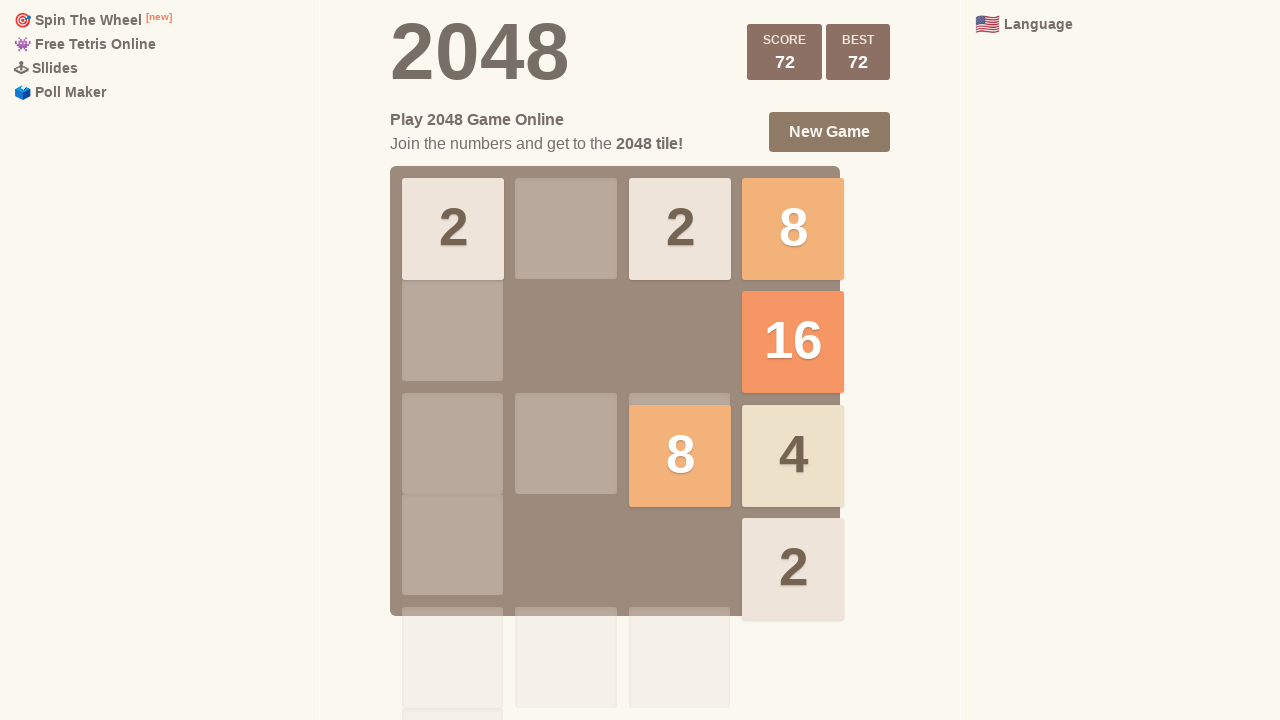

Checked for game over message
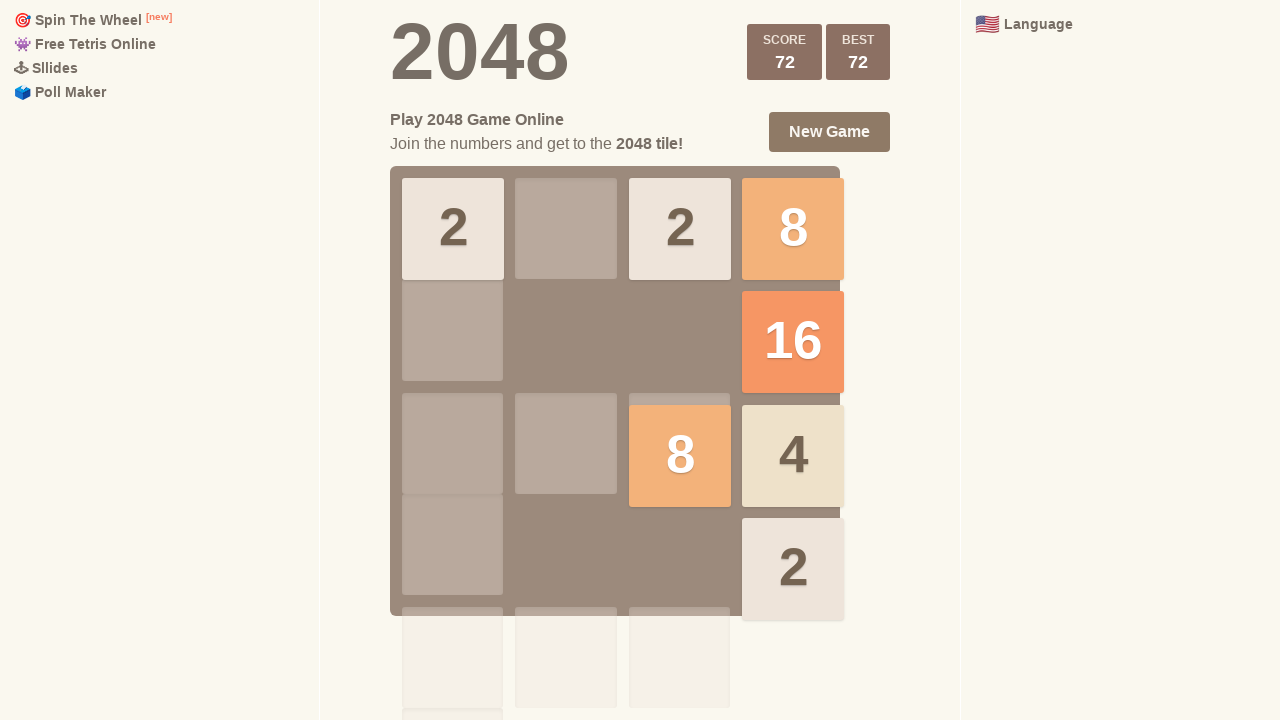

Calculated optimal move: right
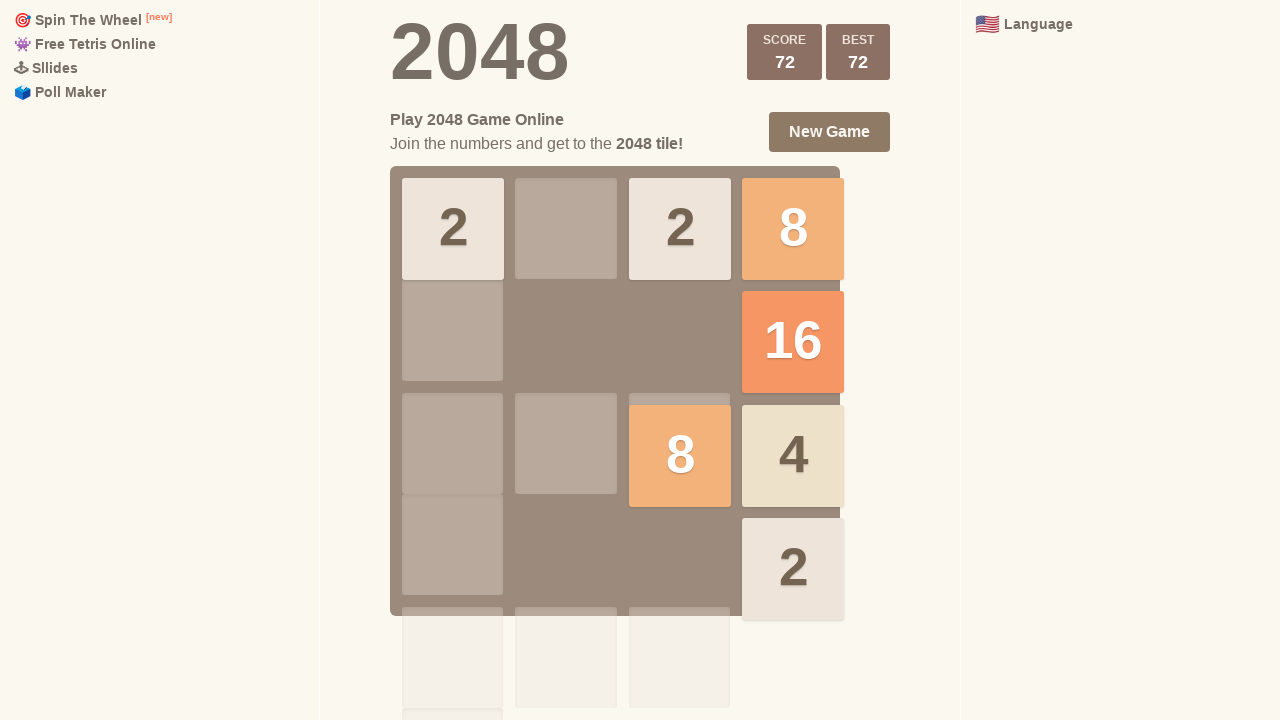

Pressed ArrowRight key
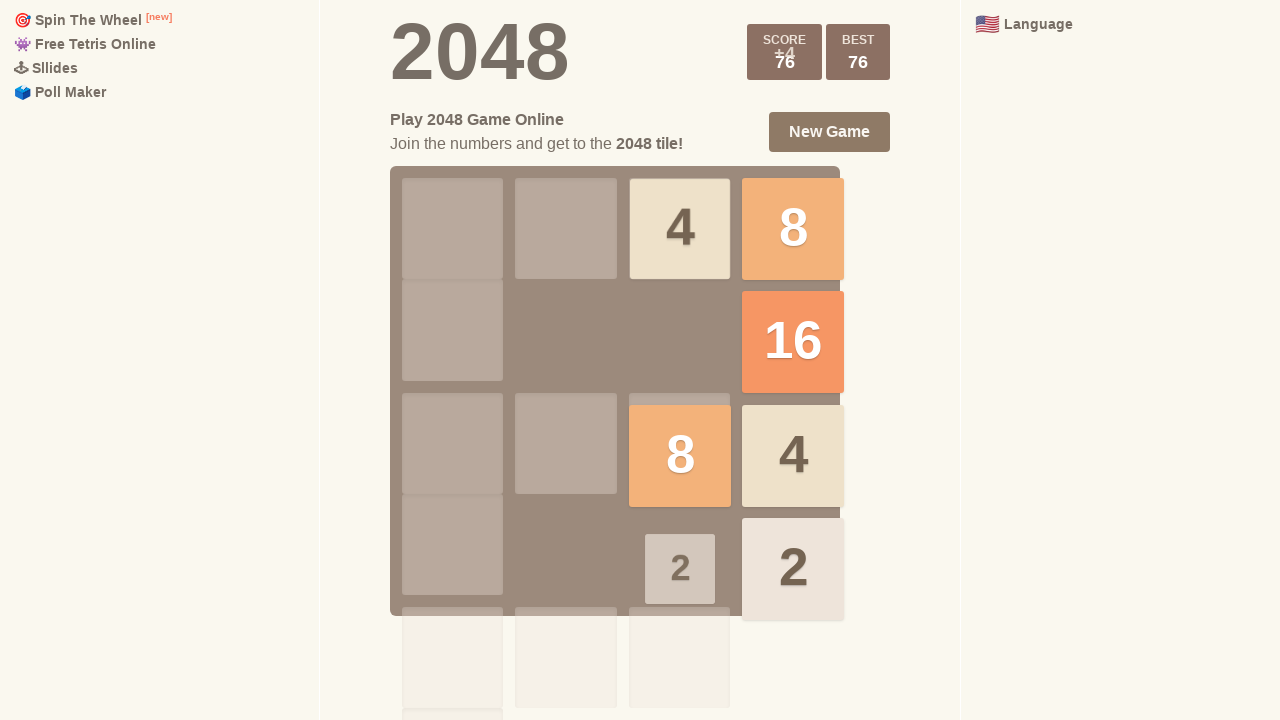

Waited 300ms for move animation to complete
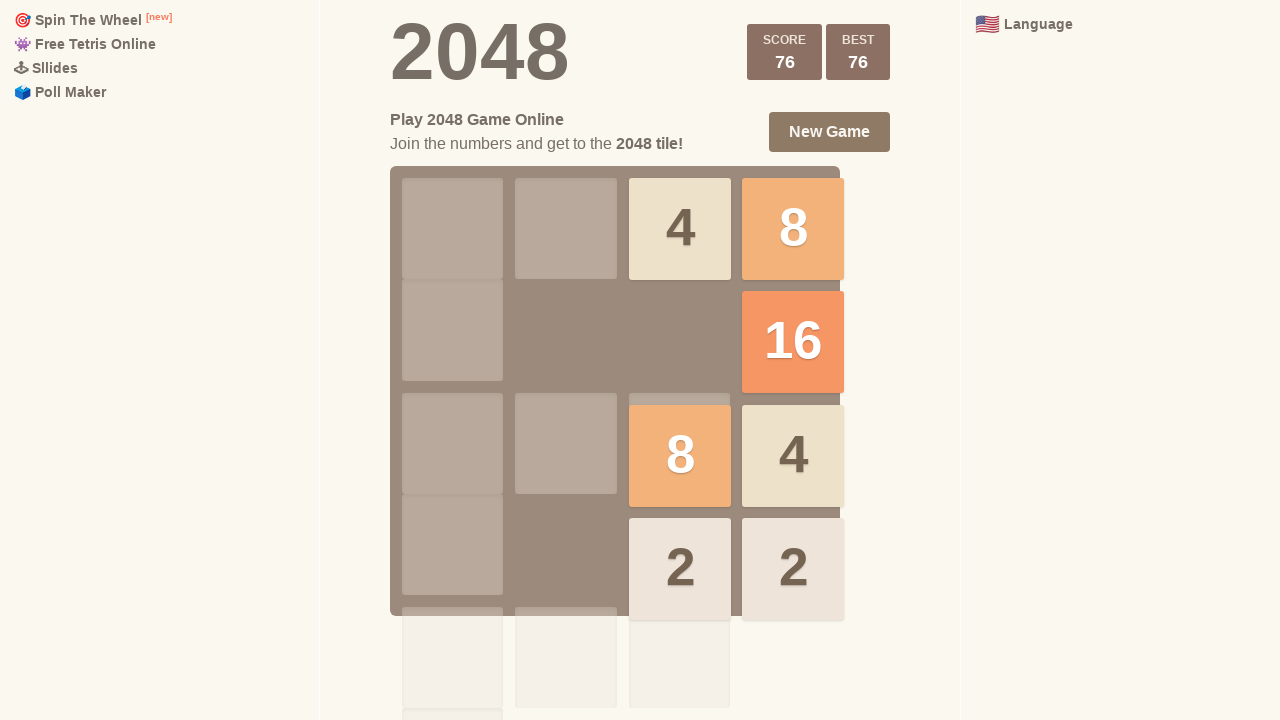

Retrieved grid state for move 14
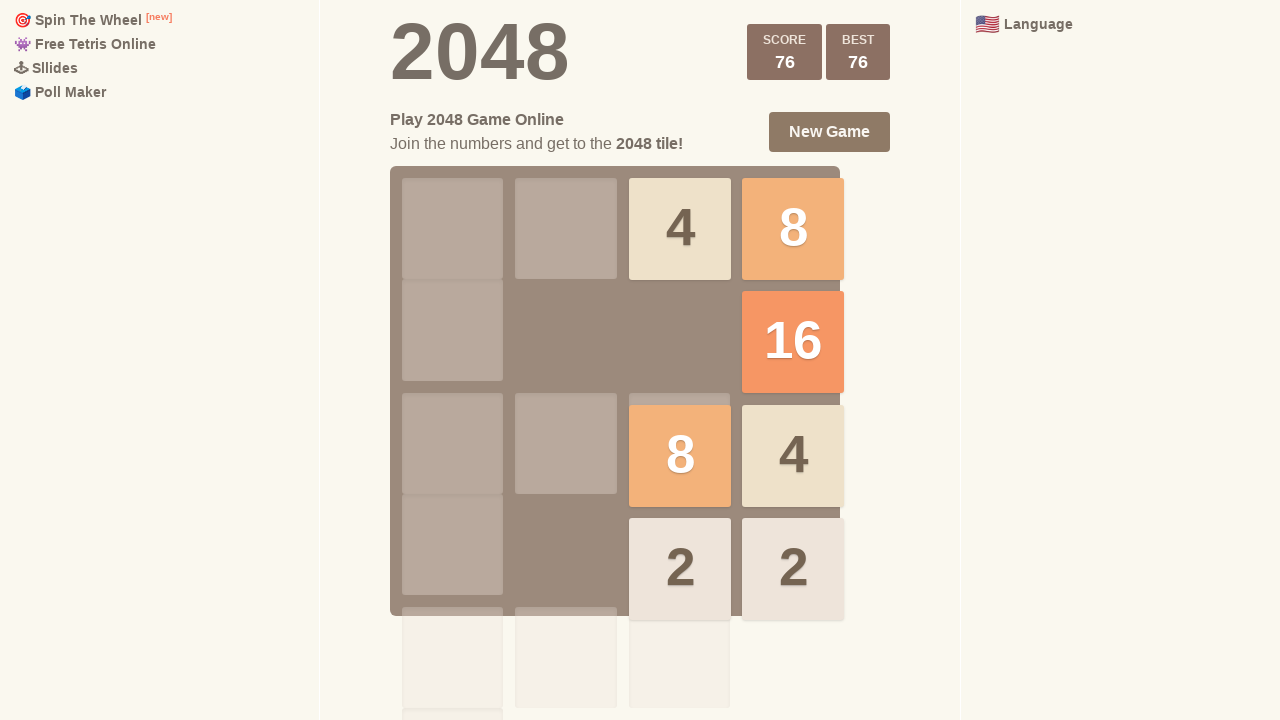

Checked for game over message
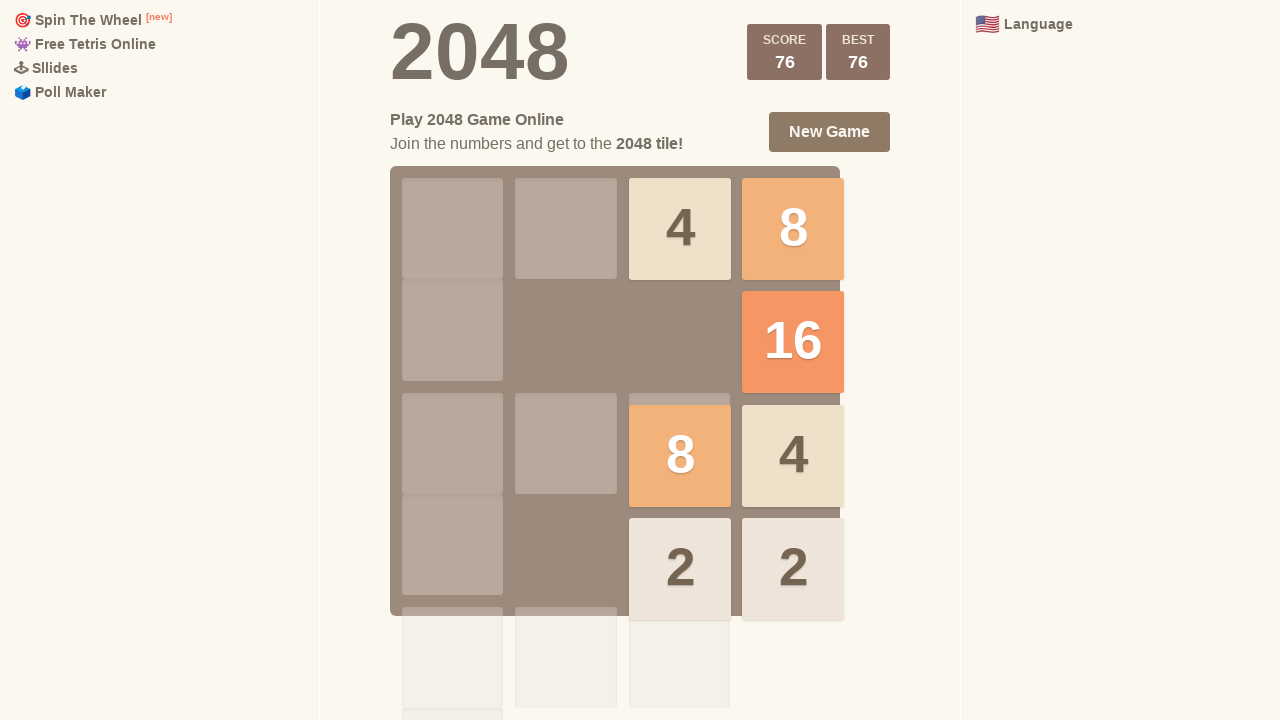

Calculated optimal move: right
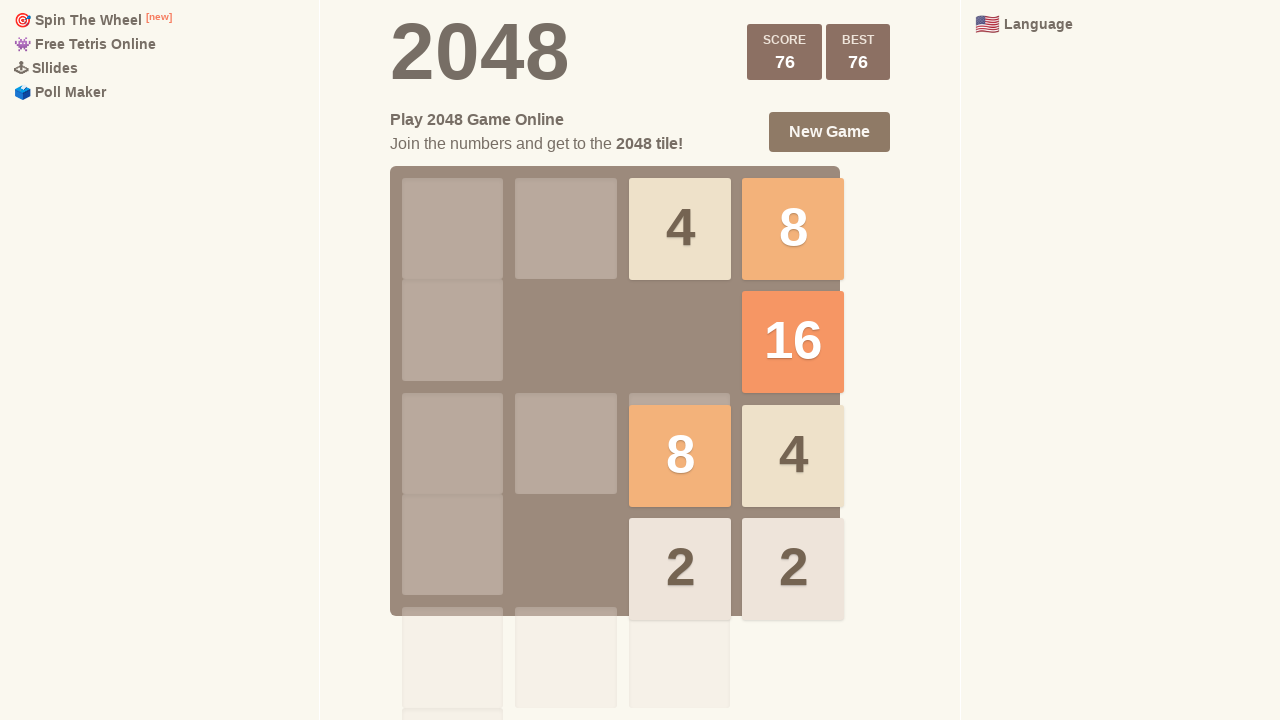

Pressed ArrowRight key
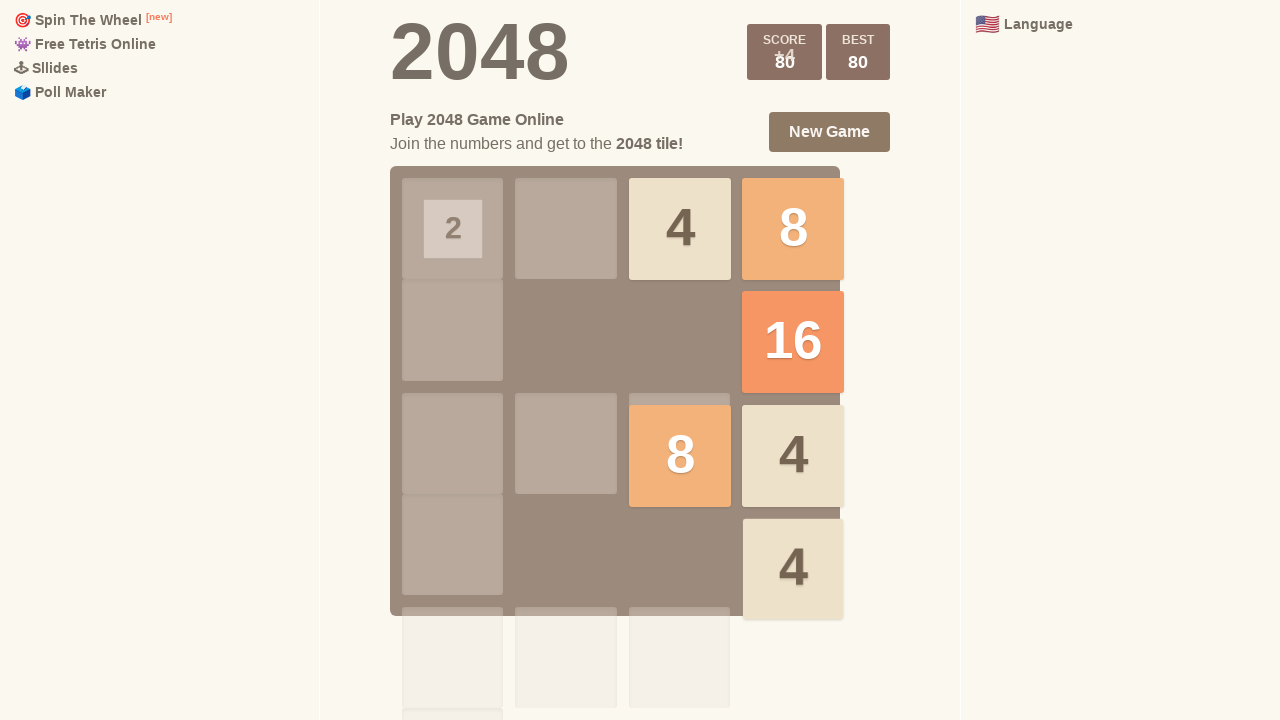

Waited 300ms for move animation to complete
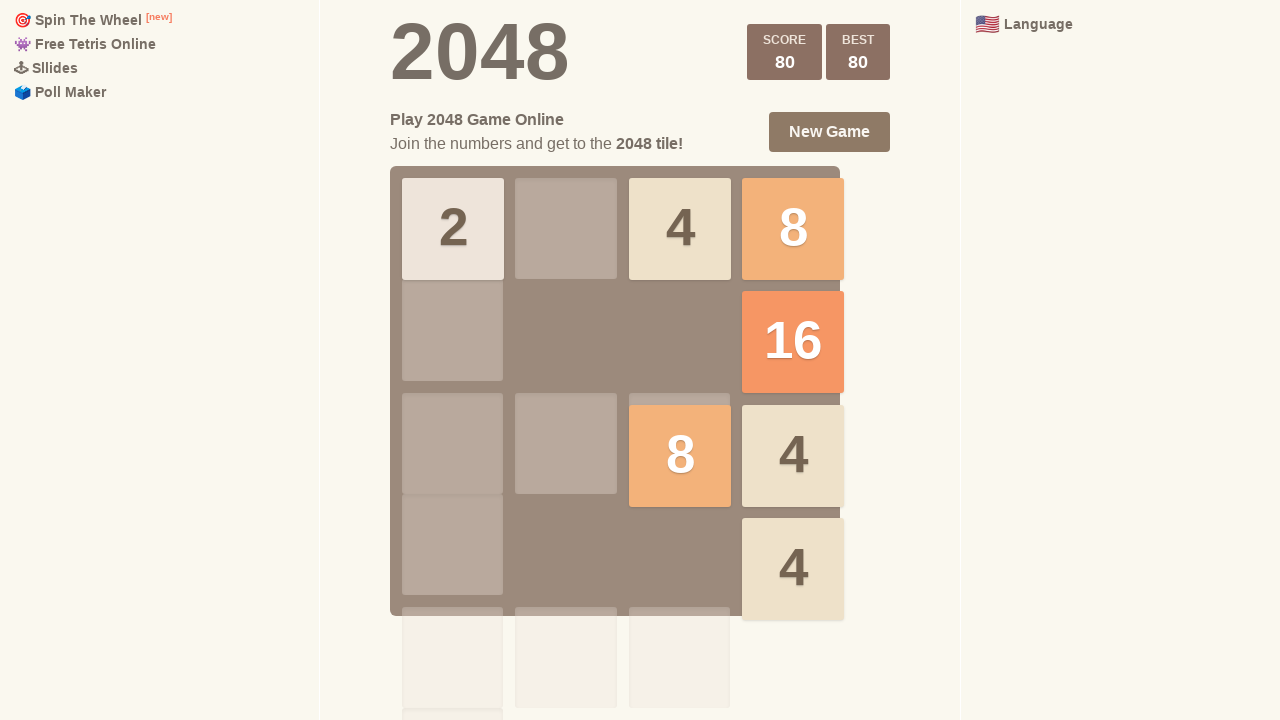

Retrieved grid state for move 15
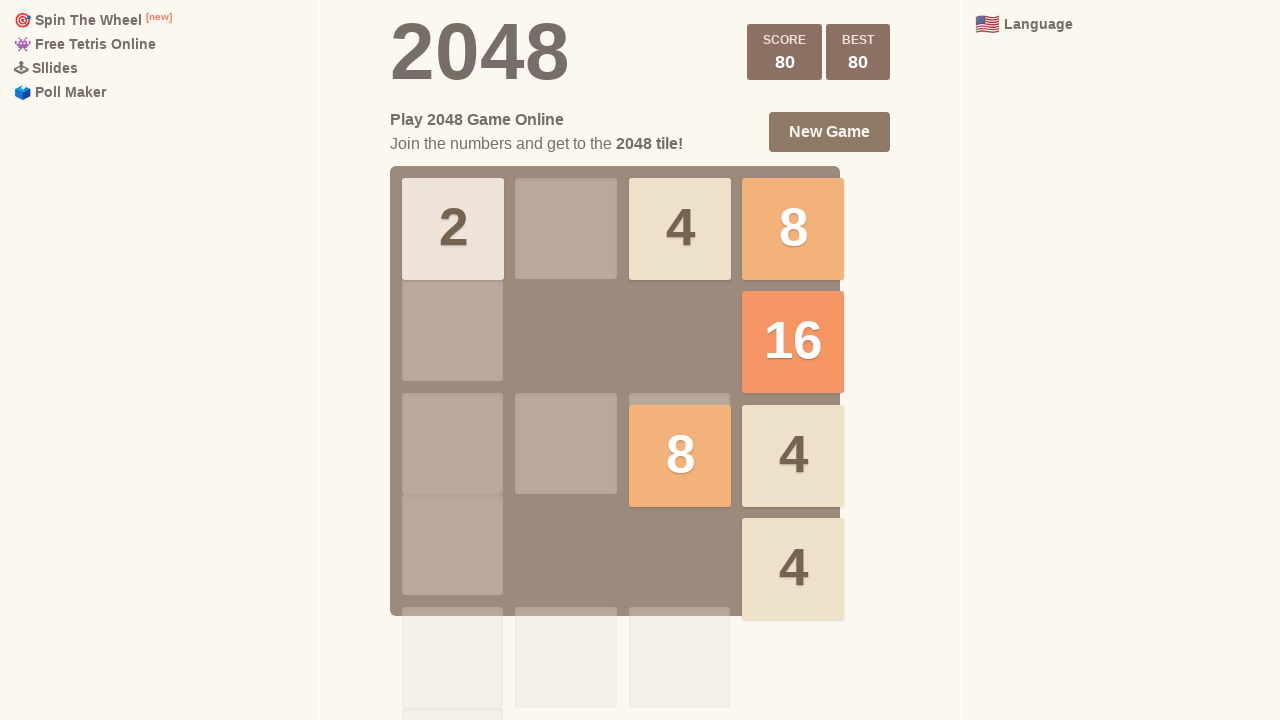

Checked for game over message
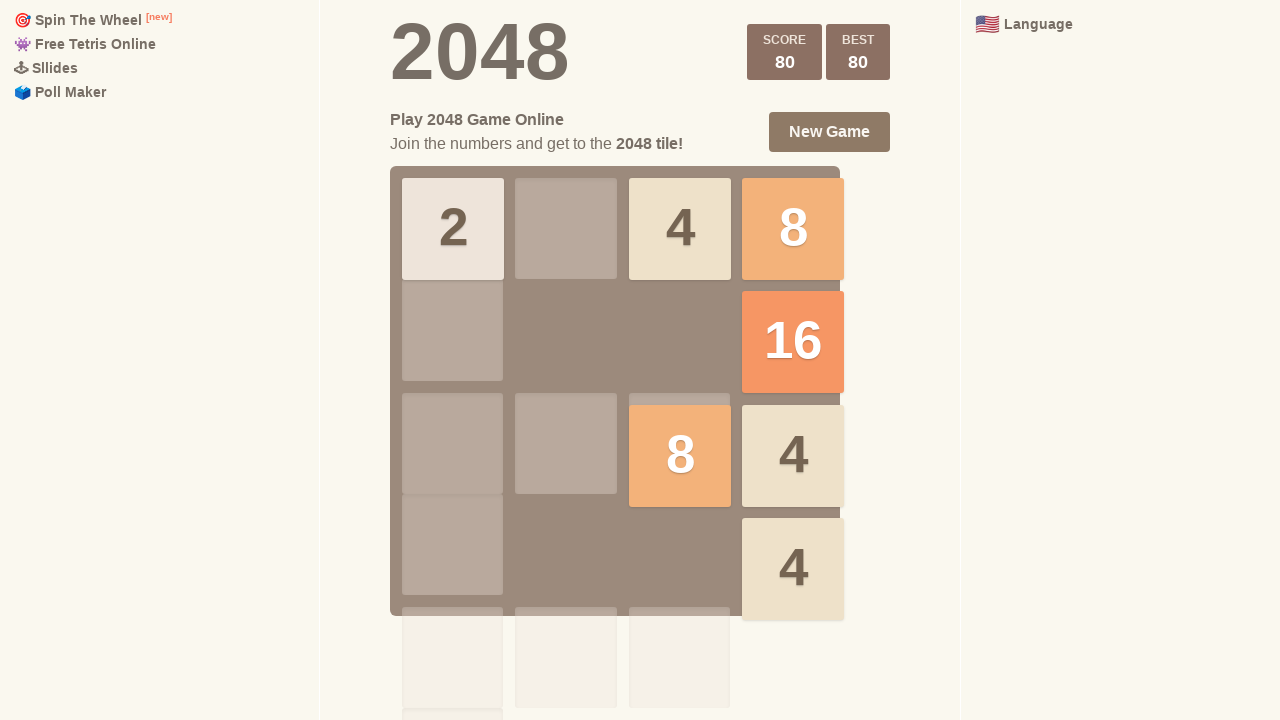

Calculated optimal move: up
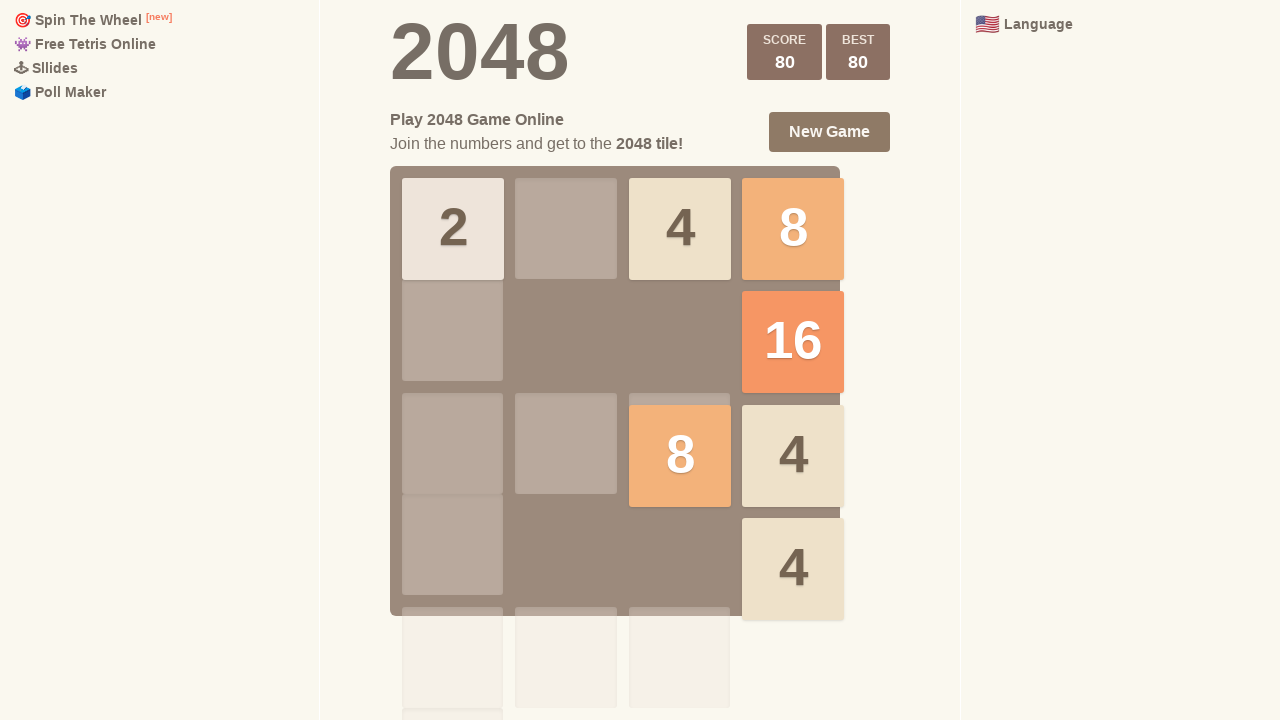

Pressed ArrowUp key
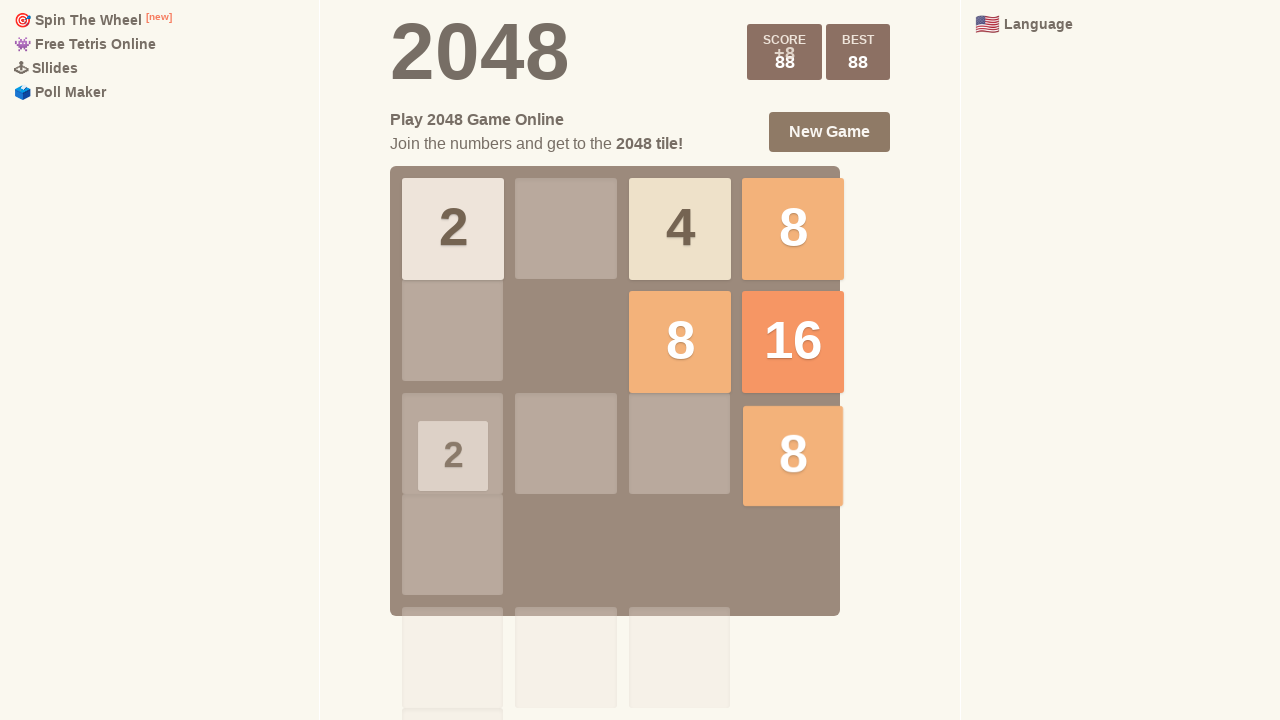

Waited 300ms for move animation to complete
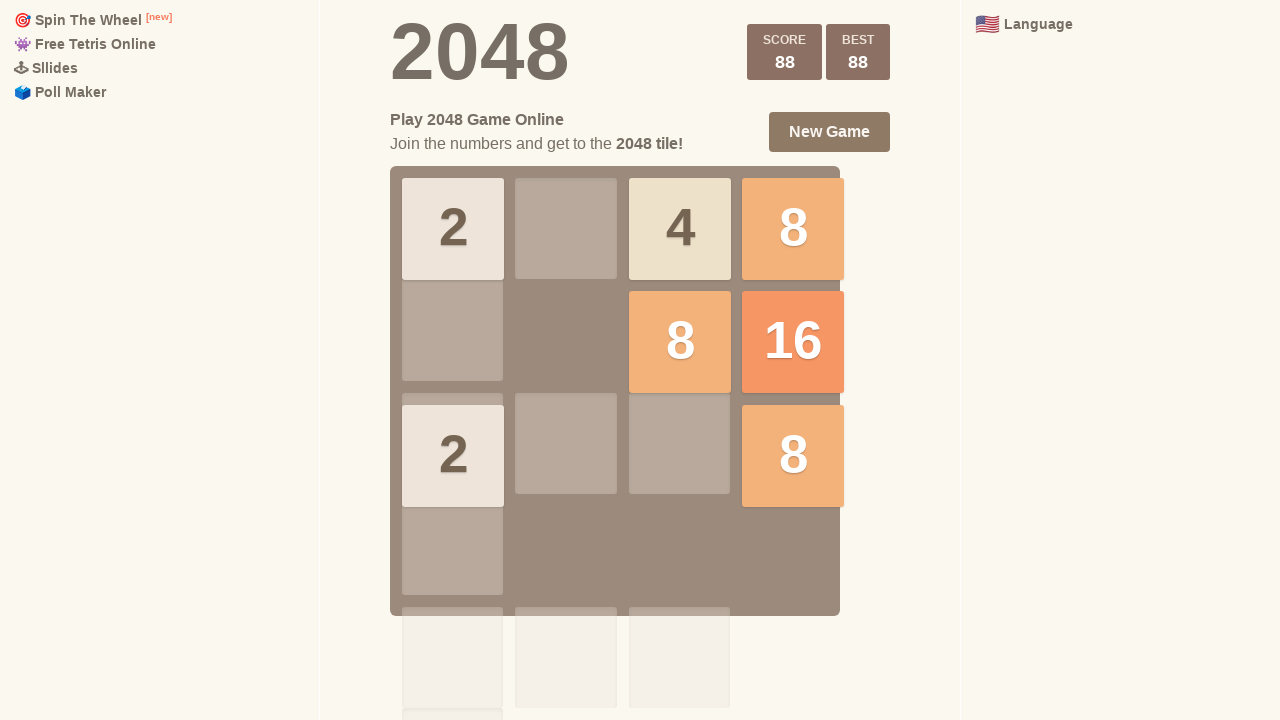

Pressed ArrowLeft key to avoid stuck situation
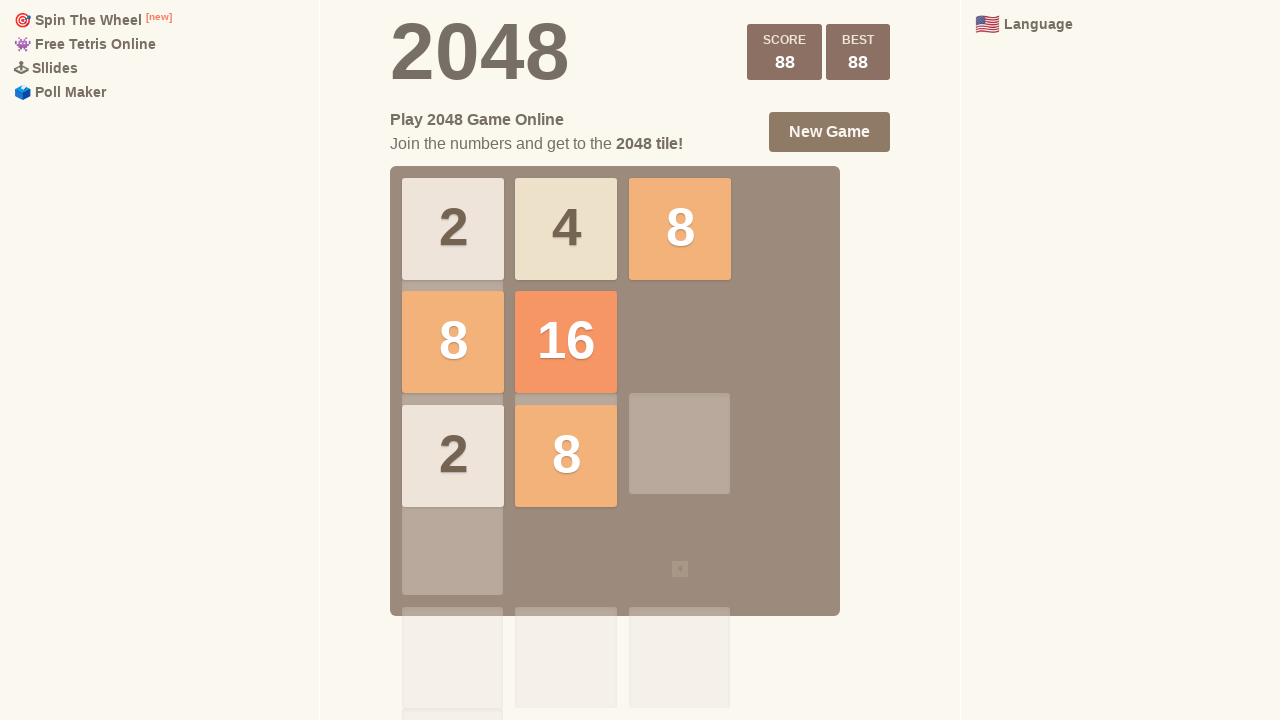

Waited 300ms after ArrowLeft move
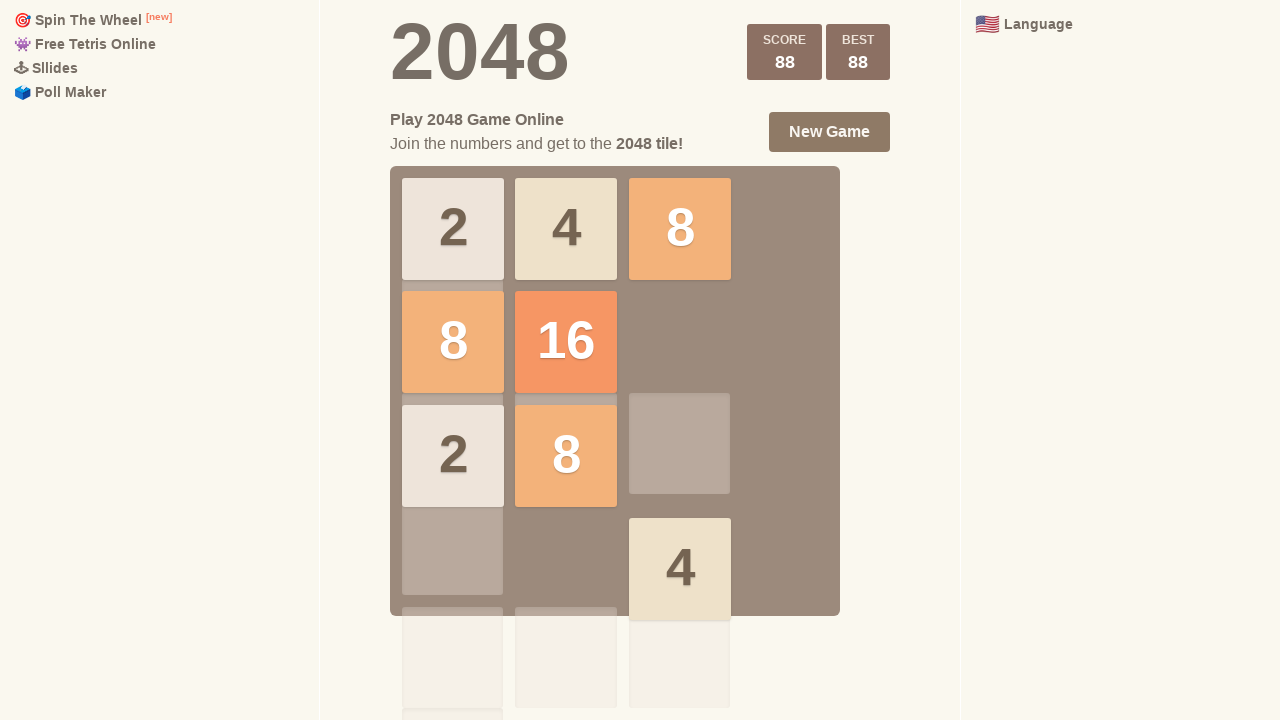

Pressed ArrowDown key to avoid stuck situation
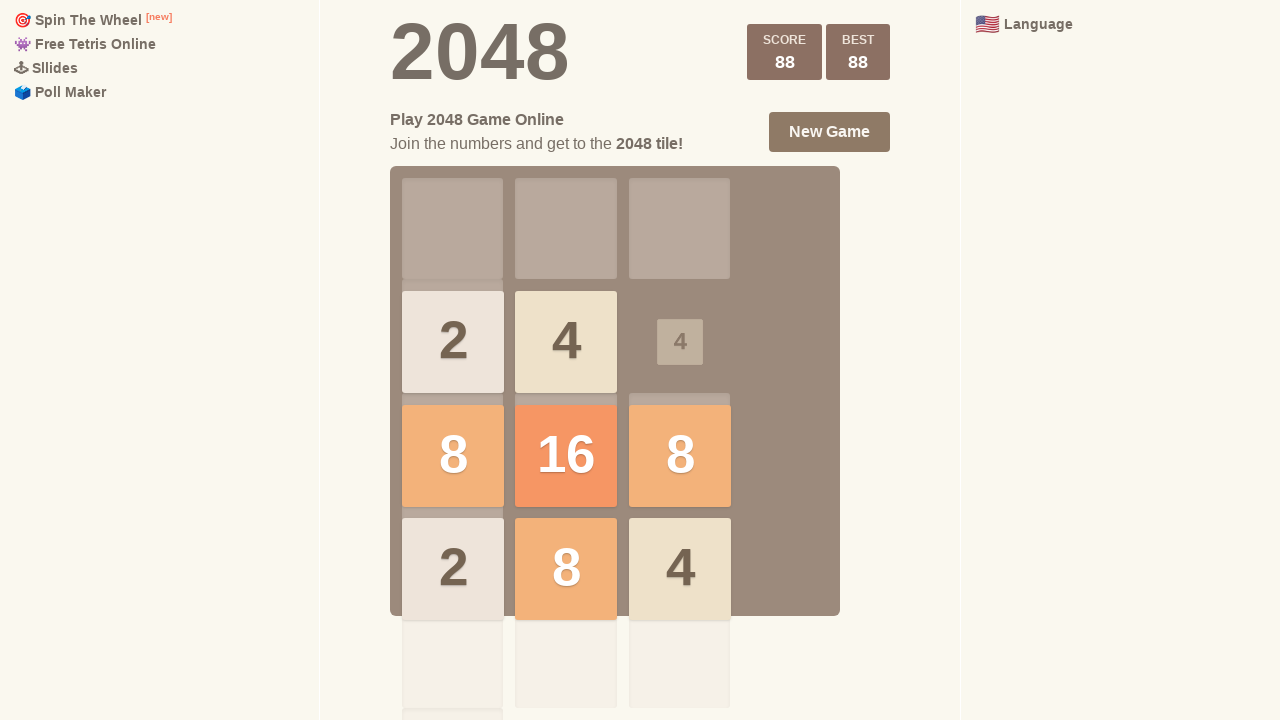

Waited 300ms after ArrowDown move
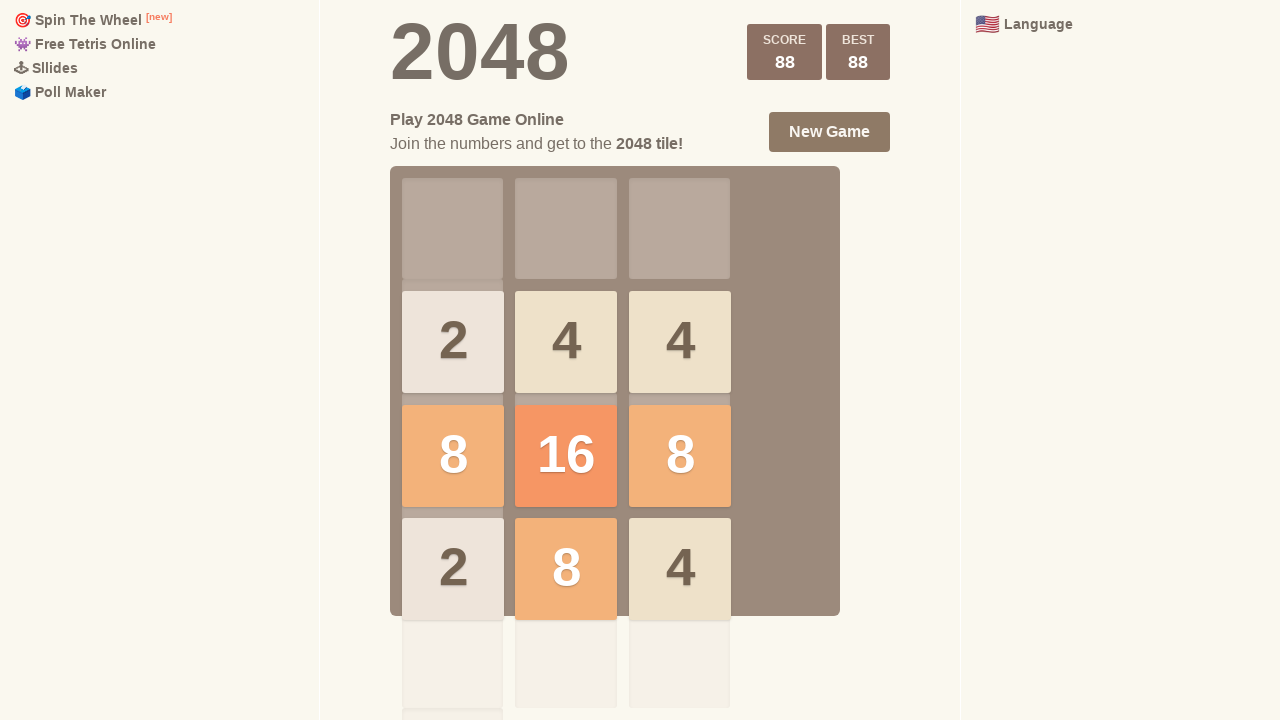

Retrieved grid state for move 16
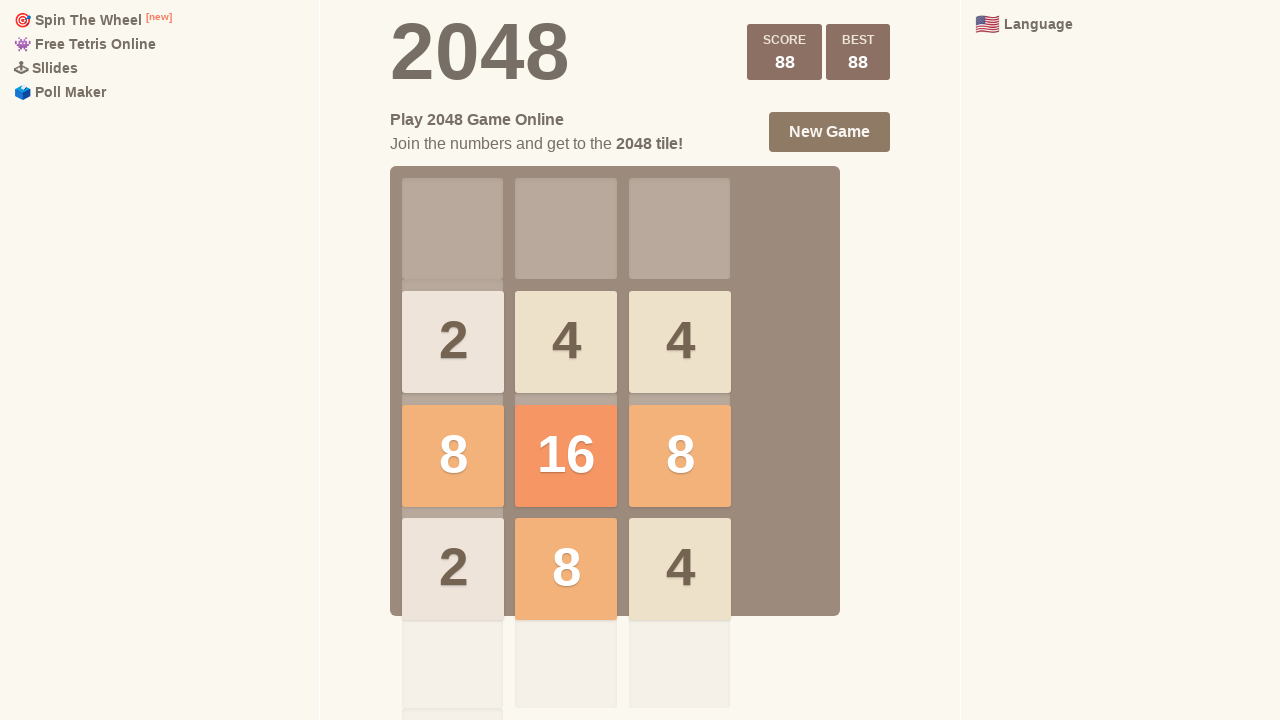

Checked for game over message
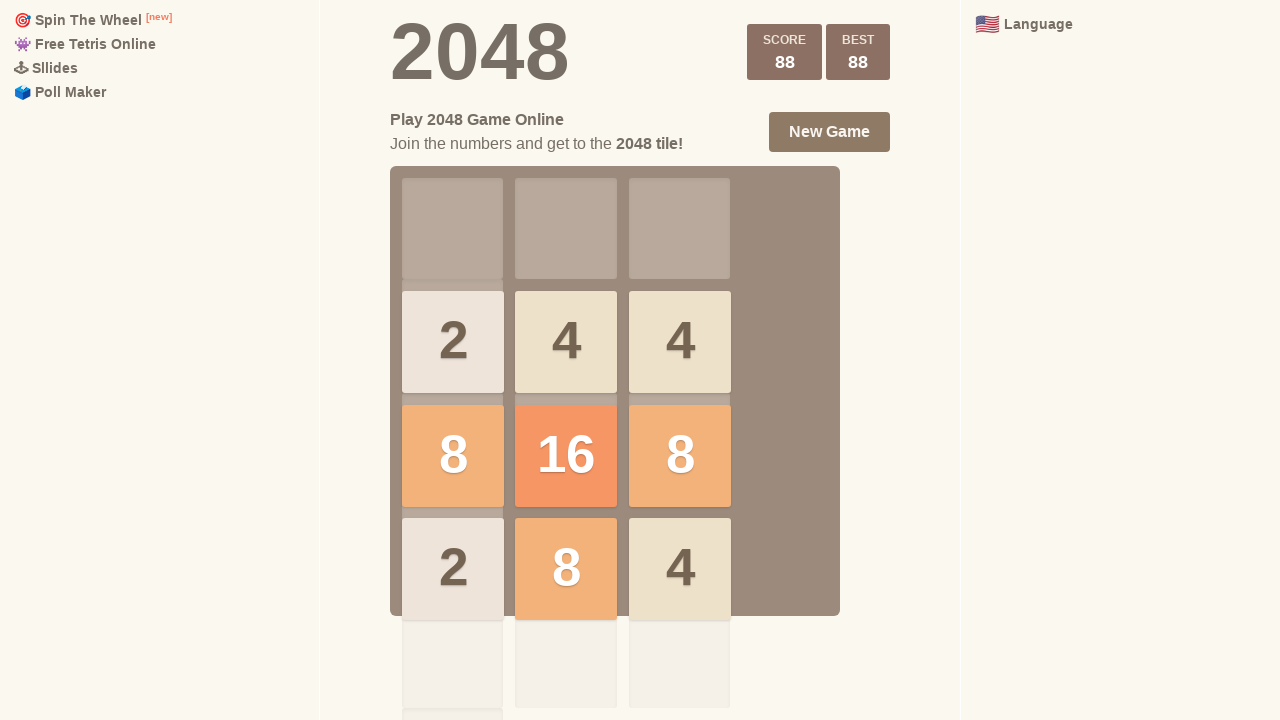

Calculated optimal move: right
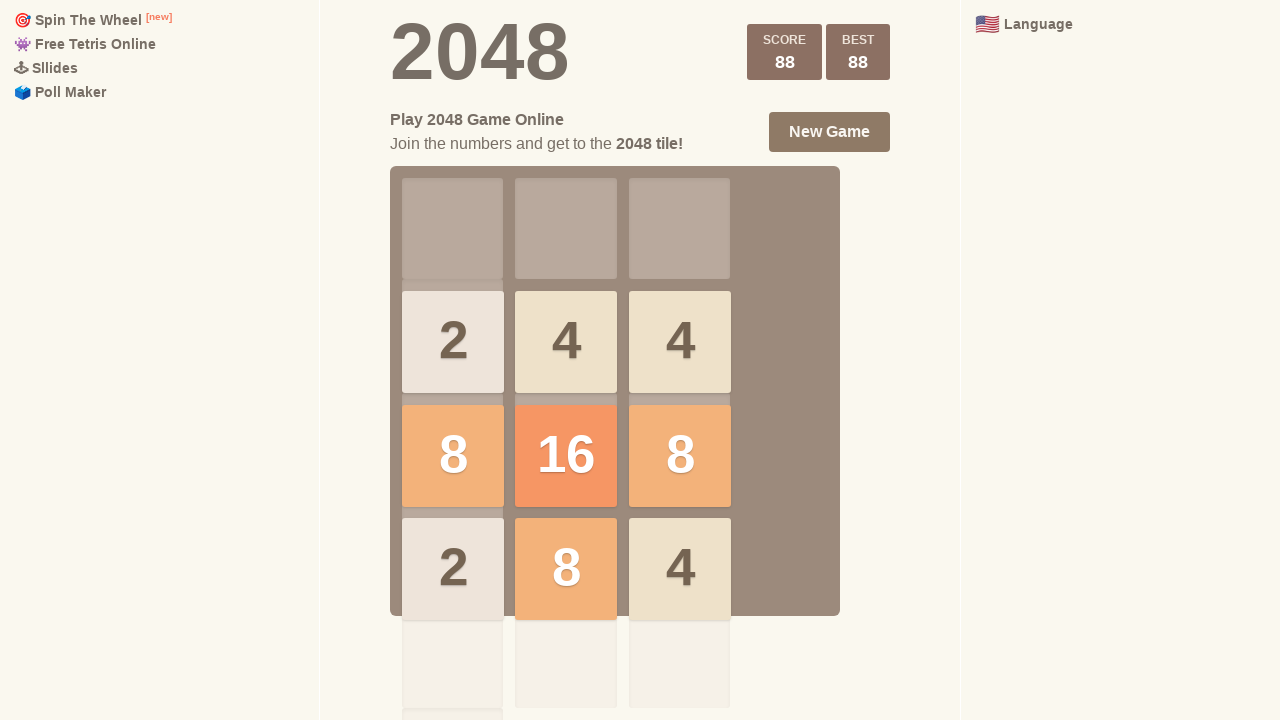

Pressed ArrowRight key
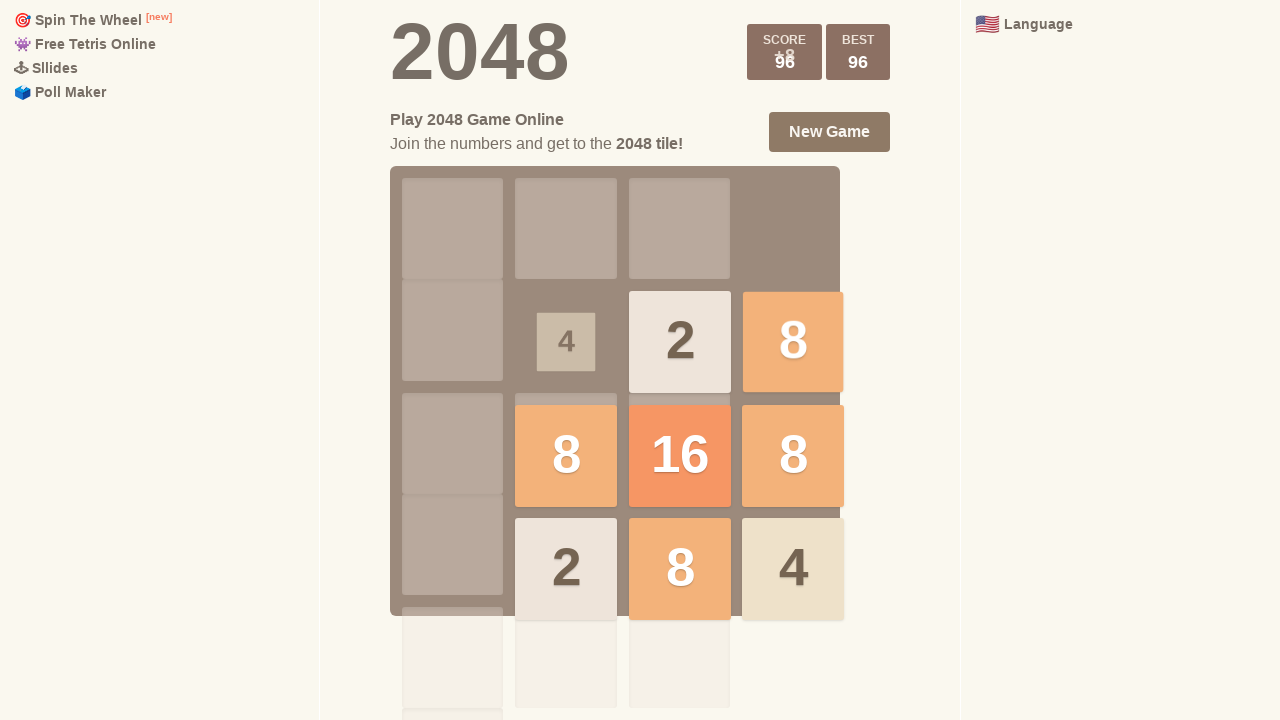

Waited 300ms for move animation to complete
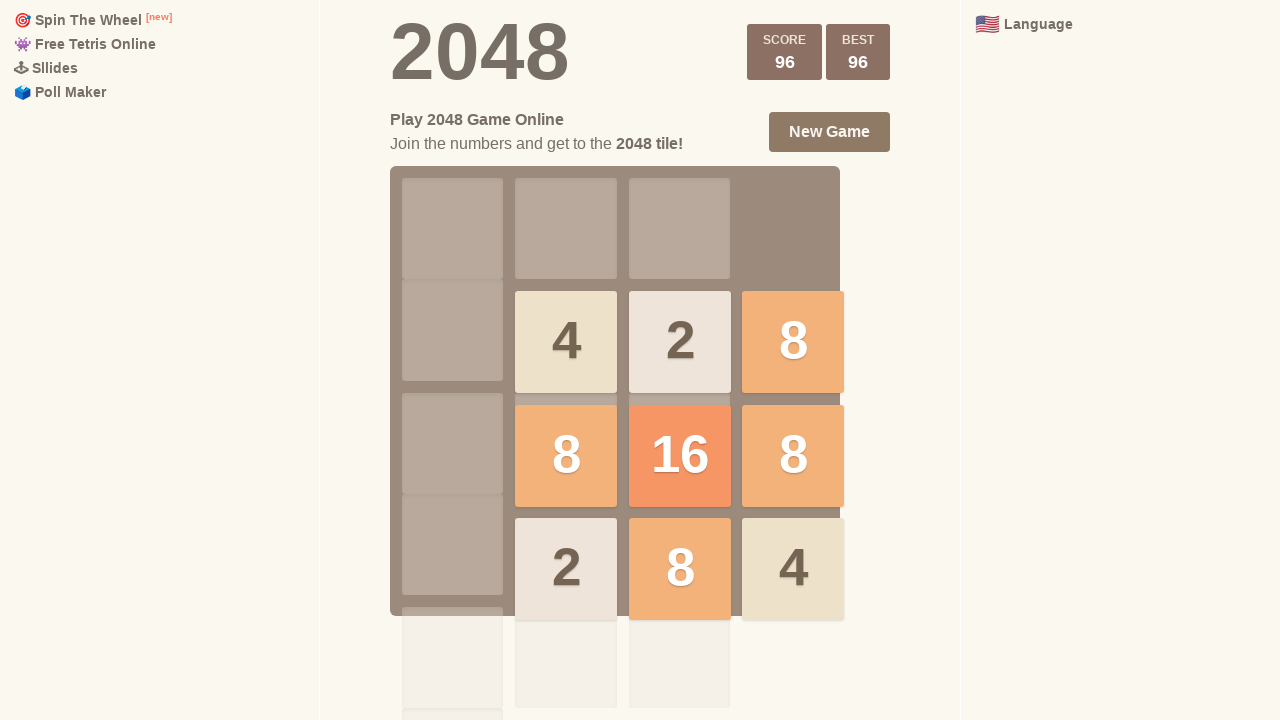

Retrieved grid state for move 17
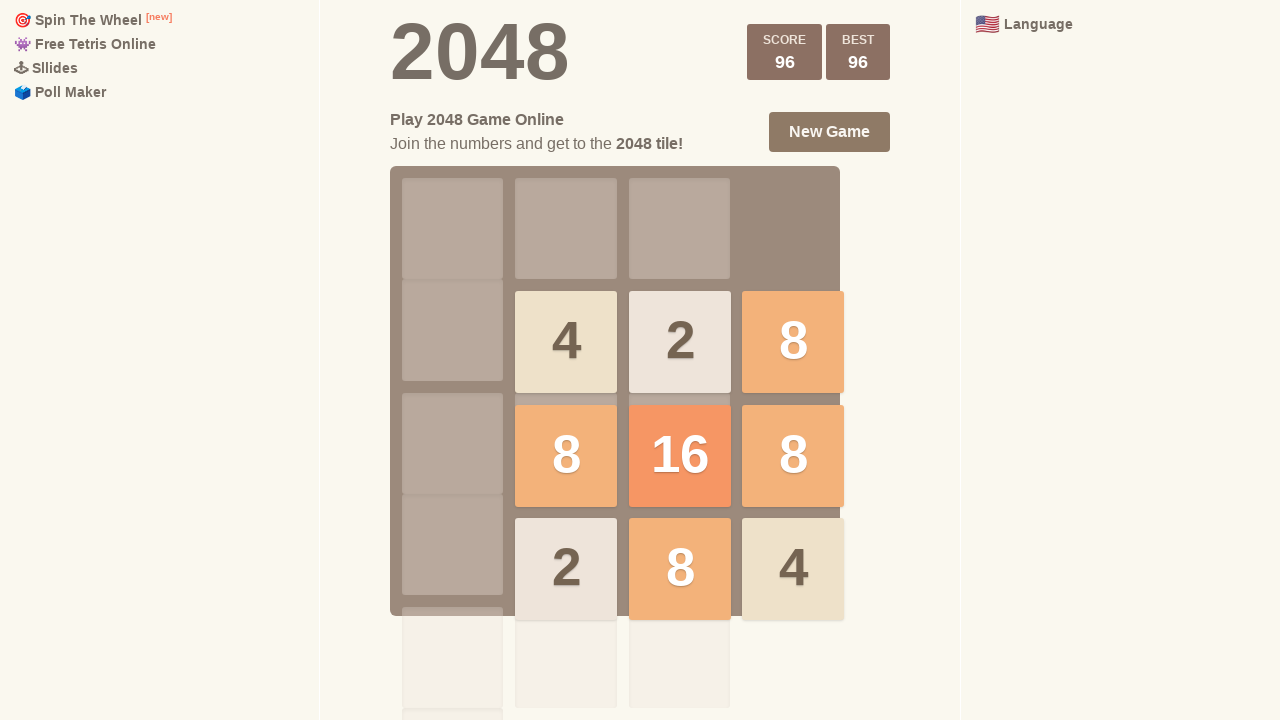

Checked for game over message
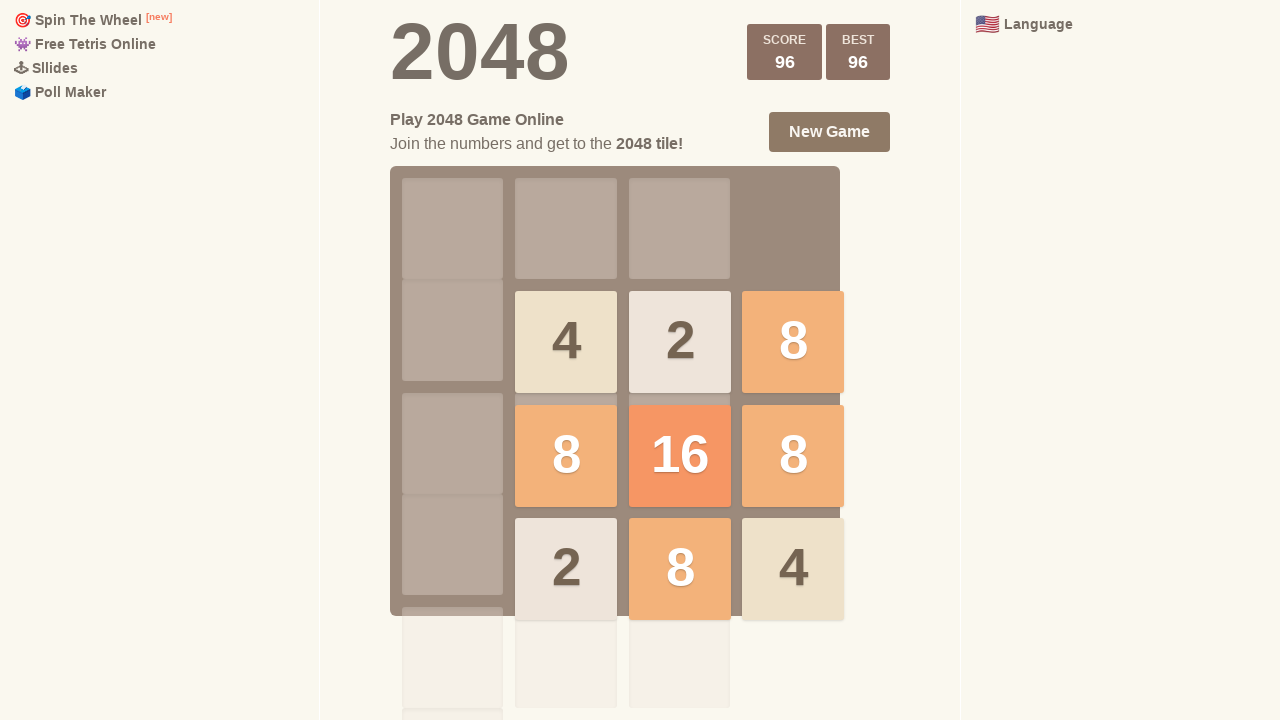

Calculated optimal move: up
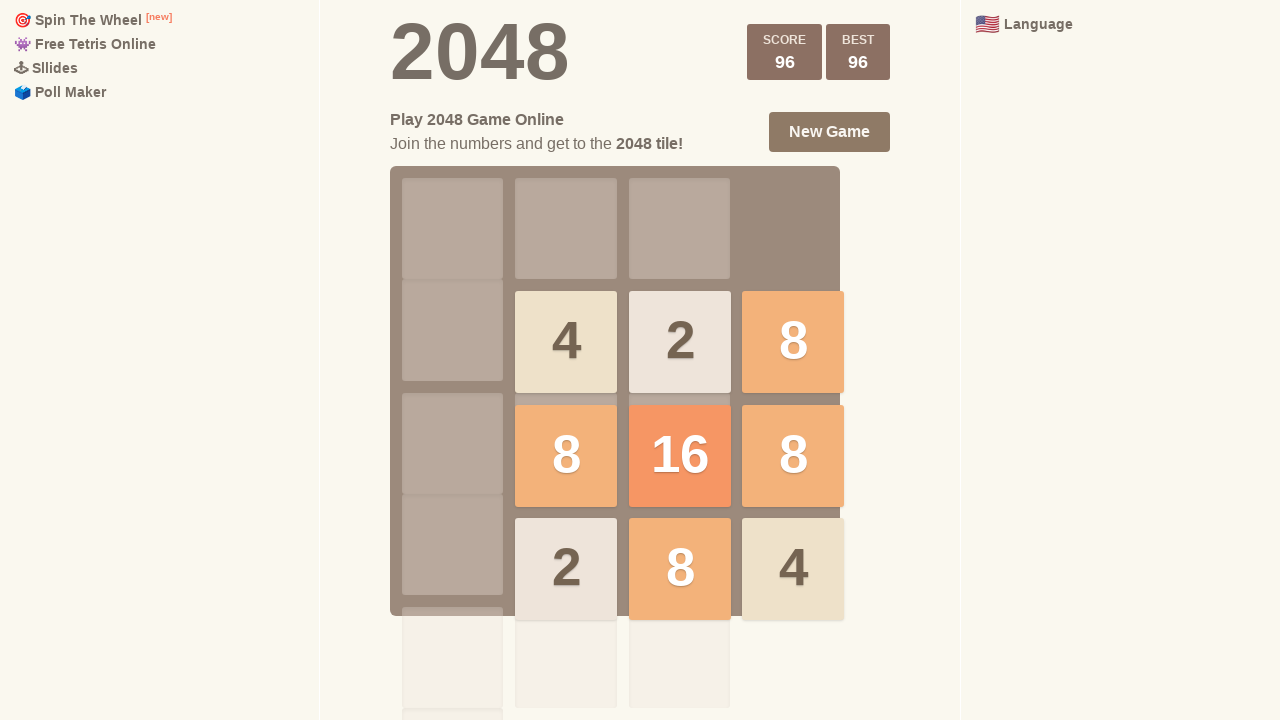

Pressed ArrowUp key
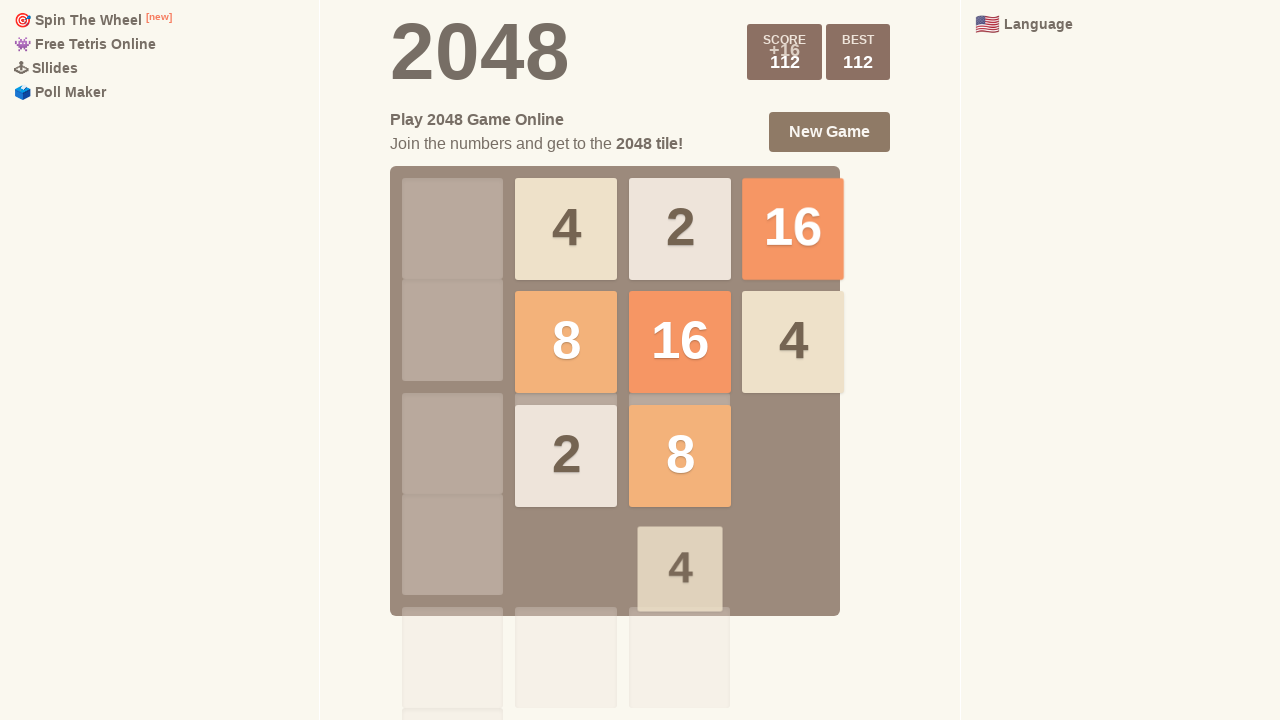

Waited 300ms for move animation to complete
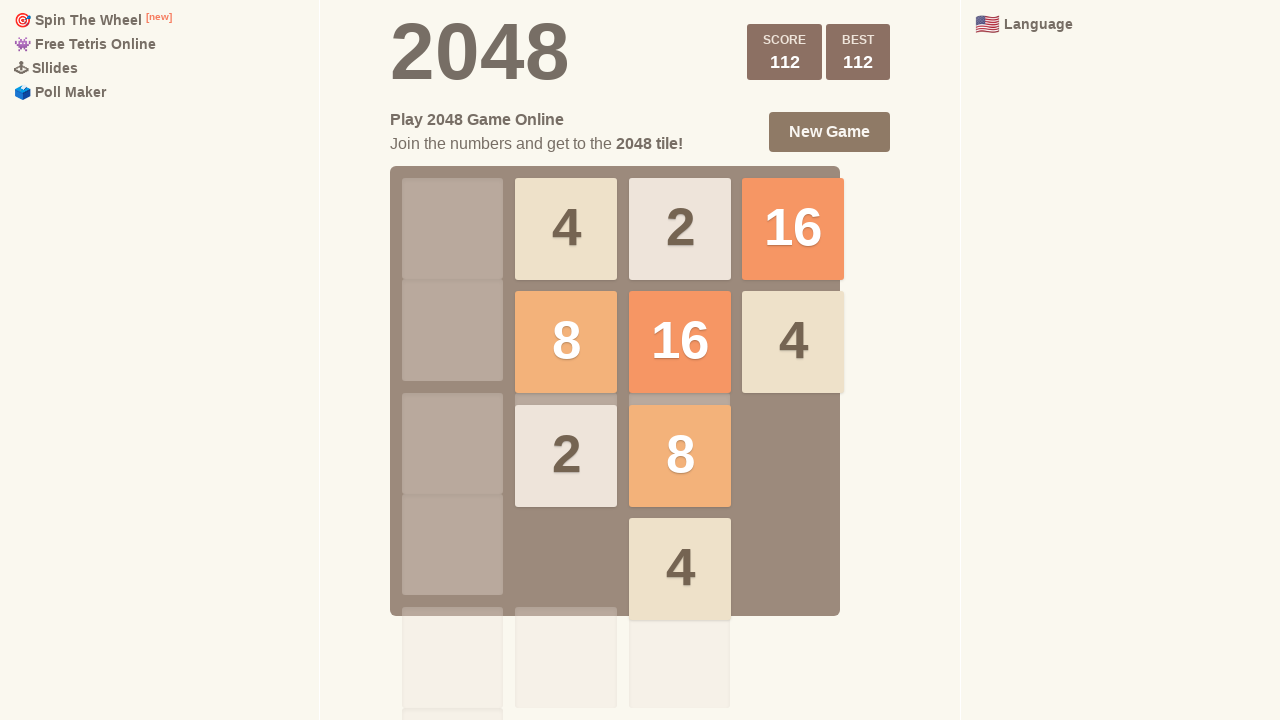

Retrieved grid state for move 18
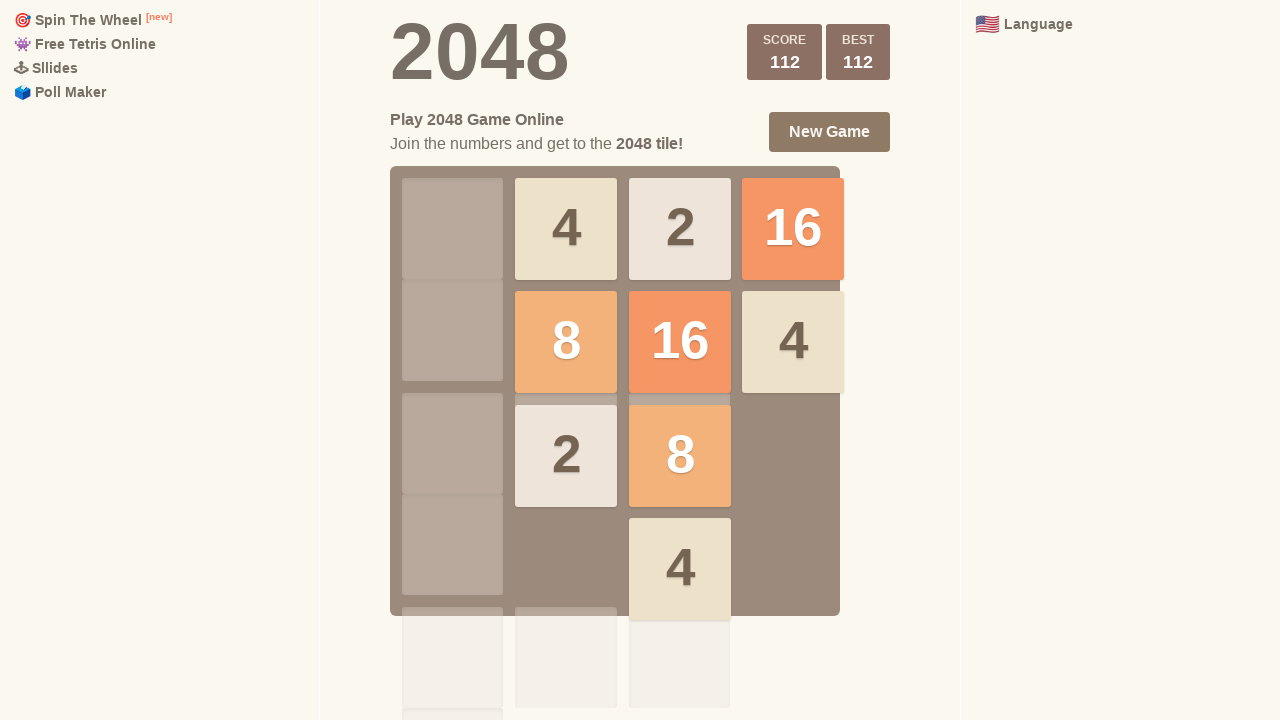

Checked for game over message
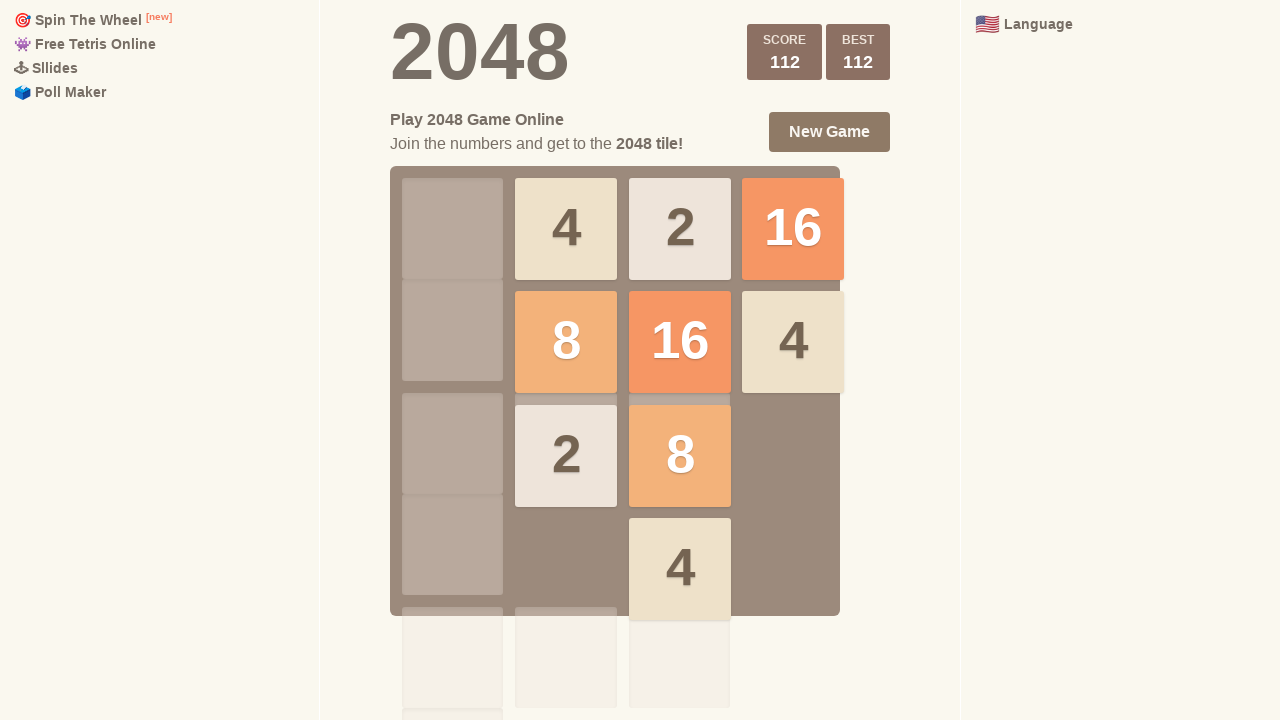

Calculated optimal move: up
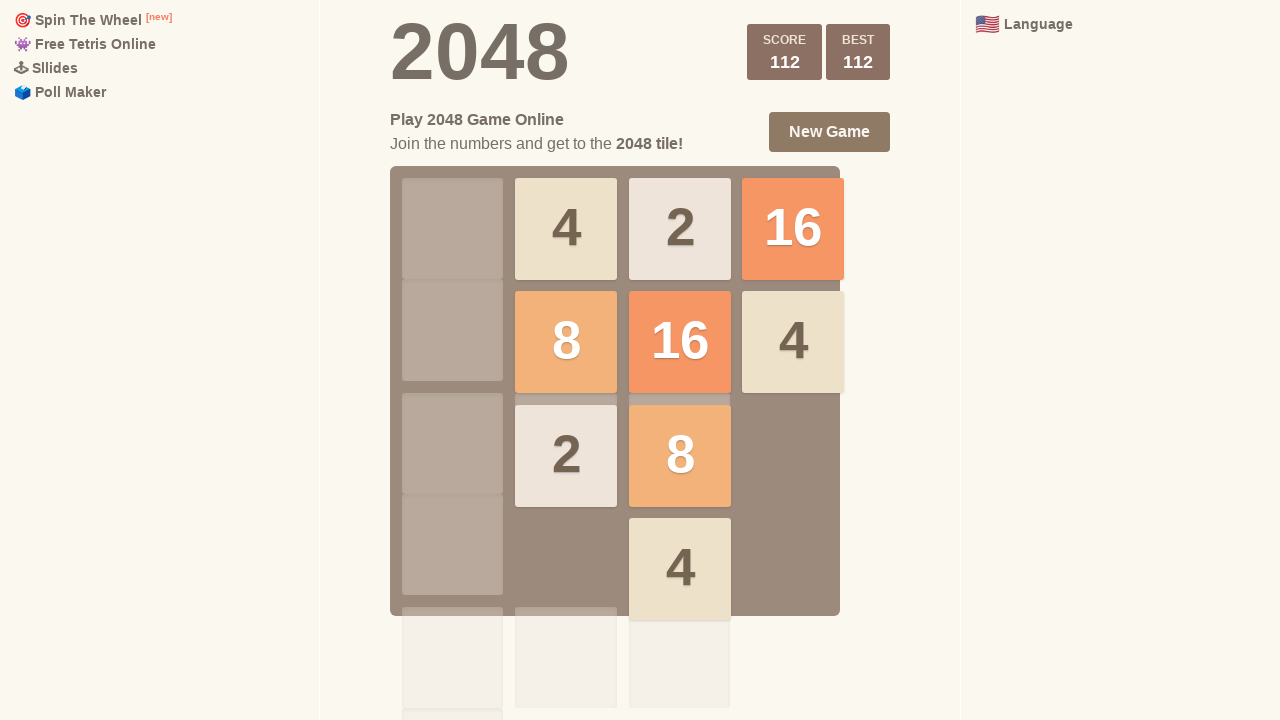

Pressed ArrowUp key
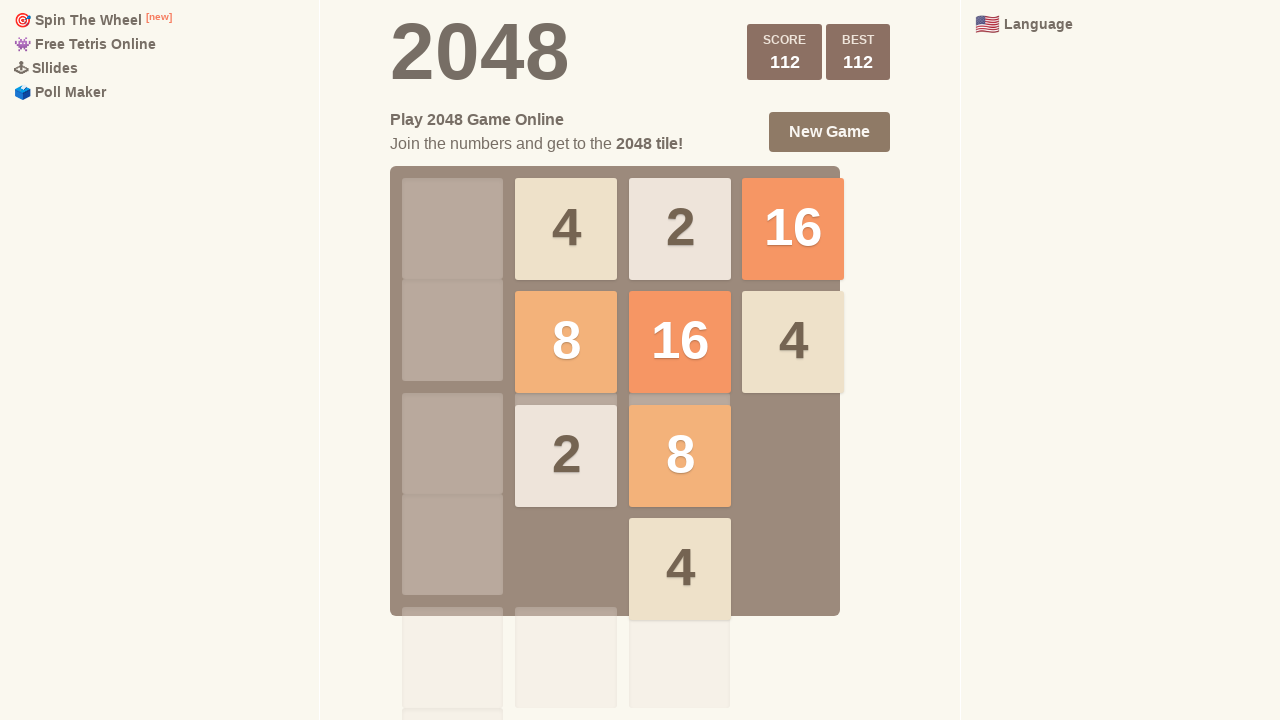

Waited 300ms for move animation to complete
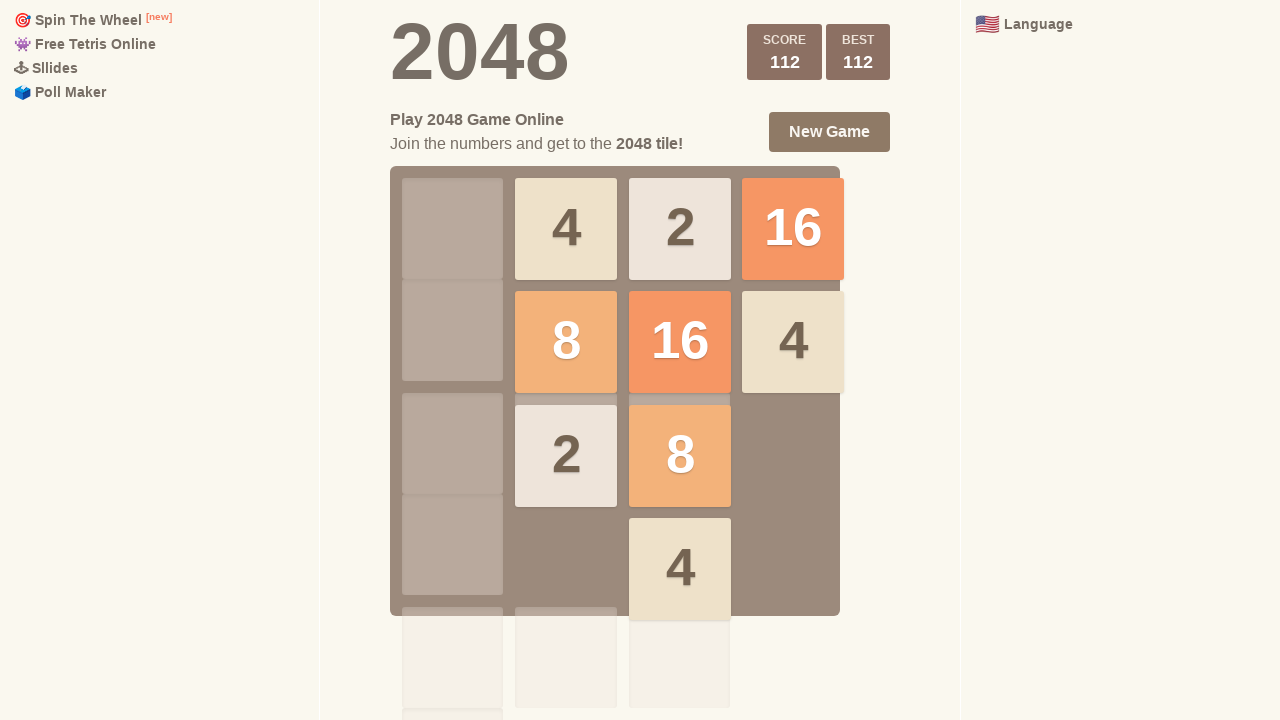

Retrieved grid state for move 19
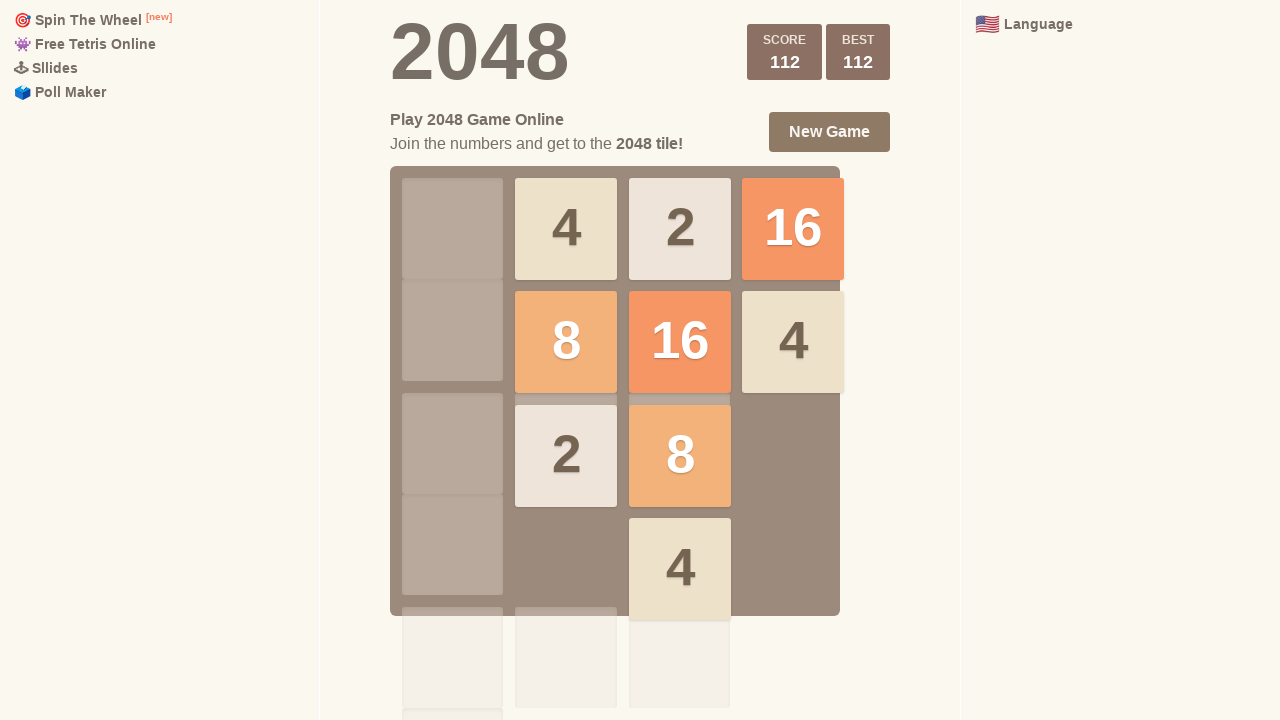

Checked for game over message
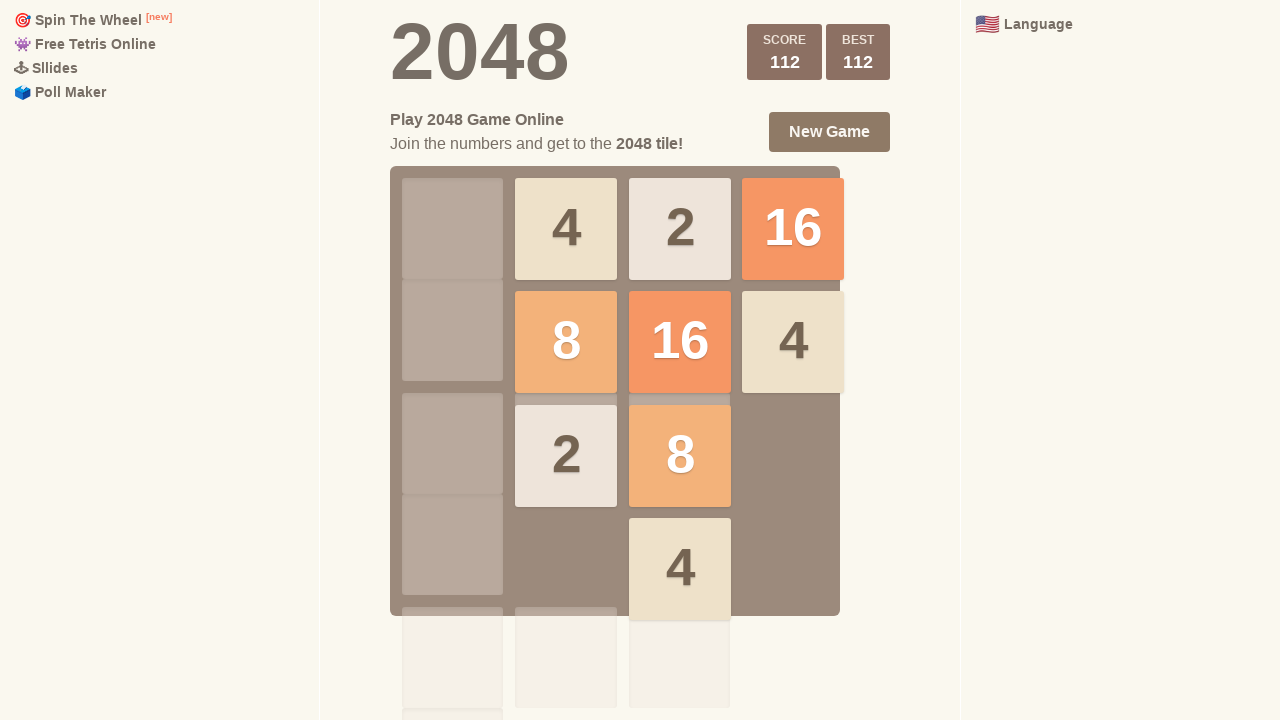

Calculated optimal move: up
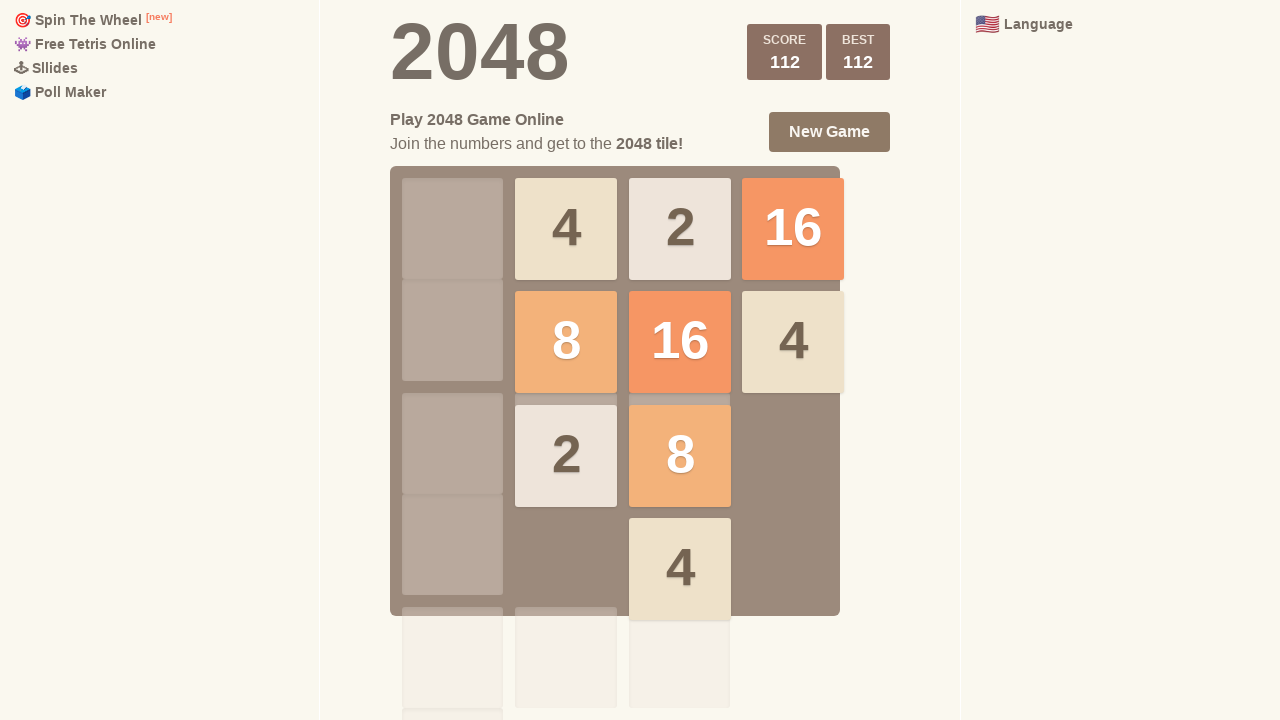

Pressed ArrowUp key
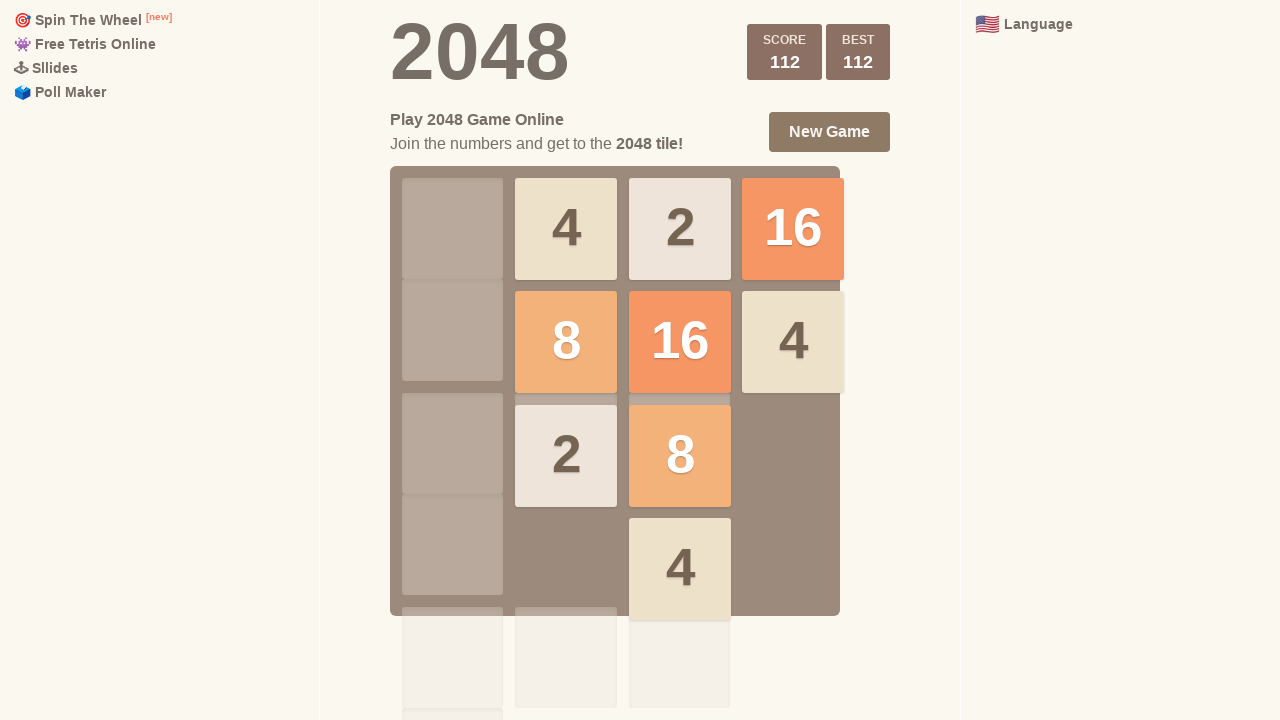

Waited 300ms for move animation to complete
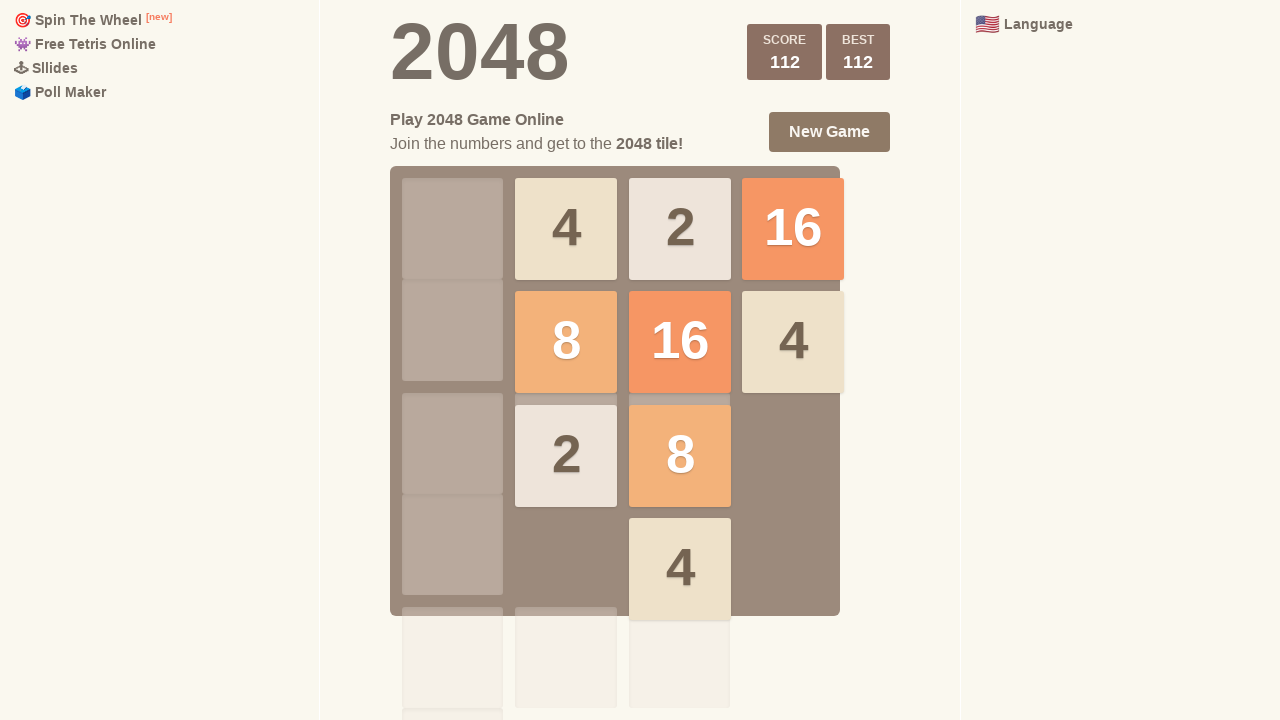

Retrieved grid state for move 20
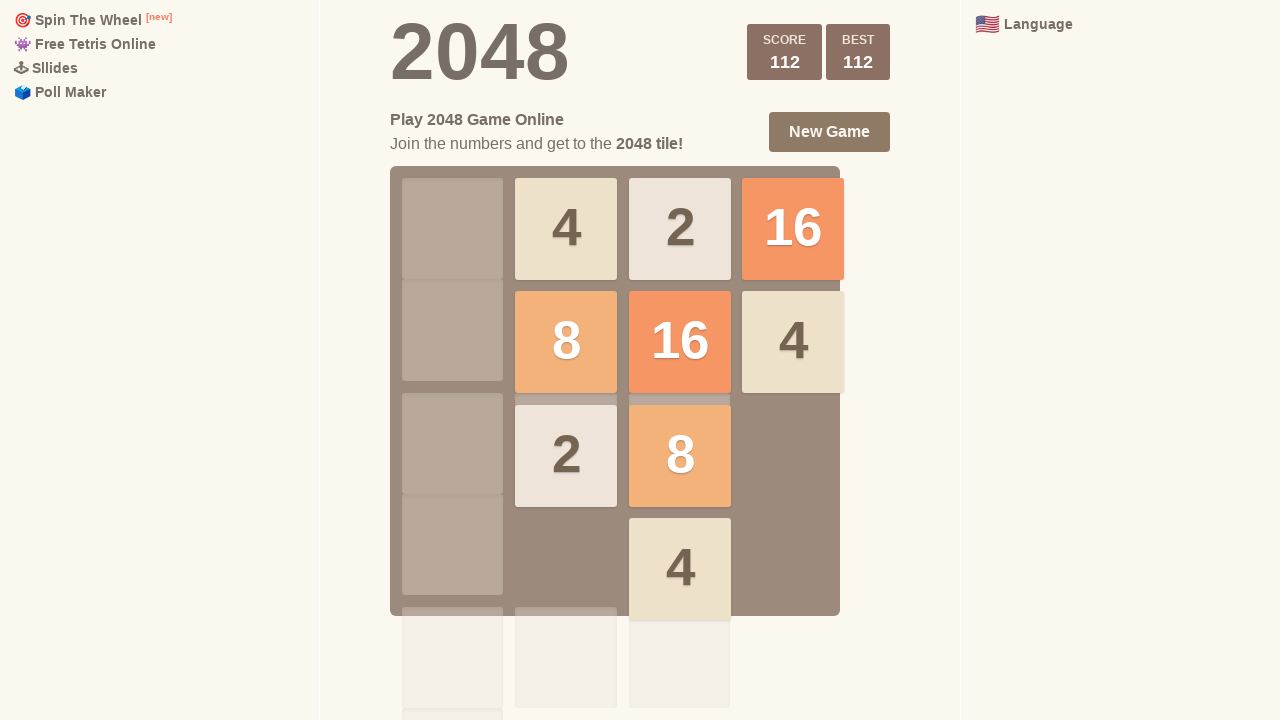

Checked for game over message
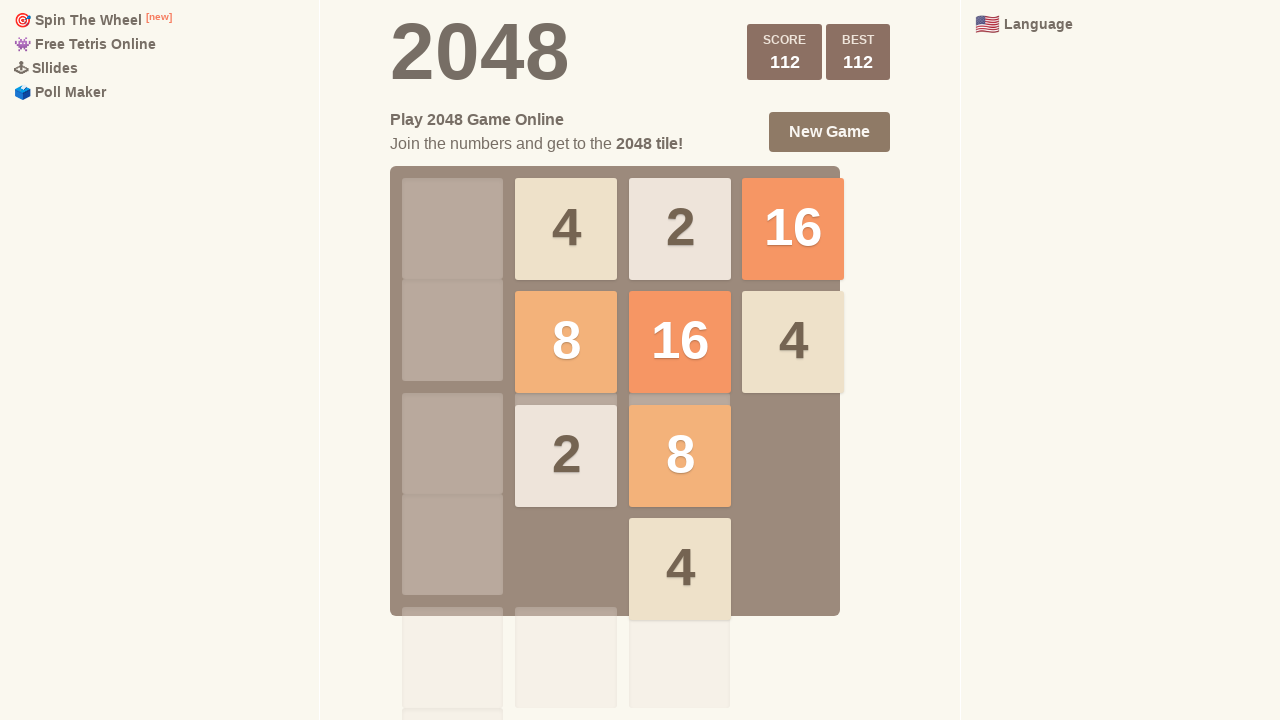

Calculated optimal move: up
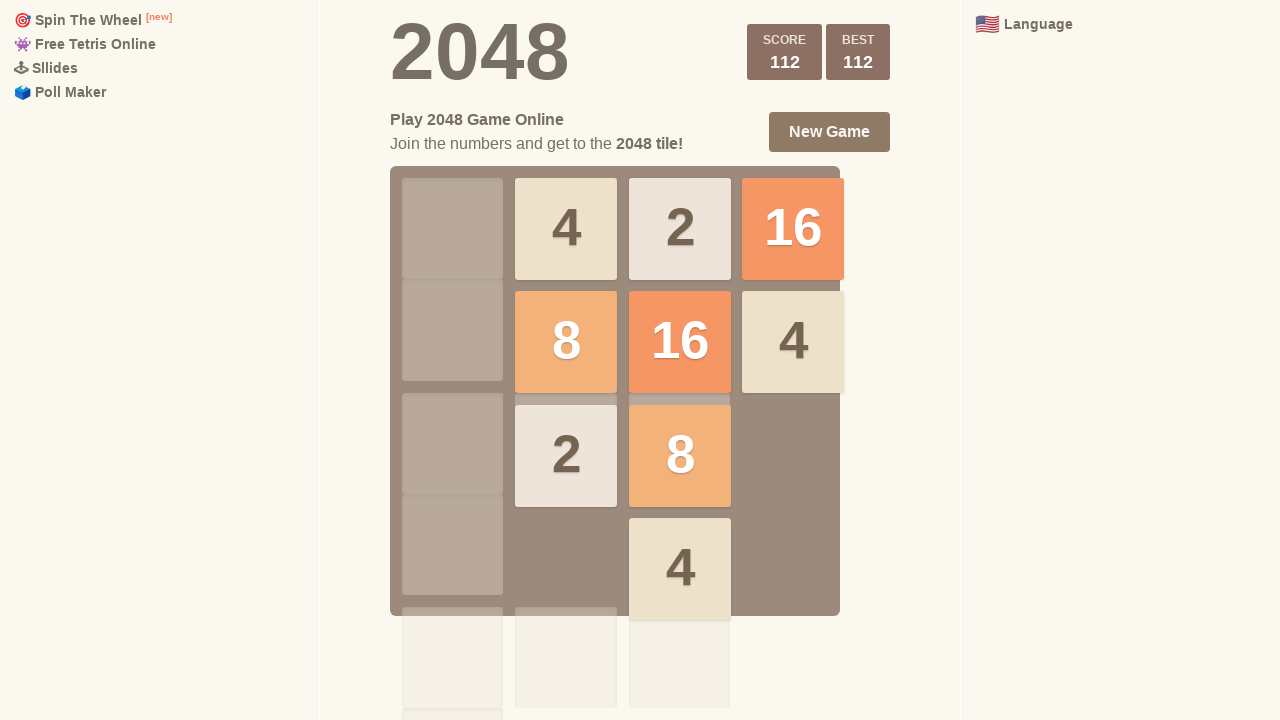

Pressed ArrowUp key
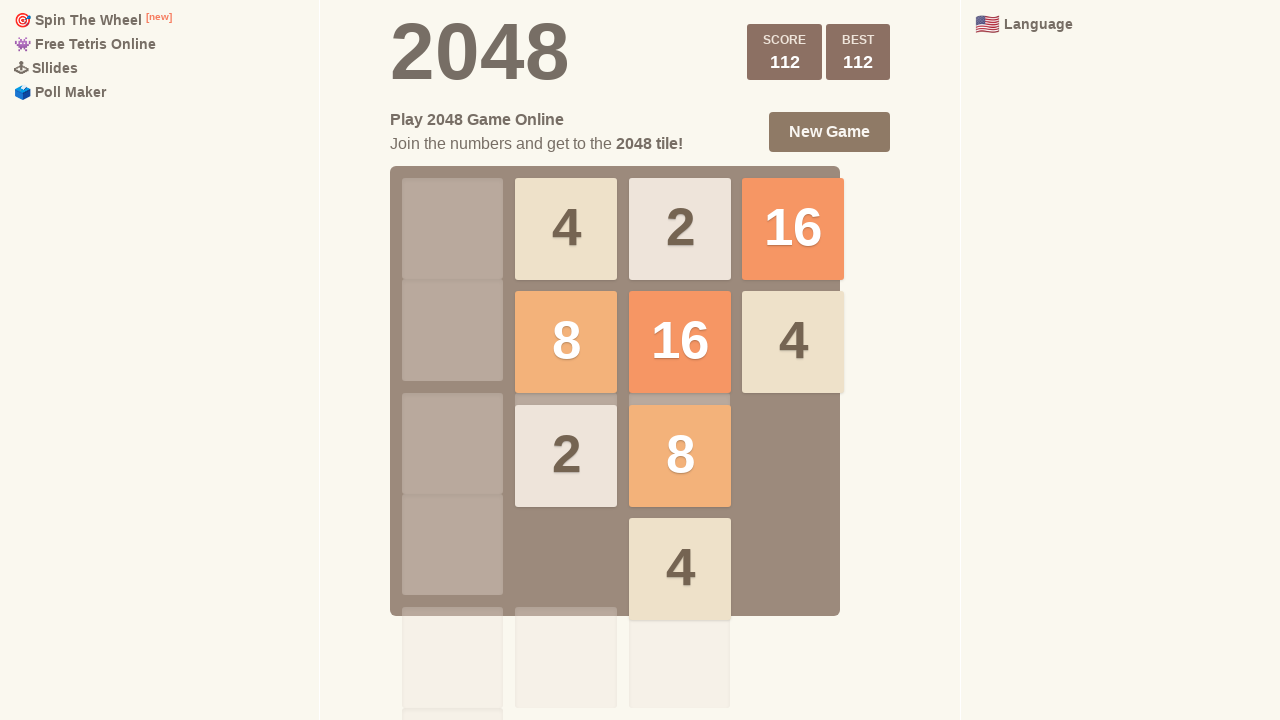

Waited 300ms for move animation to complete
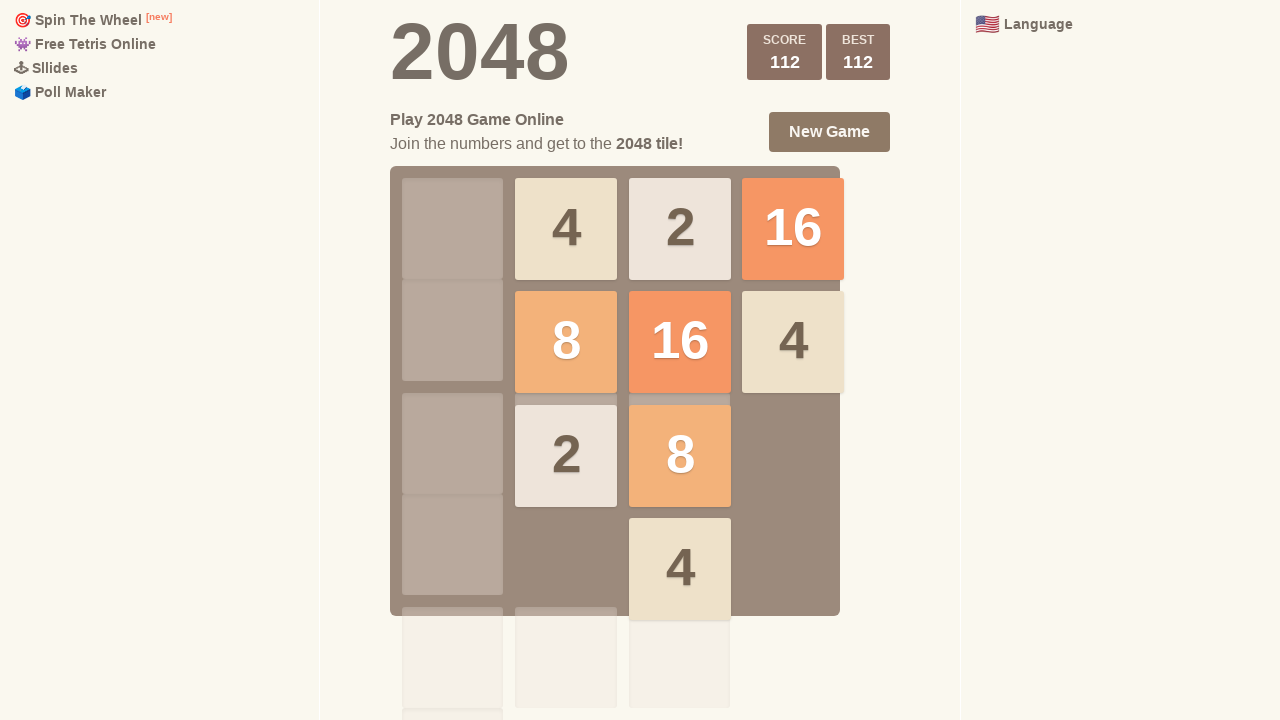

Pressed ArrowLeft key to avoid stuck situation
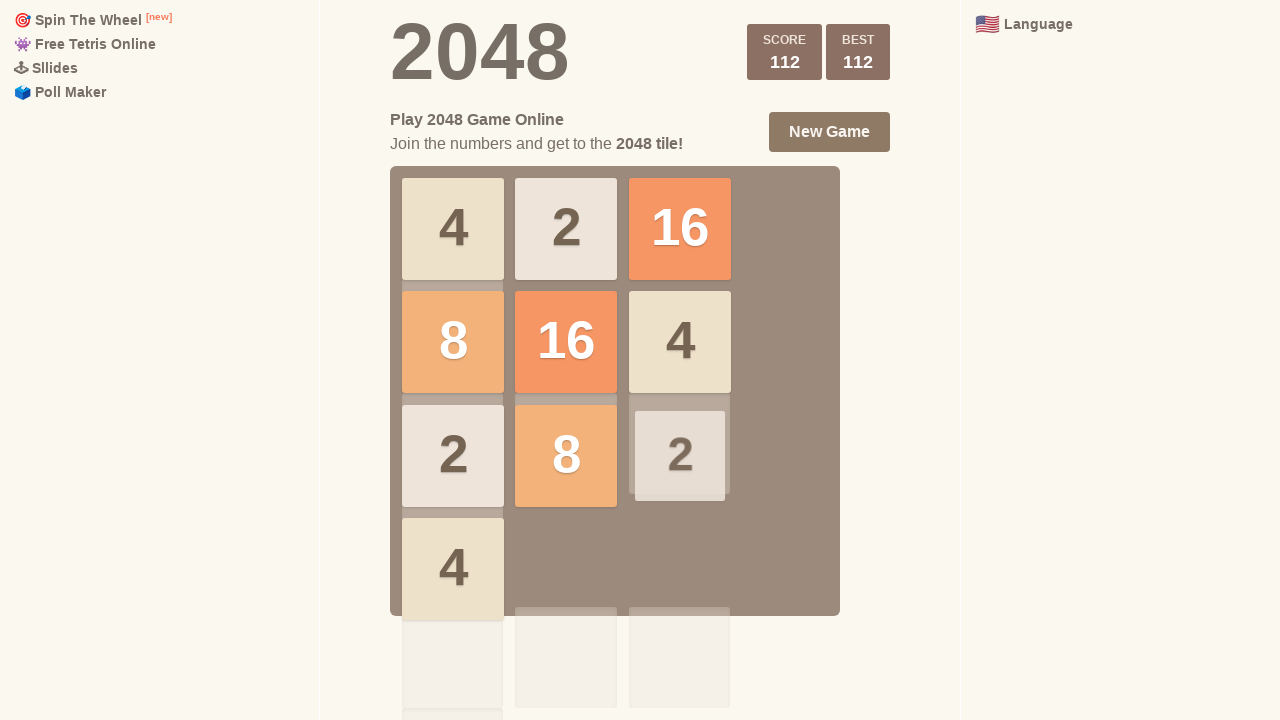

Waited 300ms after ArrowLeft move
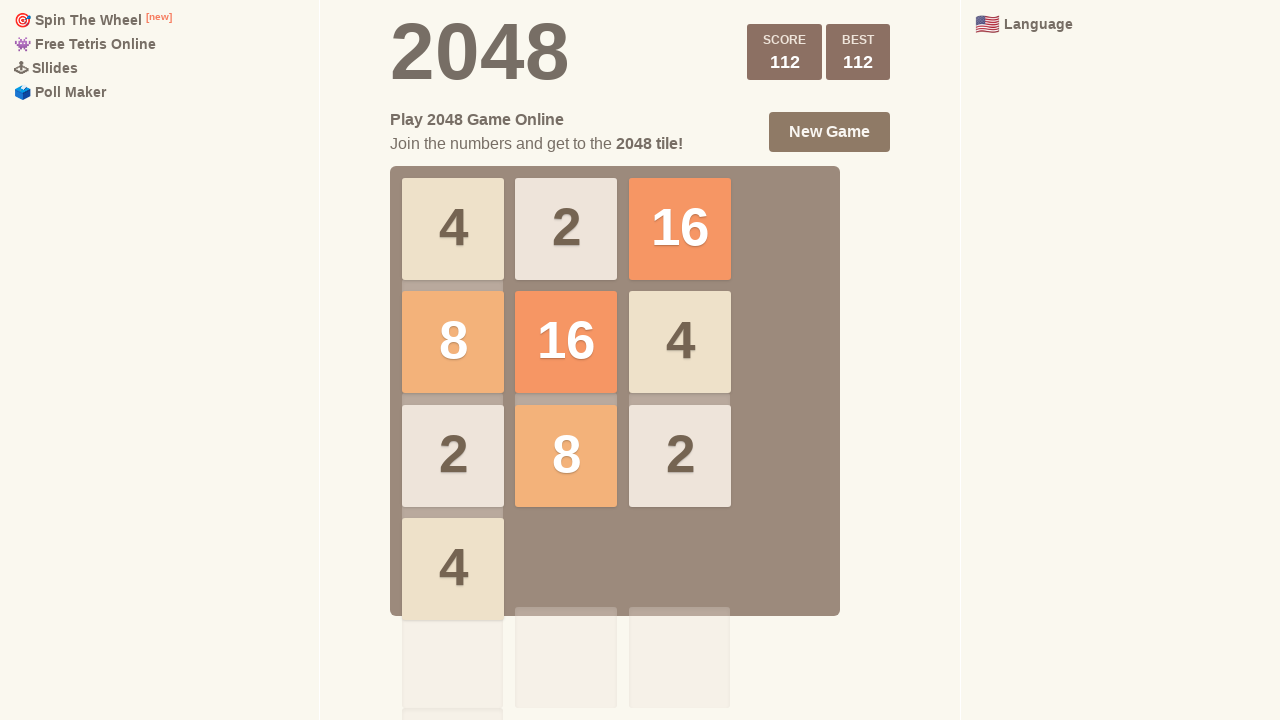

Pressed ArrowDown key to avoid stuck situation
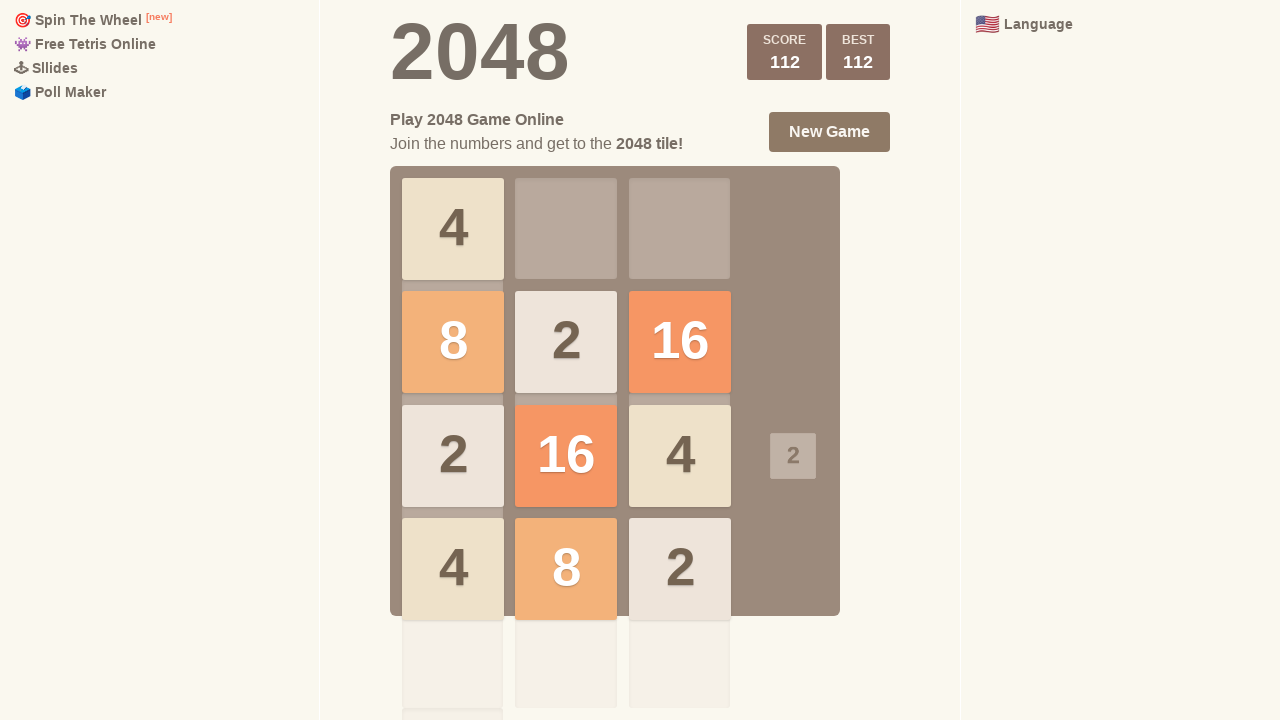

Waited 300ms after ArrowDown move
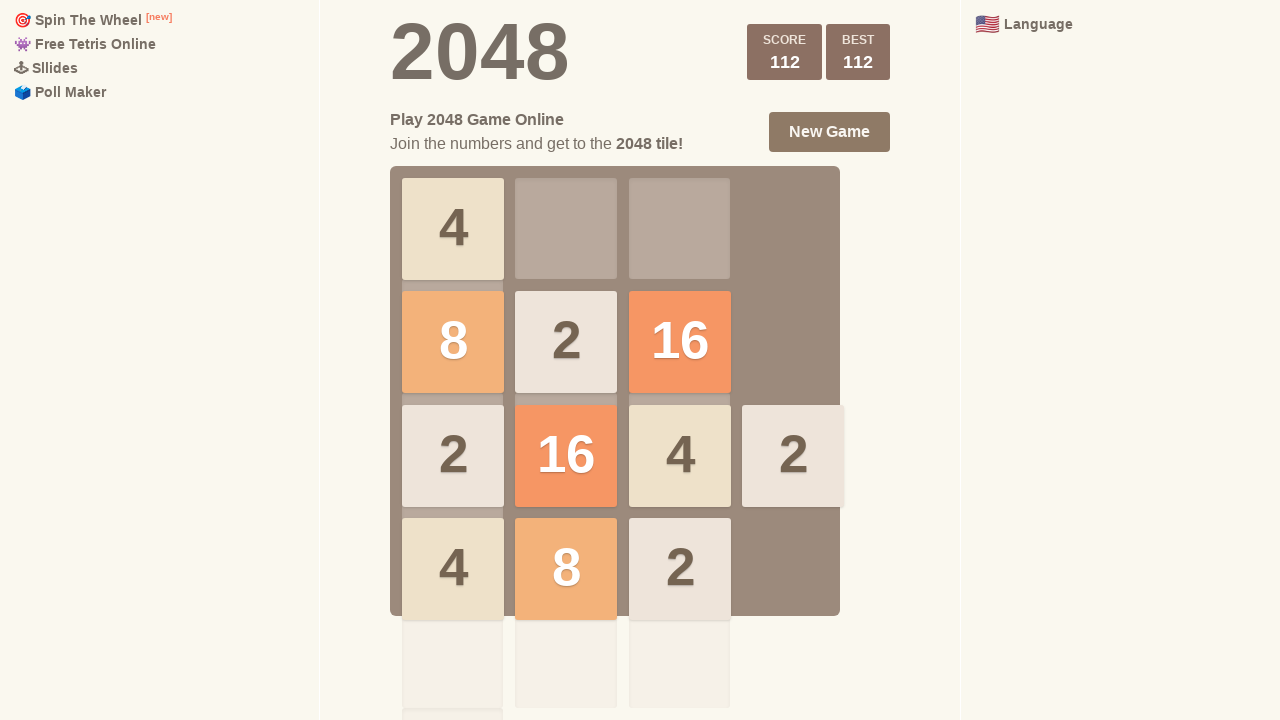

Game loop completed, final game container verified
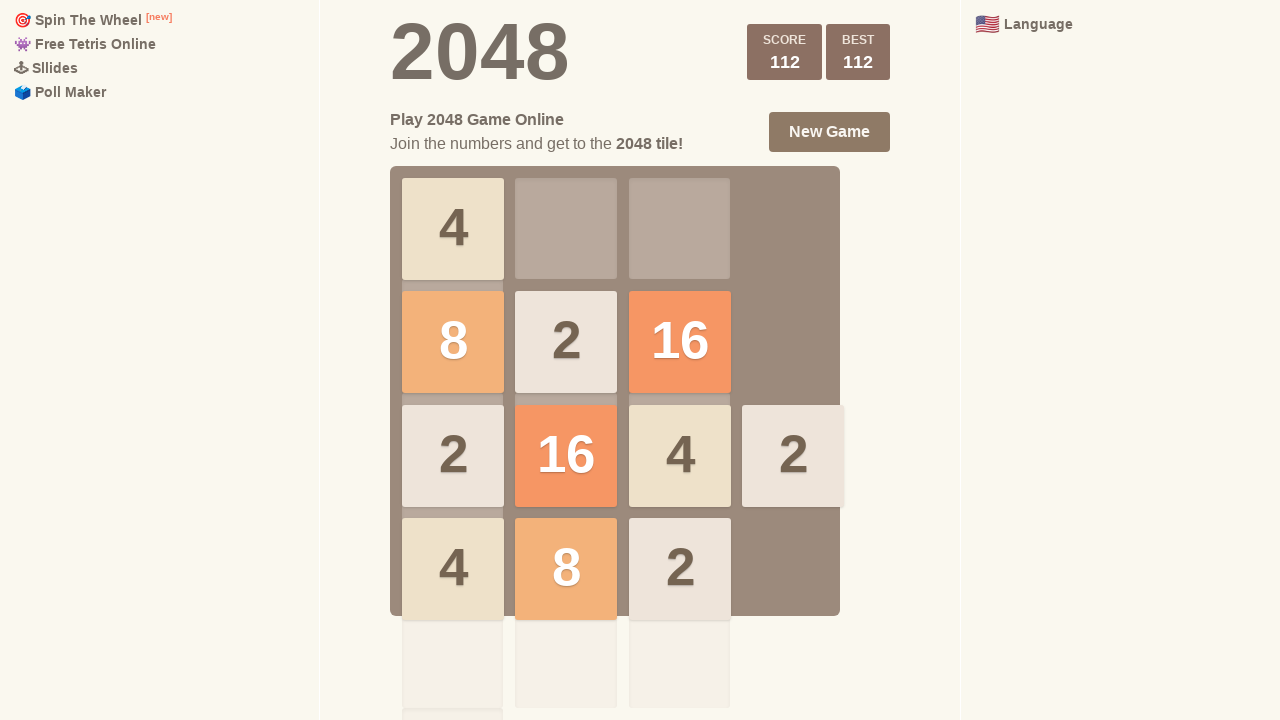

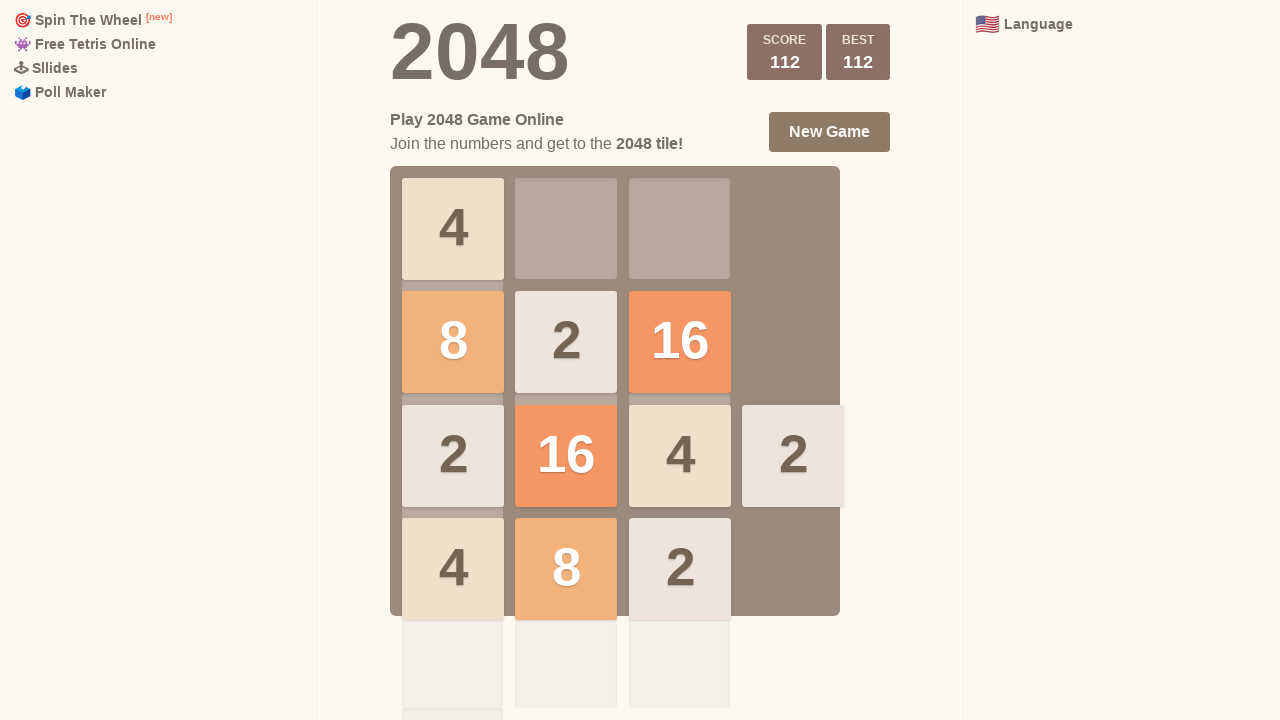